Automates the RPA Challenge by clicking the Start button and filling out multiple rounds of form fields with sample data, then submitting each form.

Starting URL: https://www.rpachallenge.com/

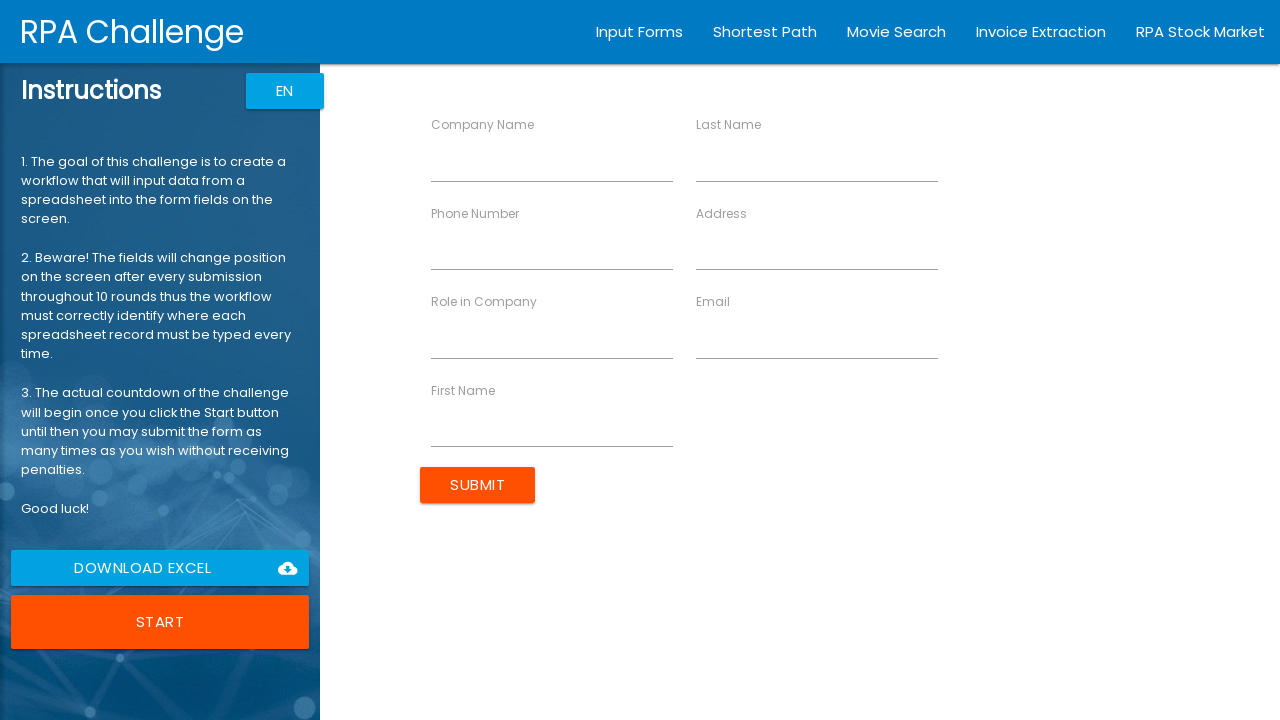

Clicked the Start button at (160, 622) on button:has-text('Start')
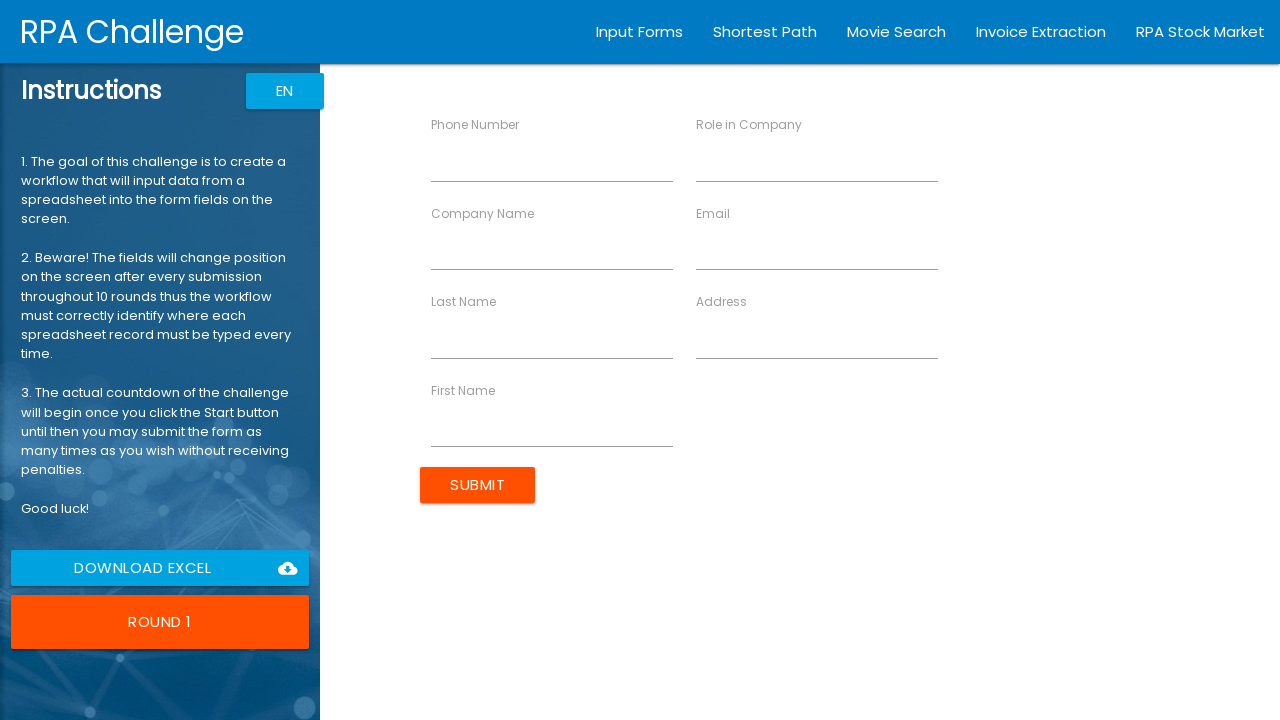

Form inputs appeared and are ready for interaction
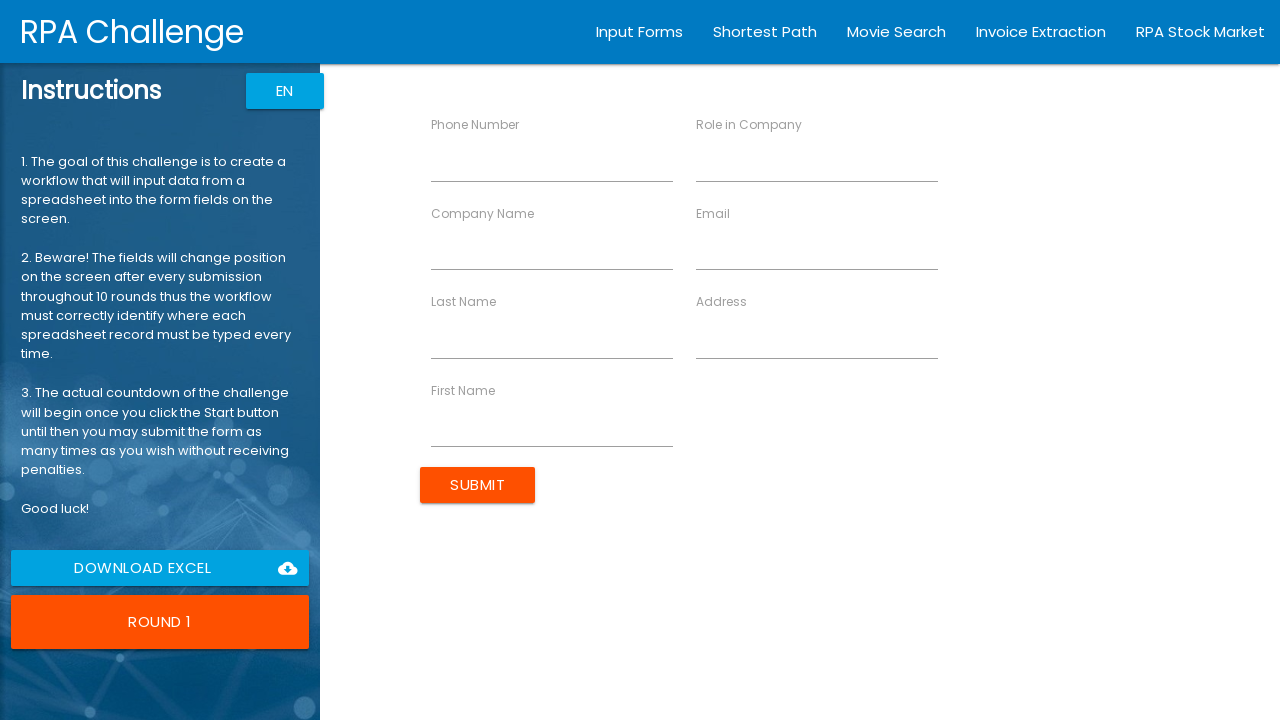

Filled firstName field with 'John' on input[ng-reflect-name='labelFirstName']
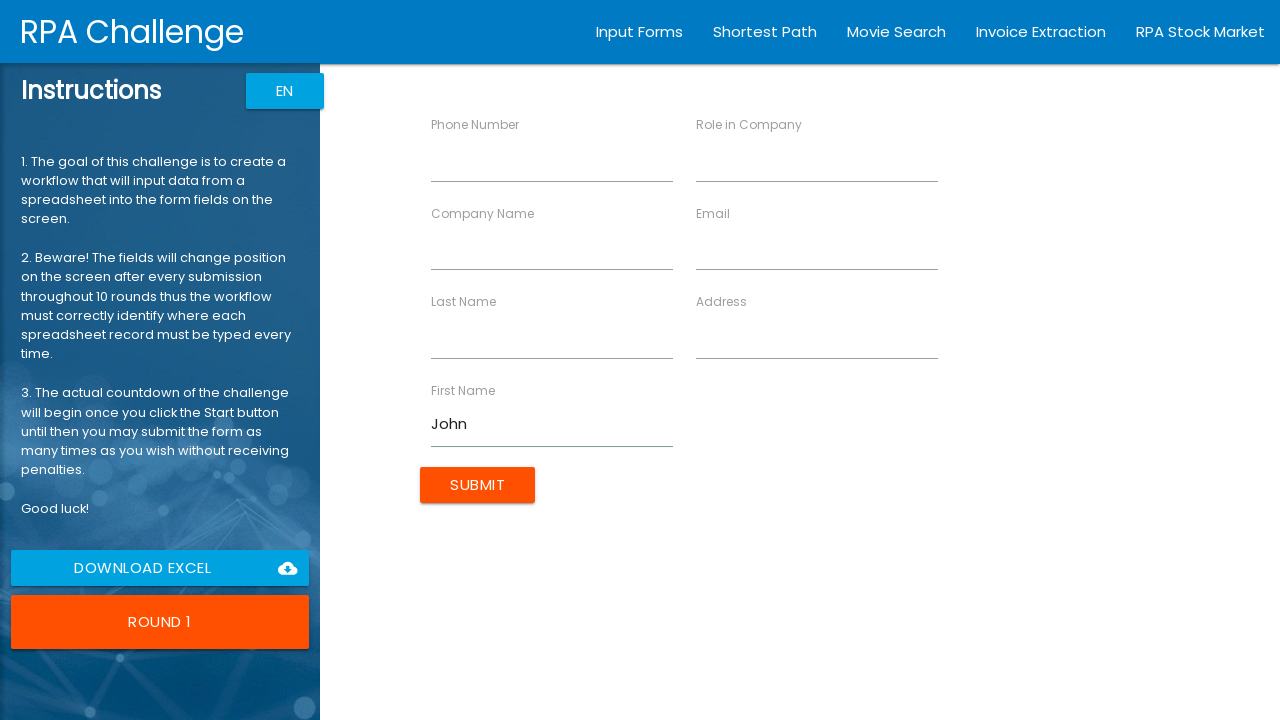

Filled lastName field with 'Smith' on input[ng-reflect-name='labelLastName']
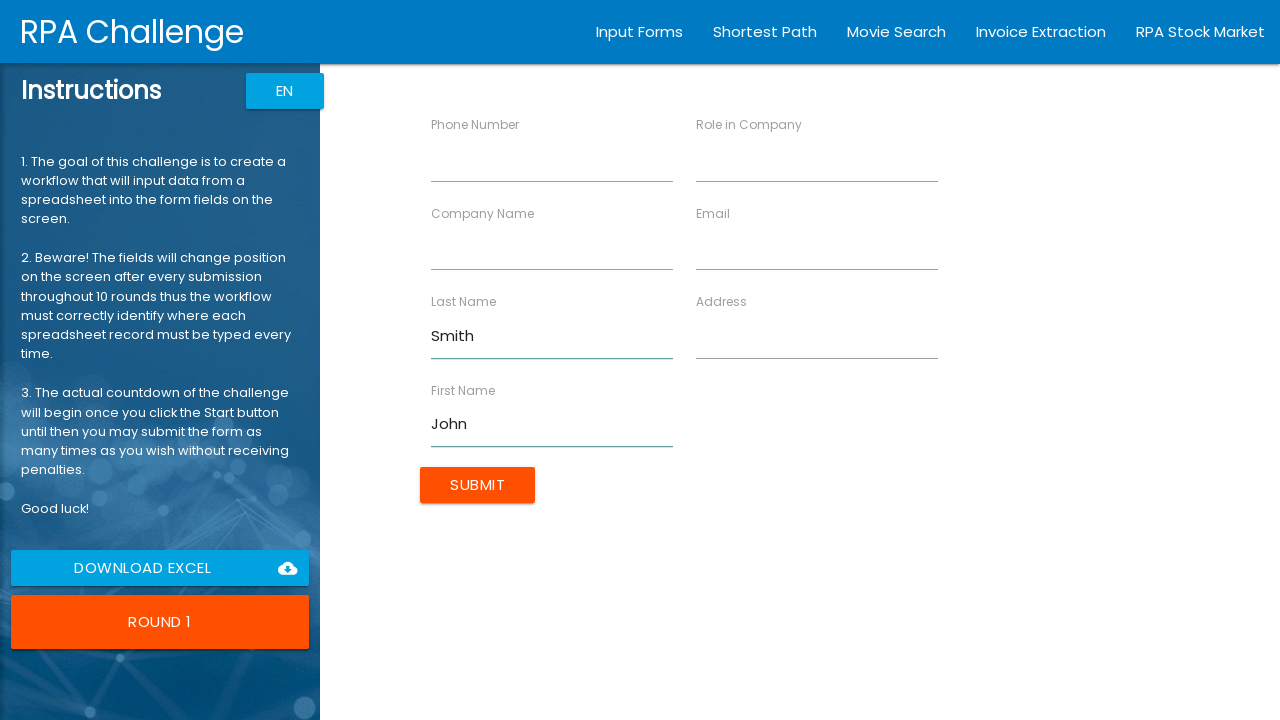

Filled companyName field with 'Acme Corp' on input[ng-reflect-name='labelCompanyName']
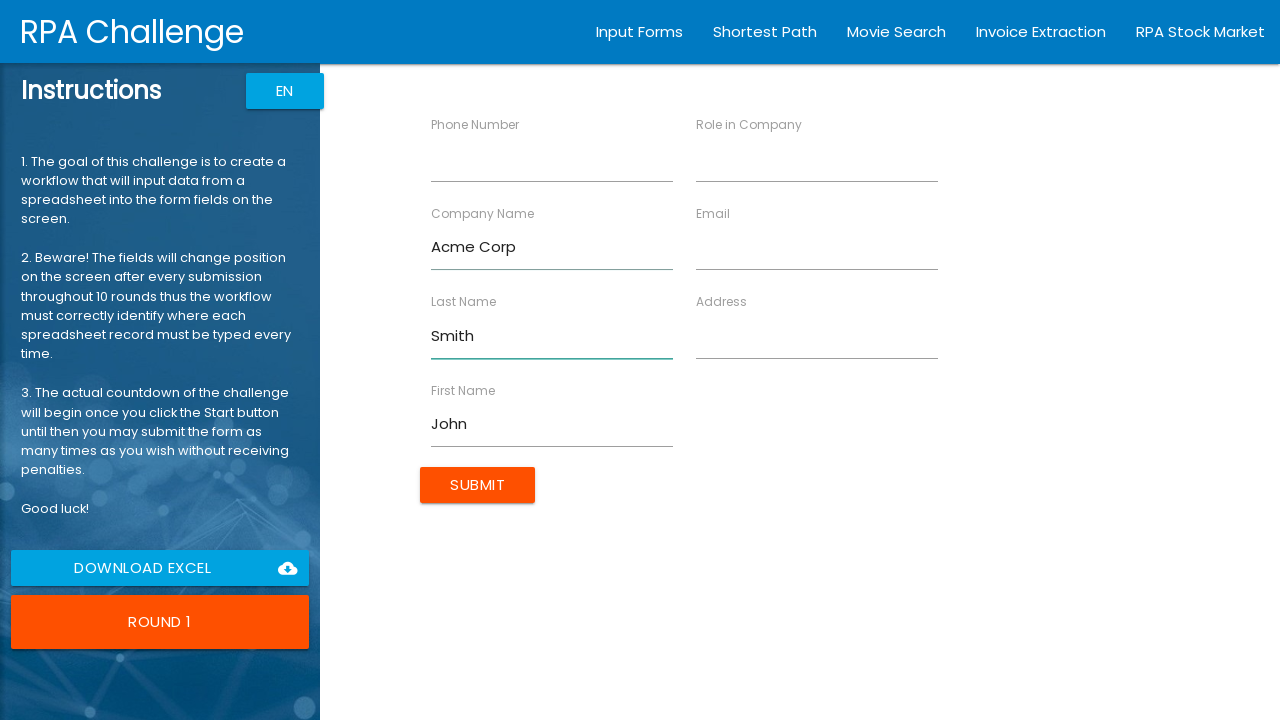

Filled role field with 'Developer' on input[ng-reflect-name='labelRole']
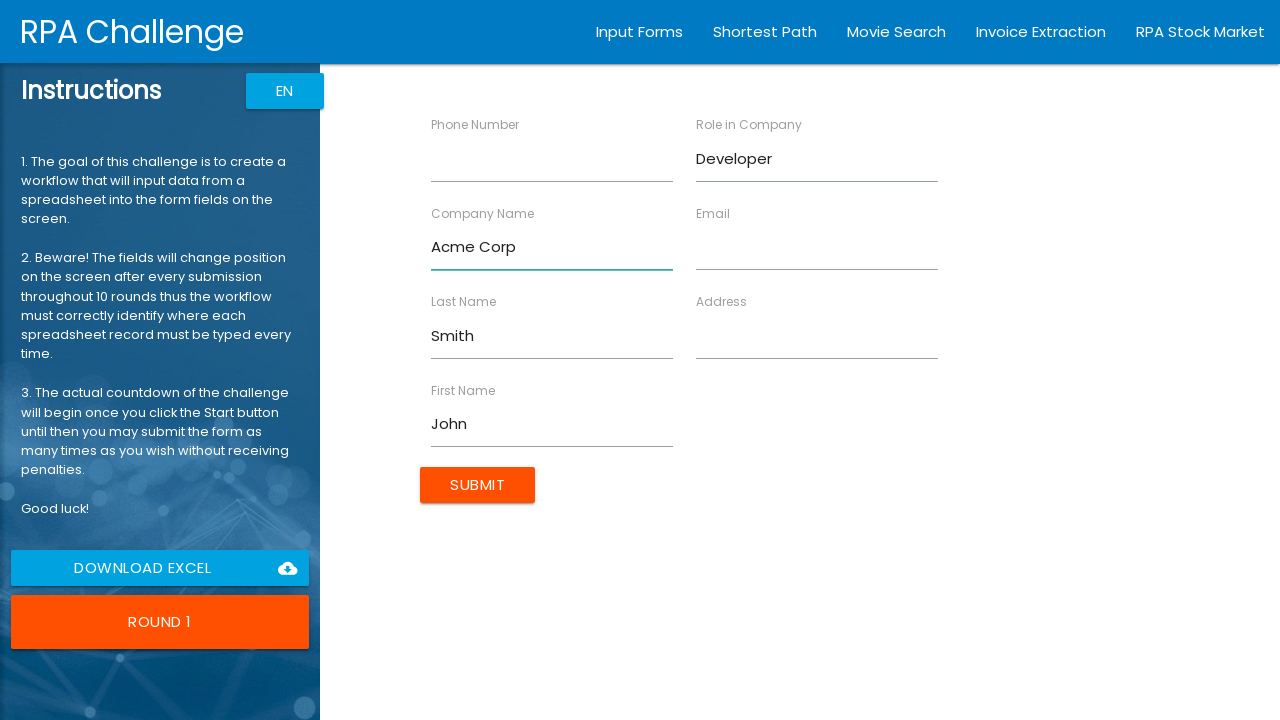

Filled address field with '123 Main St' on input[ng-reflect-name='labelAddress']
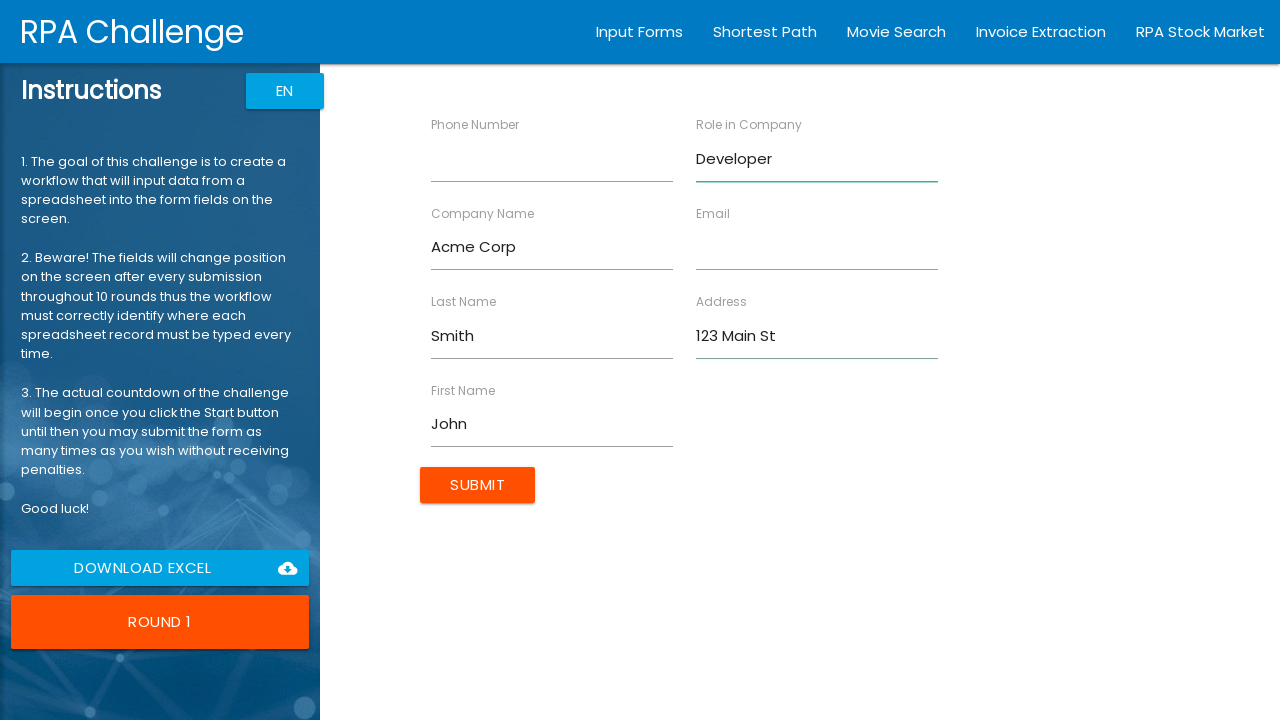

Filled email field with 'john.smith@acme.com' on input[ng-reflect-name='labelEmail']
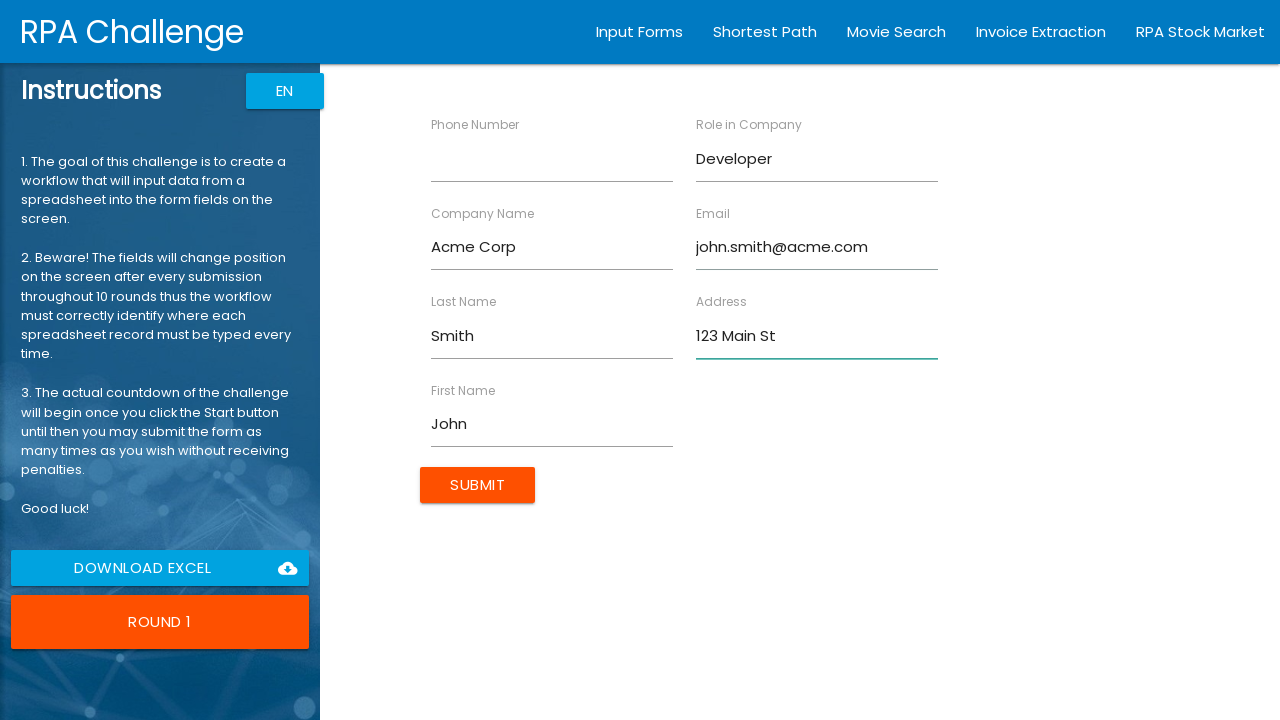

Filled phone field with '5551234567' on input[ng-reflect-name='labelPhone']
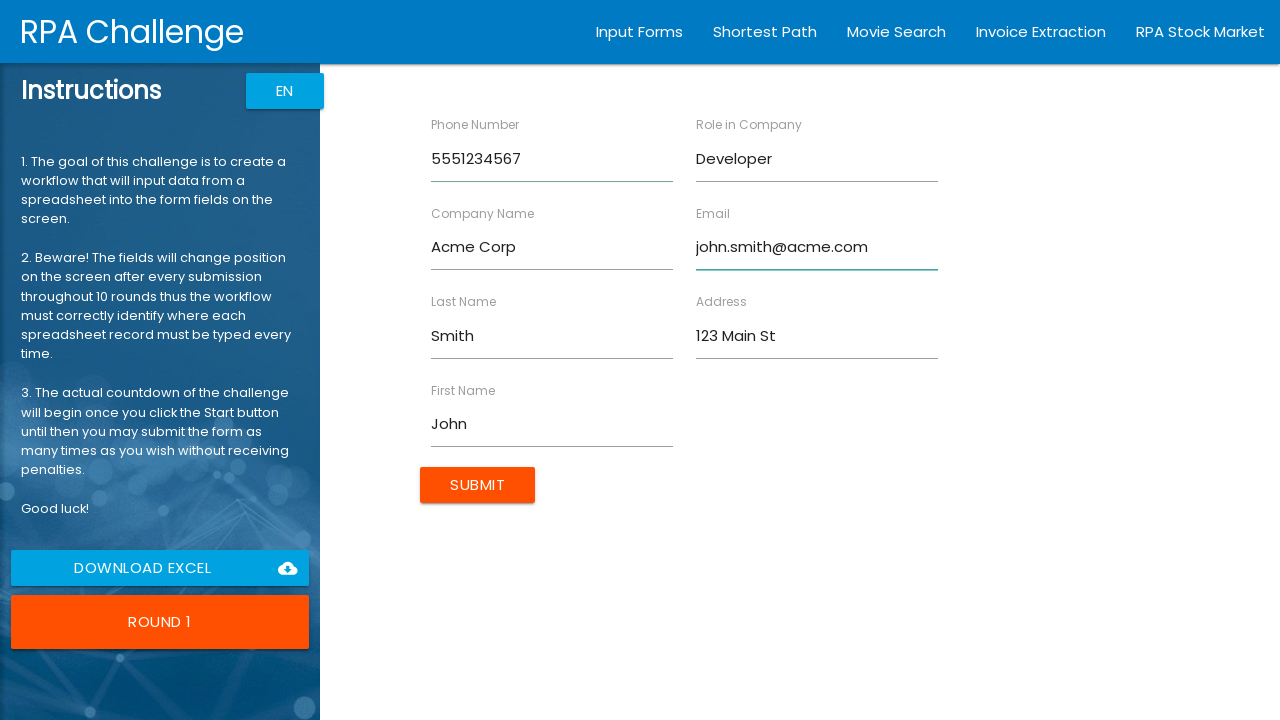

Clicked the Submit button to submit the form at (478, 485) on input[type='submit']
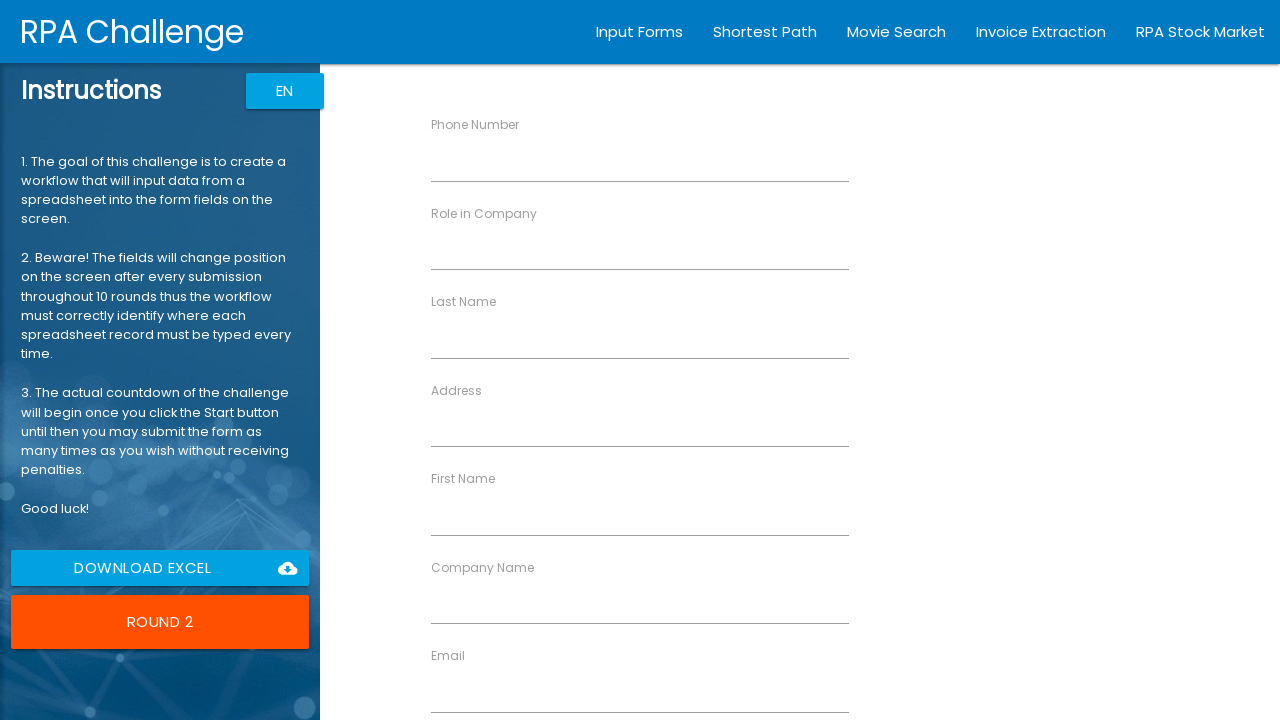

Waited for next form to load
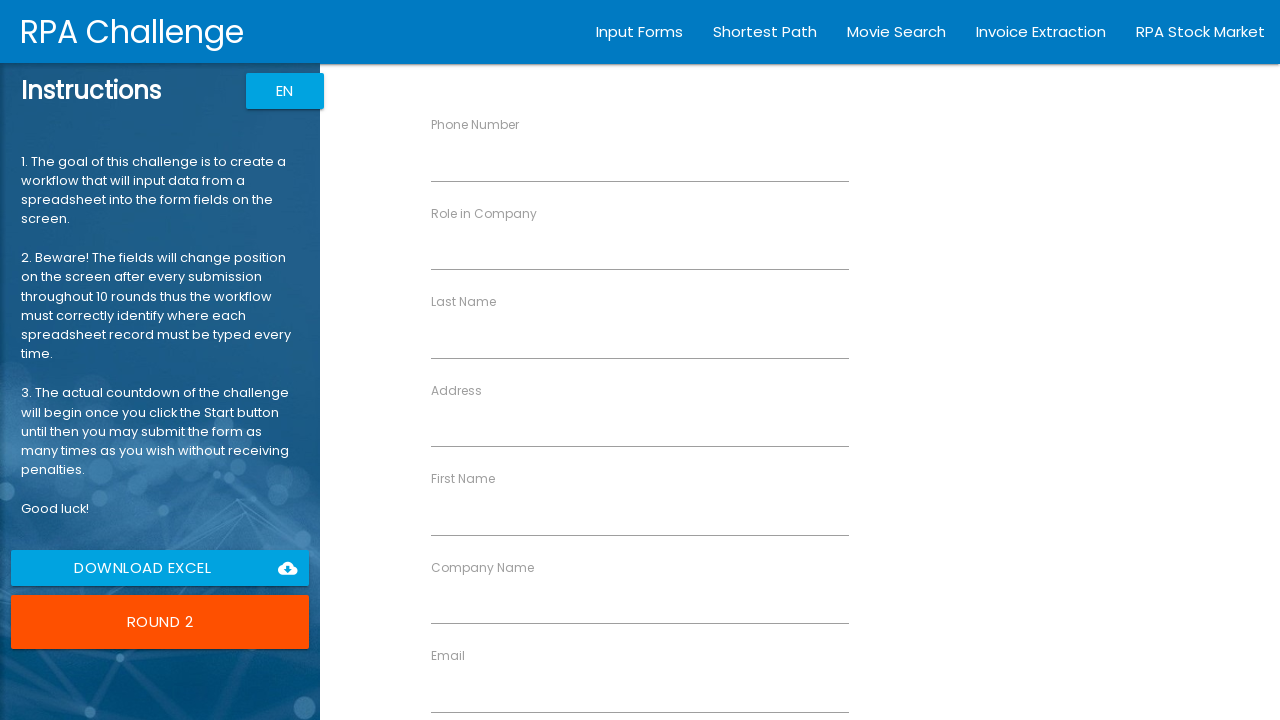

Filled firstName field with 'Jane' on input[ng-reflect-name='labelFirstName']
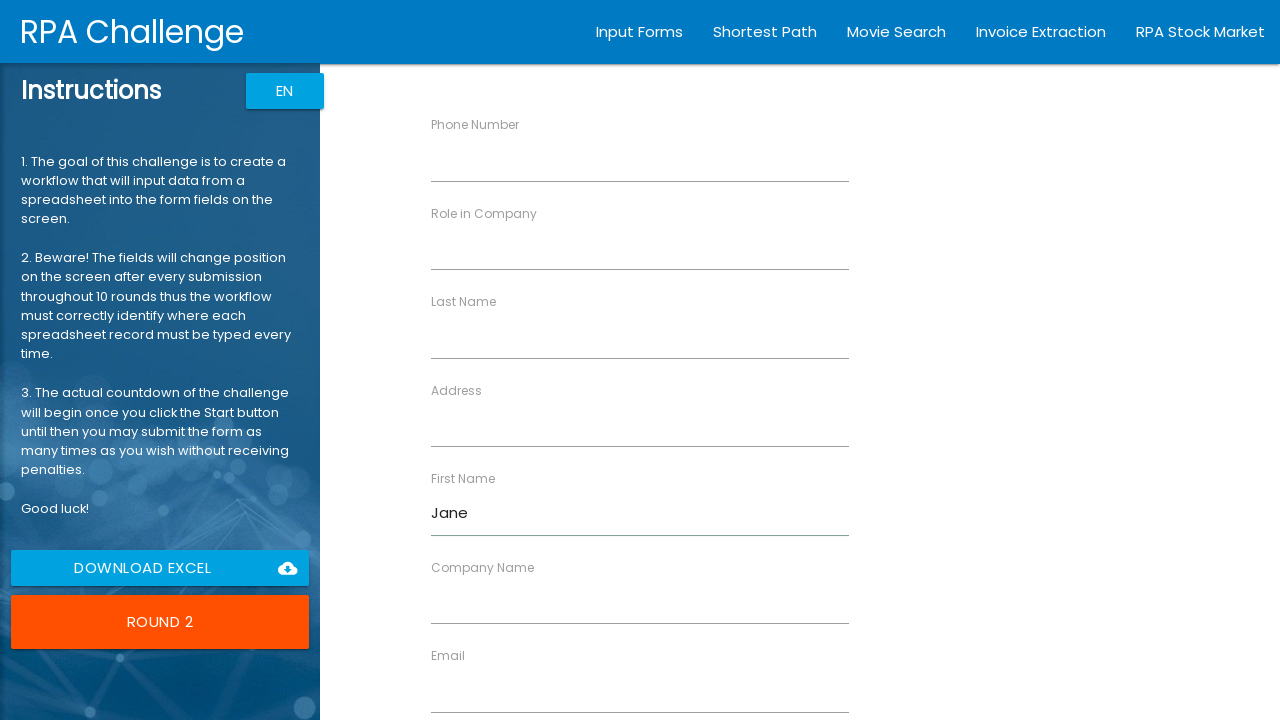

Filled lastName field with 'Doe' on input[ng-reflect-name='labelLastName']
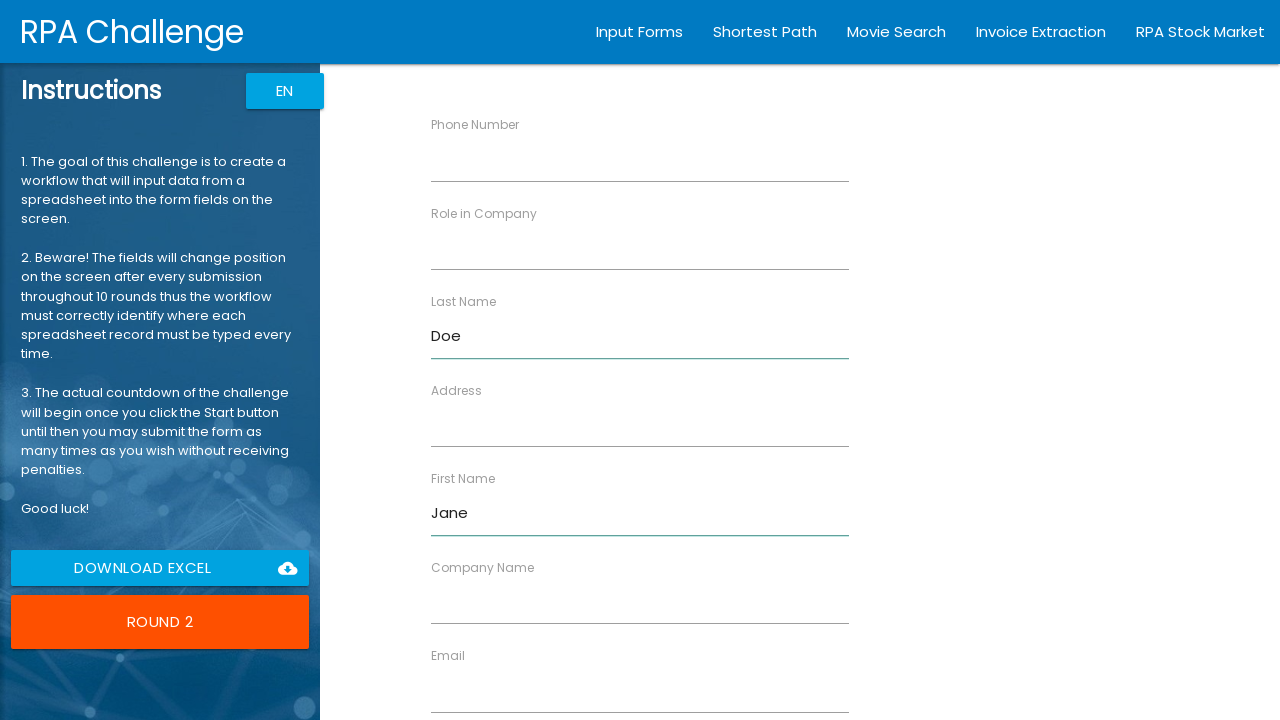

Filled companyName field with 'Tech Inc' on input[ng-reflect-name='labelCompanyName']
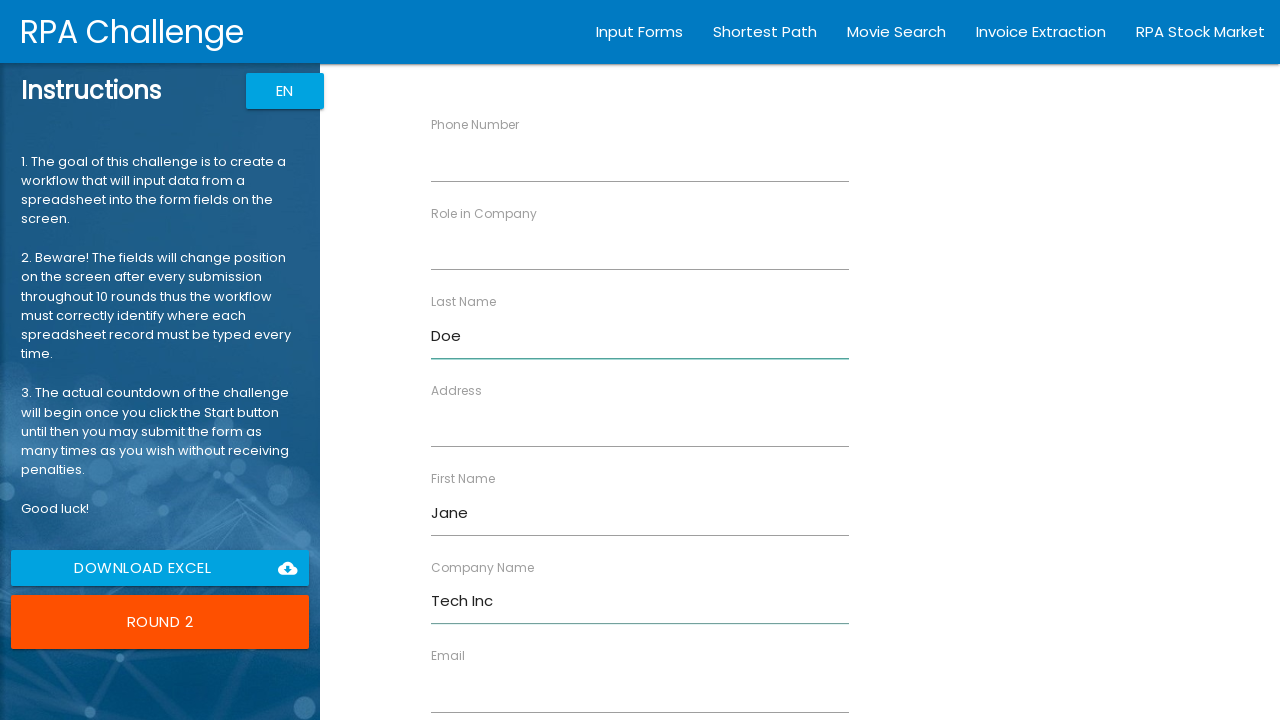

Filled role field with 'Manager' on input[ng-reflect-name='labelRole']
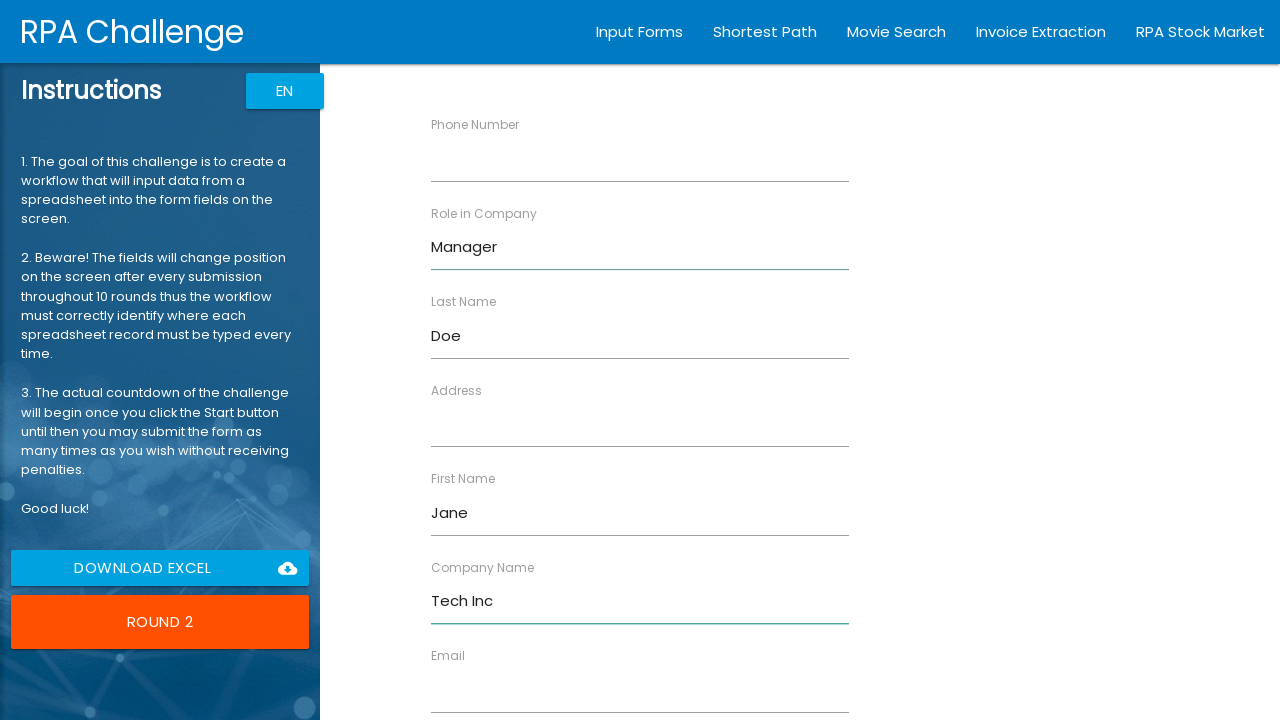

Filled address field with '456 Oak Ave' on input[ng-reflect-name='labelAddress']
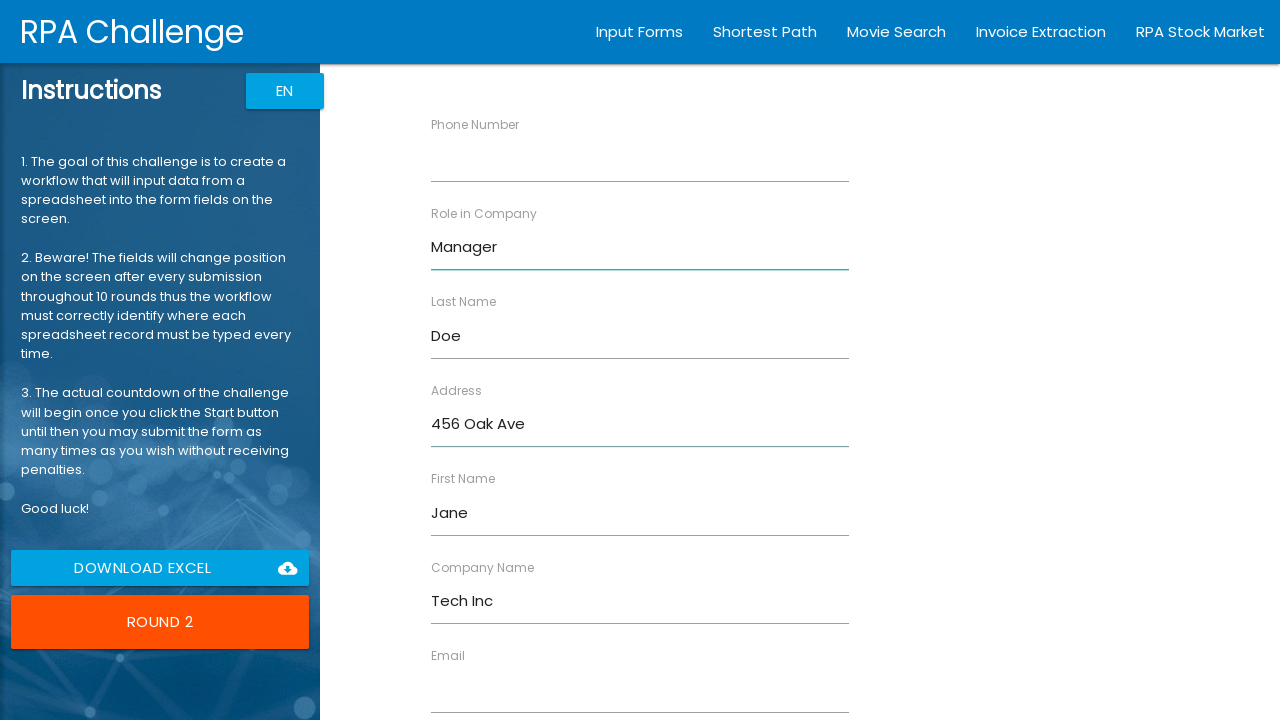

Filled email field with 'jane.doe@tech.com' on input[ng-reflect-name='labelEmail']
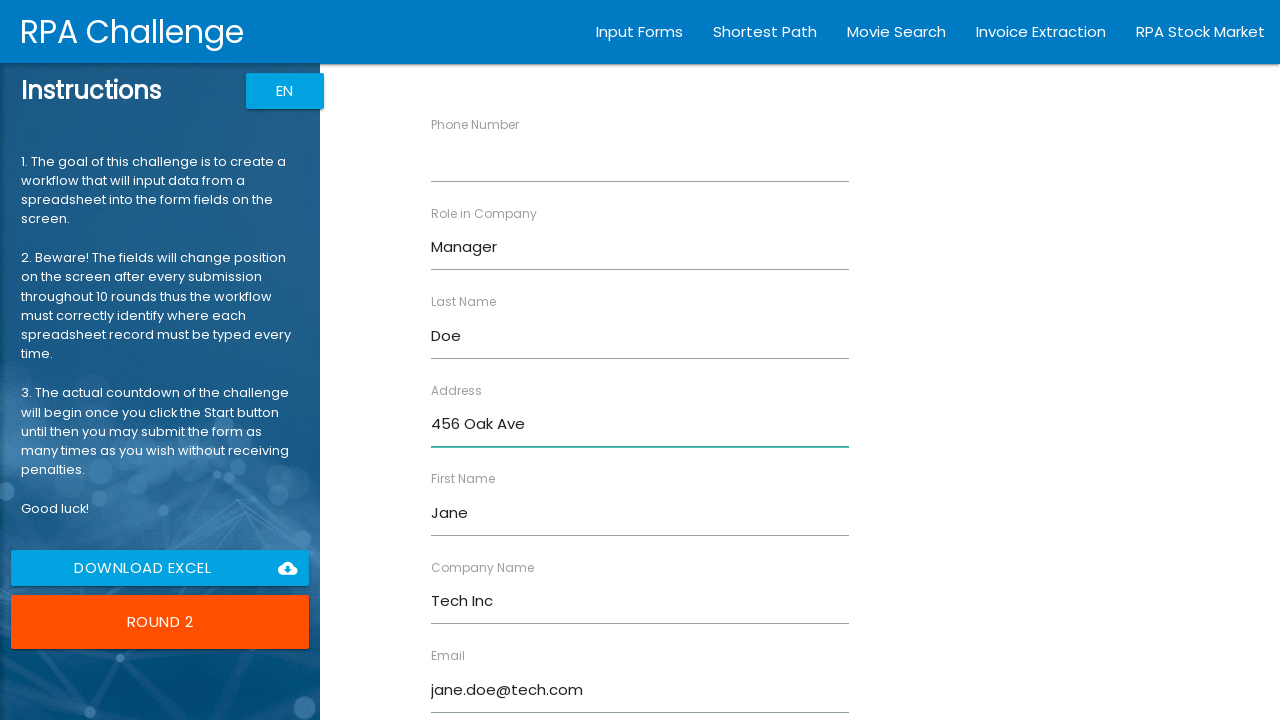

Filled phone field with '5559876543' on input[ng-reflect-name='labelPhone']
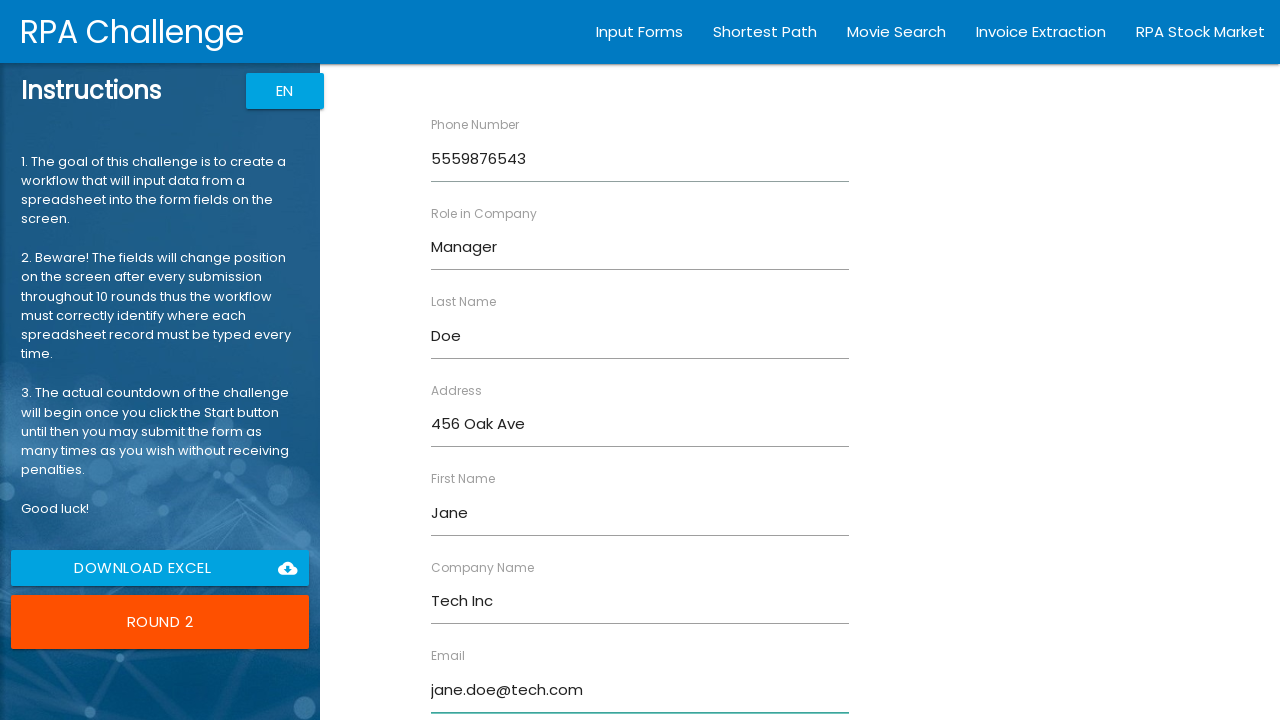

Clicked the Submit button to submit the form at (478, 688) on input[type='submit']
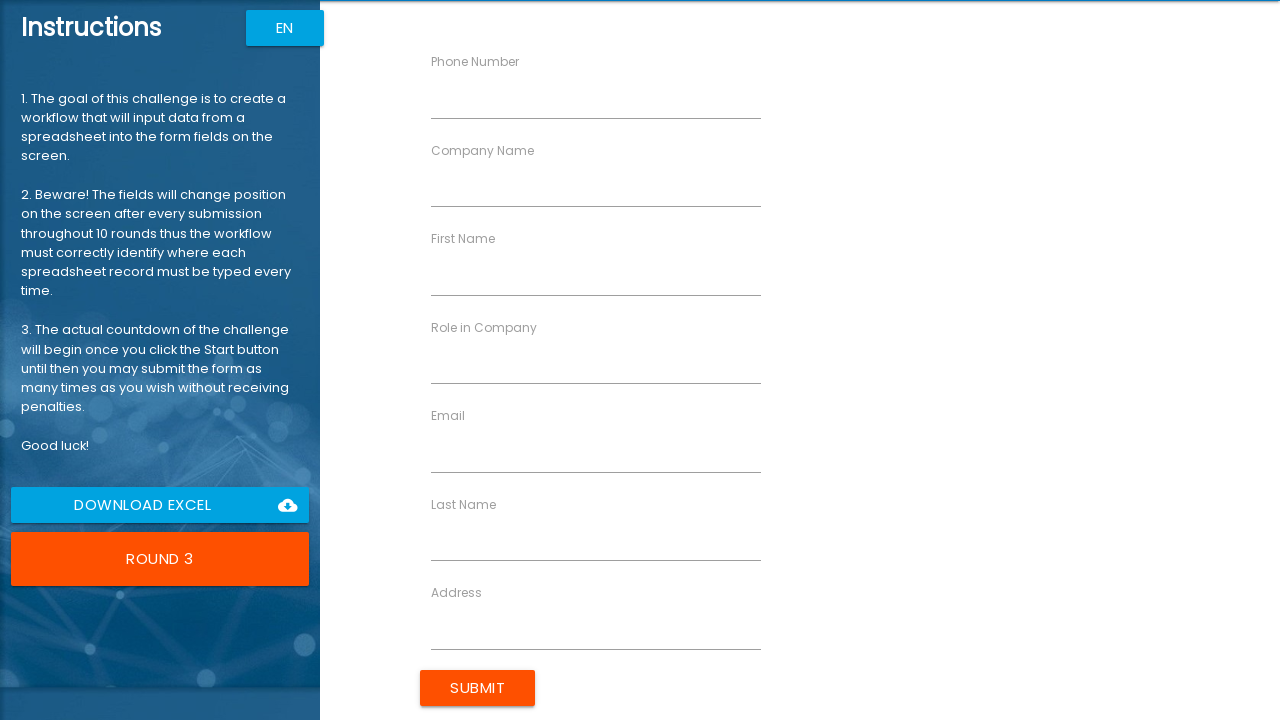

Waited for next form to load
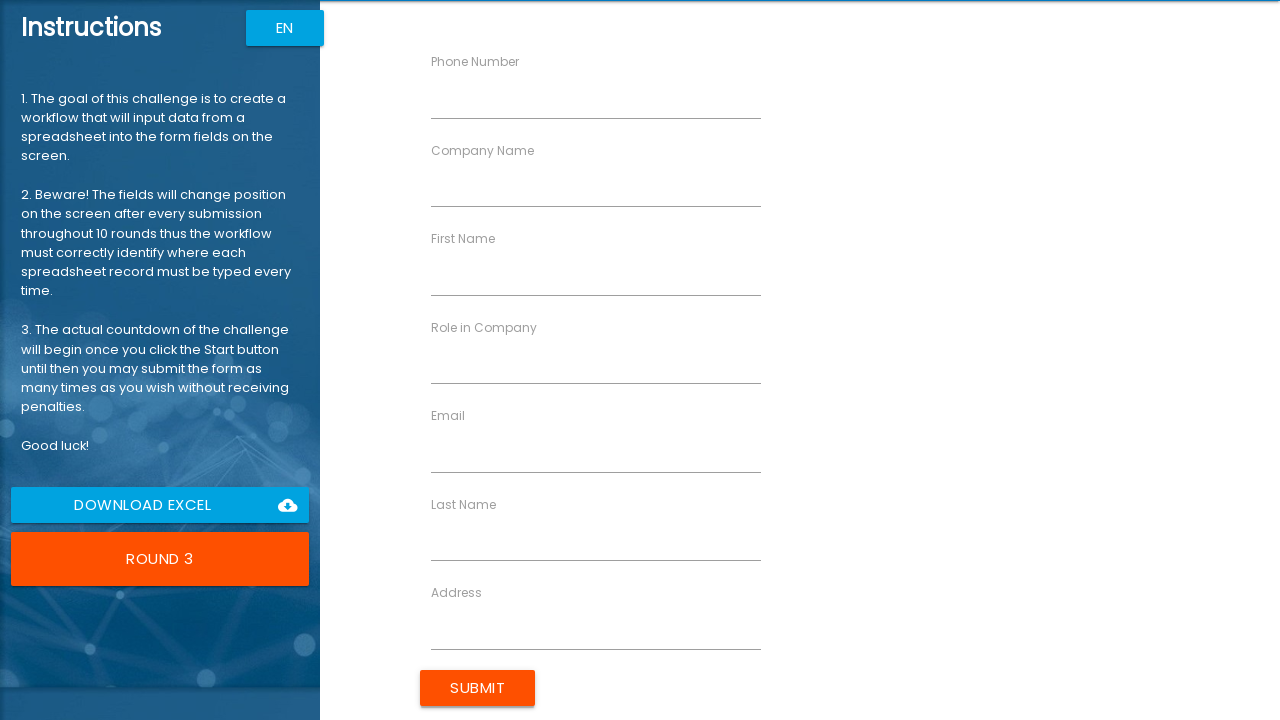

Filled firstName field with 'Robert' on input[ng-reflect-name='labelFirstName']
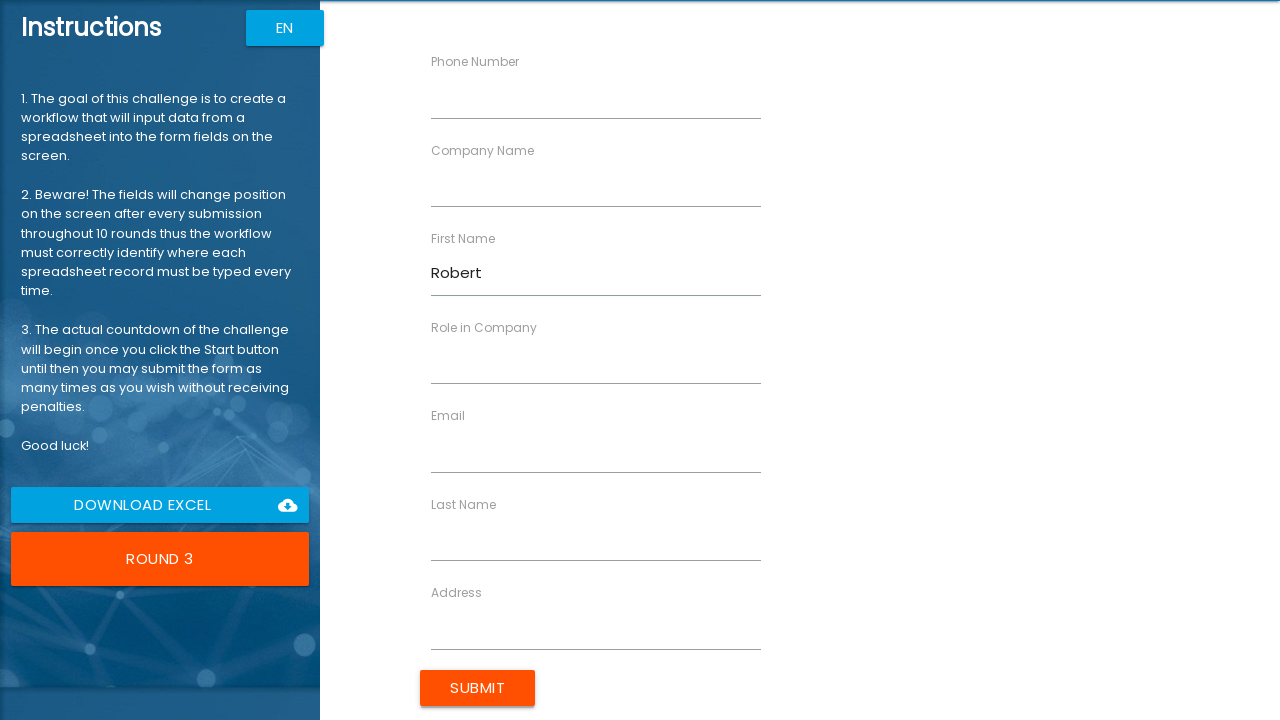

Filled lastName field with 'Johnson' on input[ng-reflect-name='labelLastName']
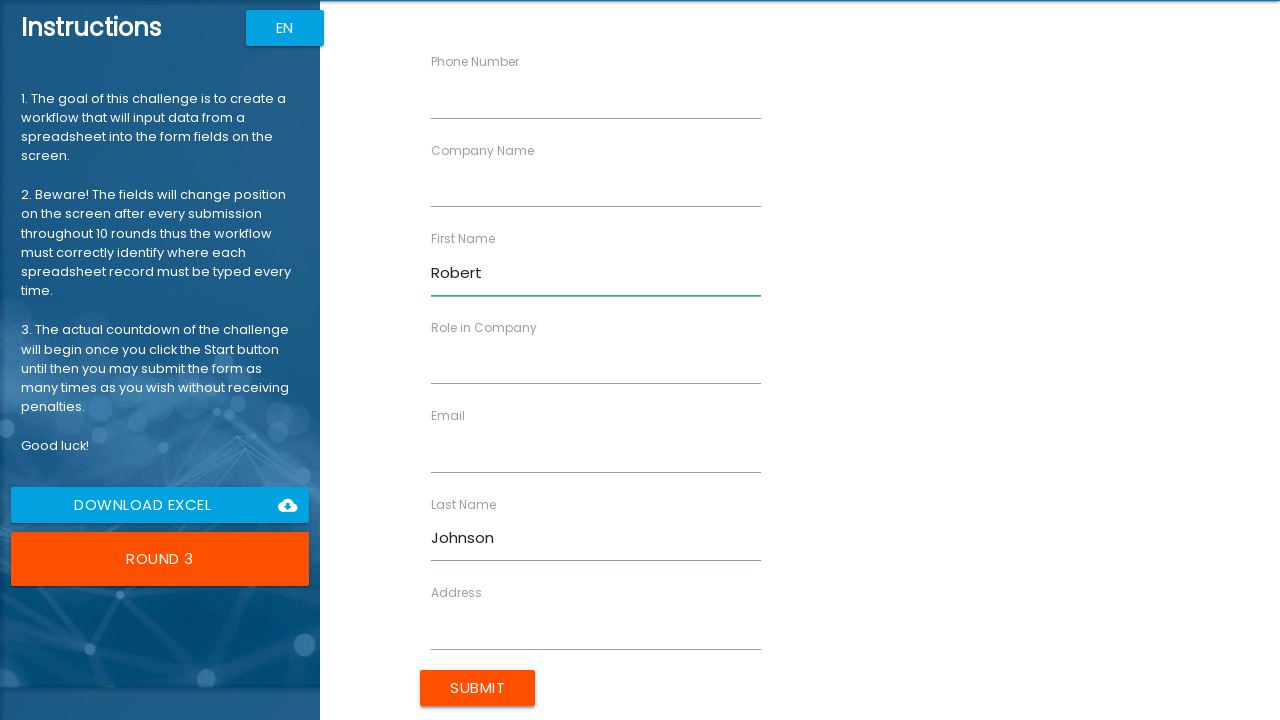

Filled companyName field with 'Global Ltd' on input[ng-reflect-name='labelCompanyName']
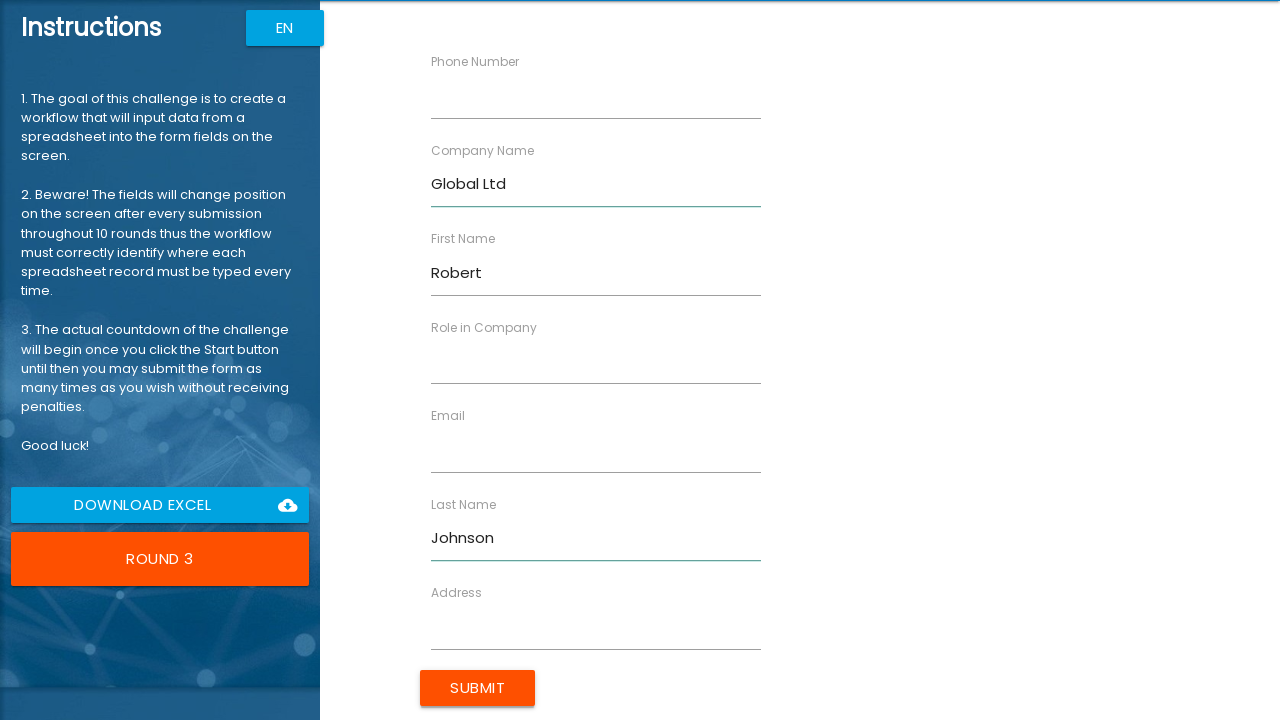

Filled role field with 'Analyst' on input[ng-reflect-name='labelRole']
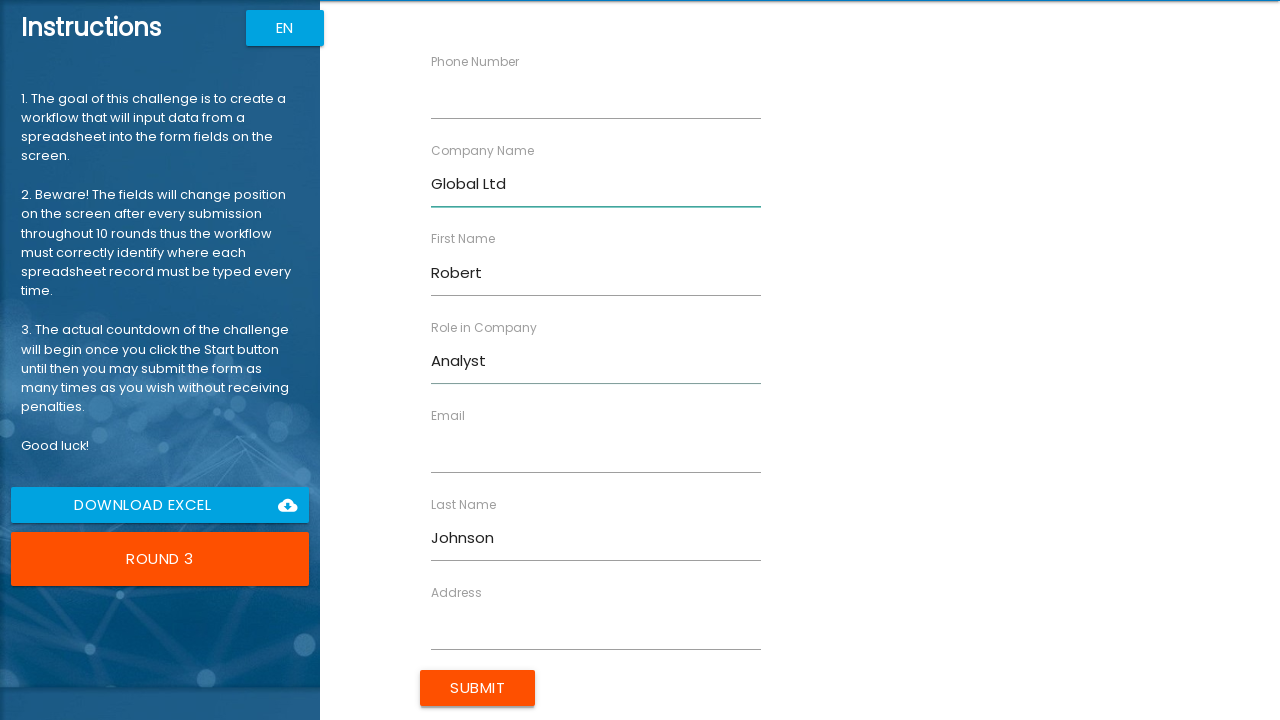

Filled address field with '789 Pine Rd' on input[ng-reflect-name='labelAddress']
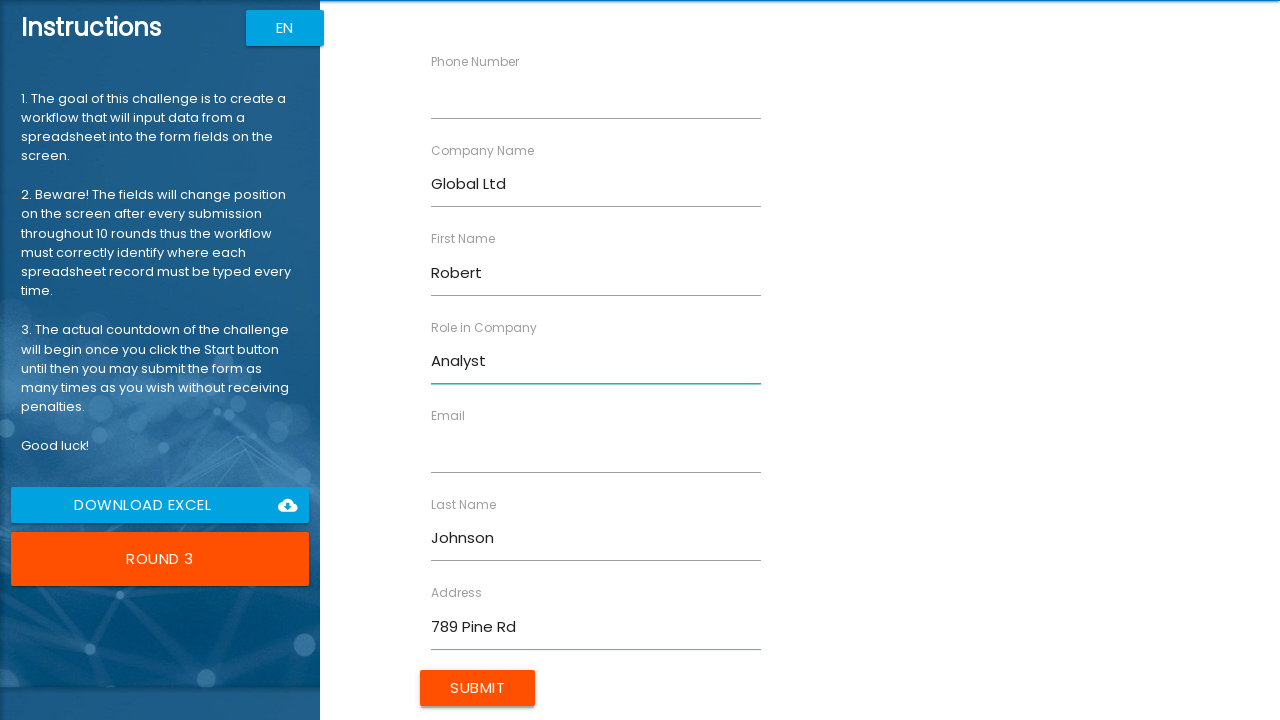

Filled email field with 'r.johnson@global.com' on input[ng-reflect-name='labelEmail']
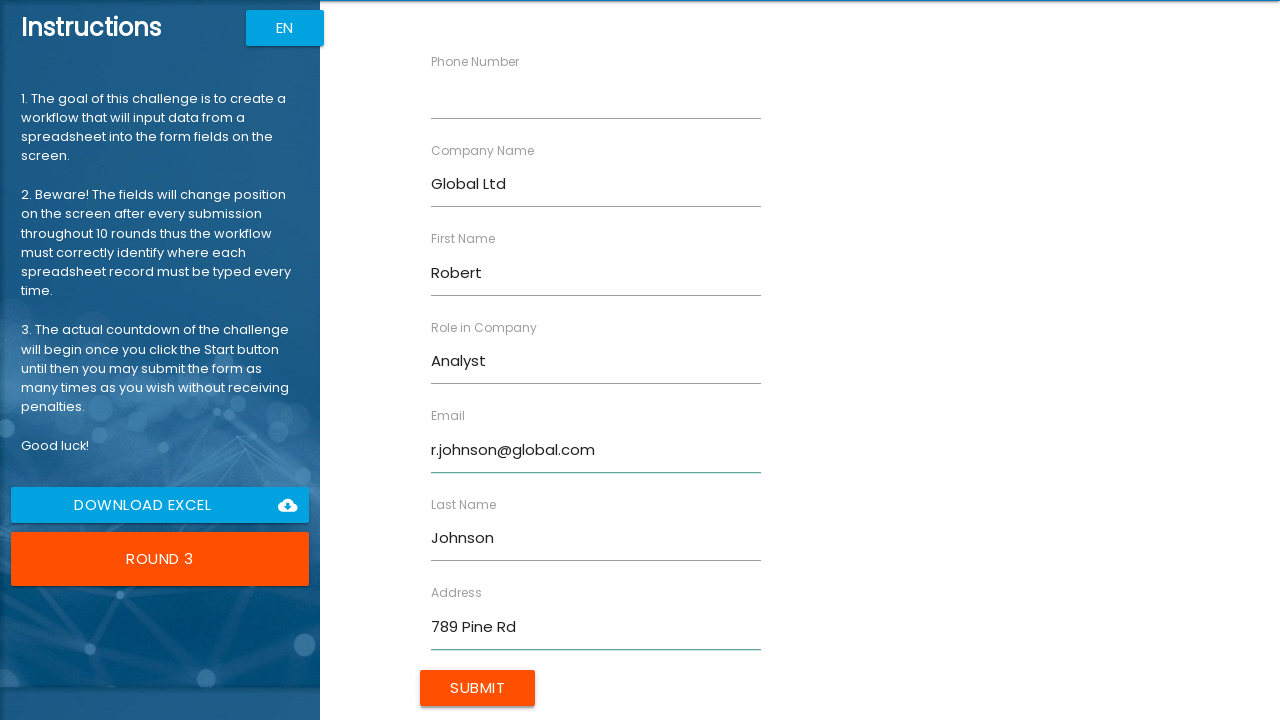

Filled phone field with '5554567890' on input[ng-reflect-name='labelPhone']
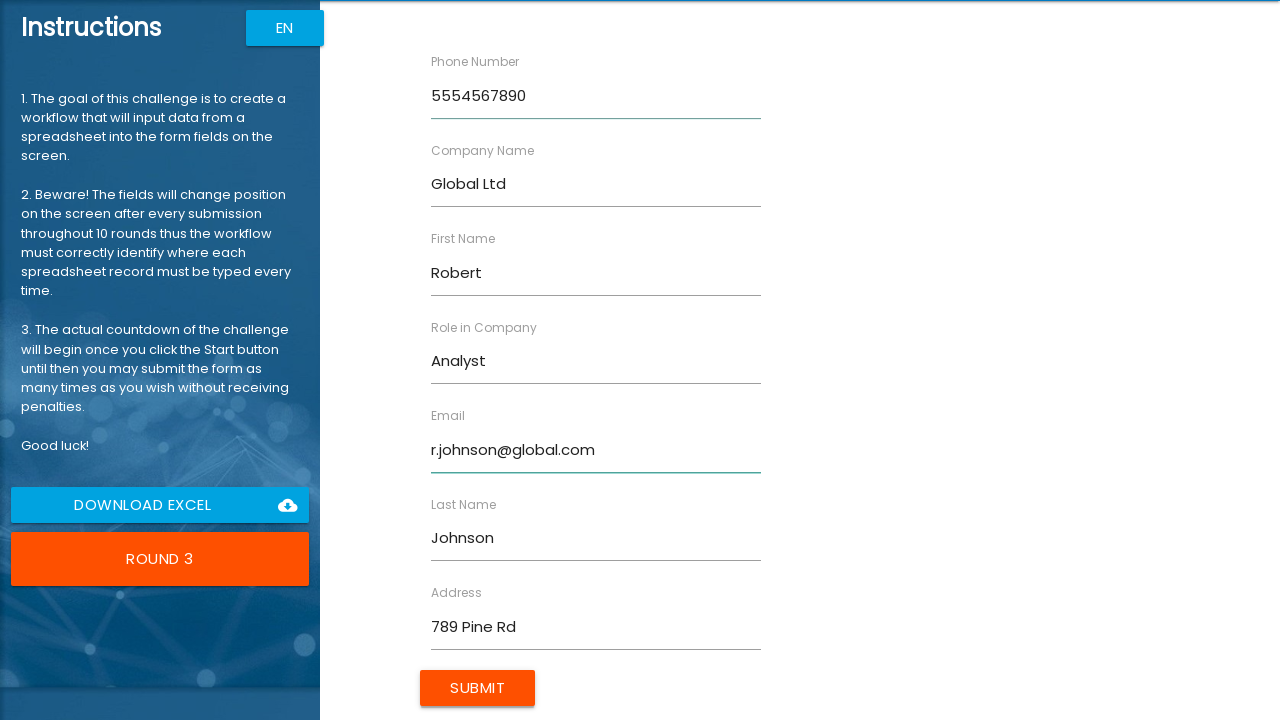

Clicked the Submit button to submit the form at (478, 688) on input[type='submit']
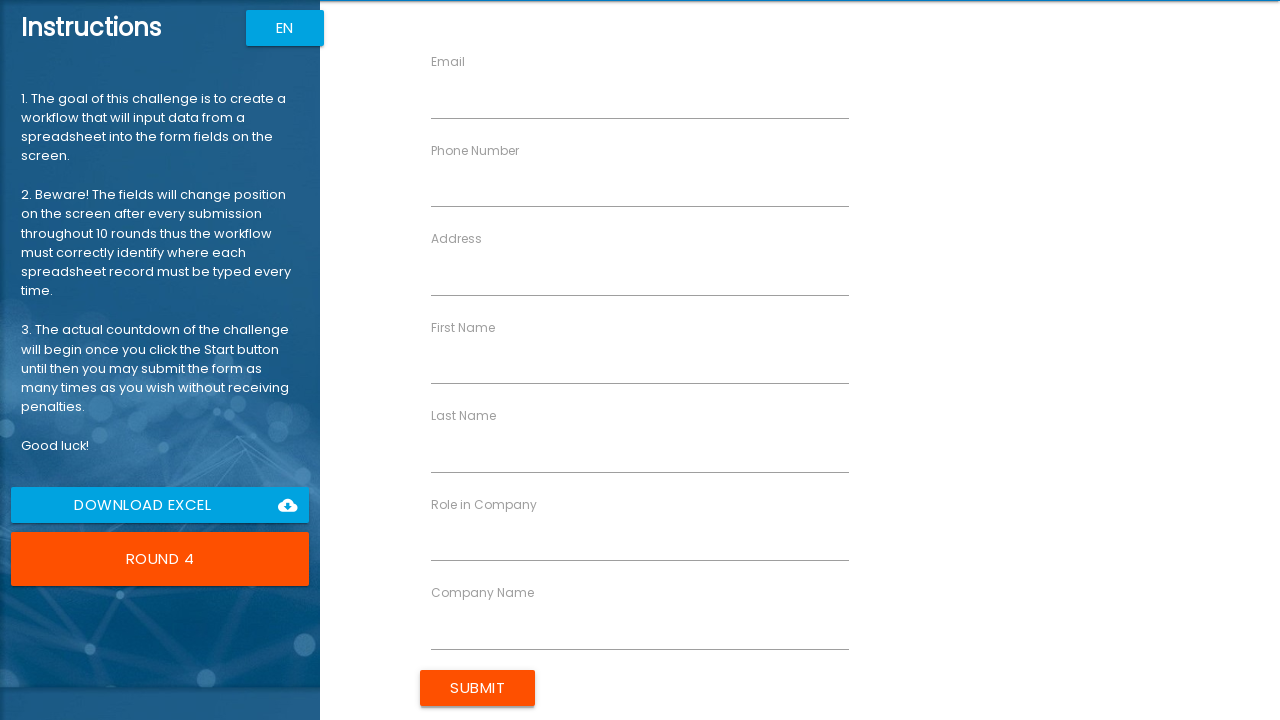

Waited for next form to load
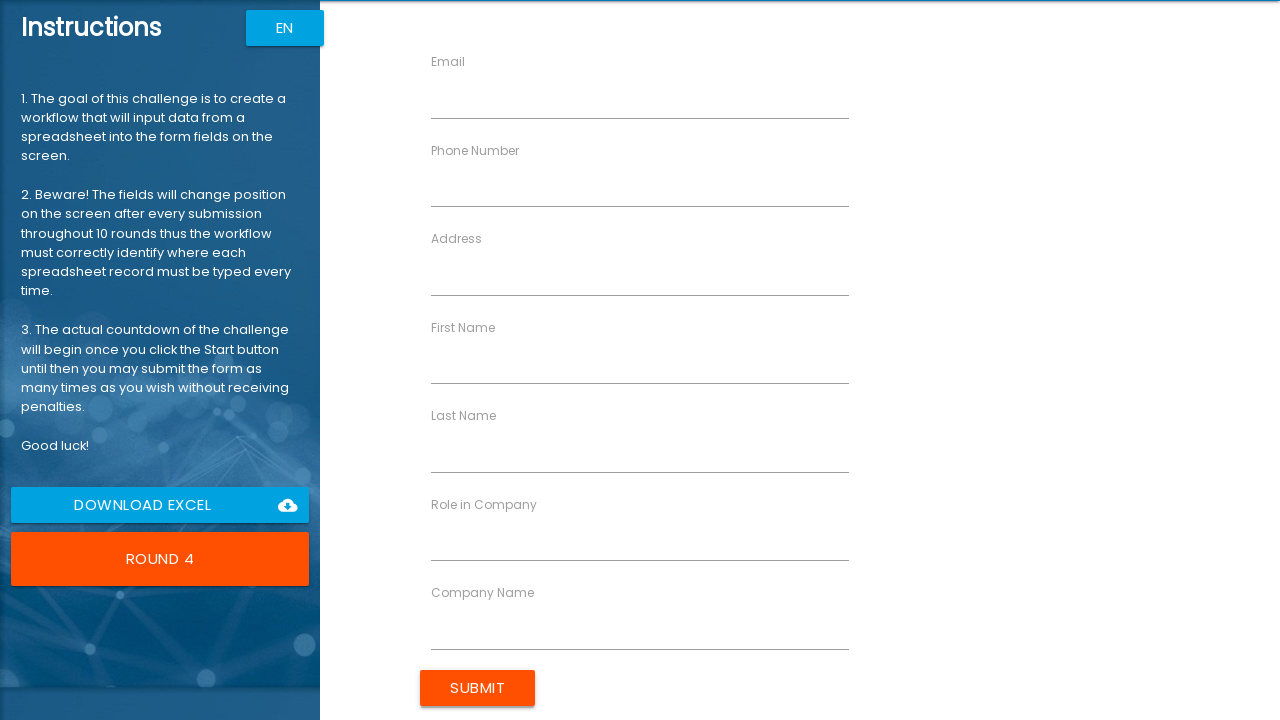

Filled firstName field with 'Emily' on input[ng-reflect-name='labelFirstName']
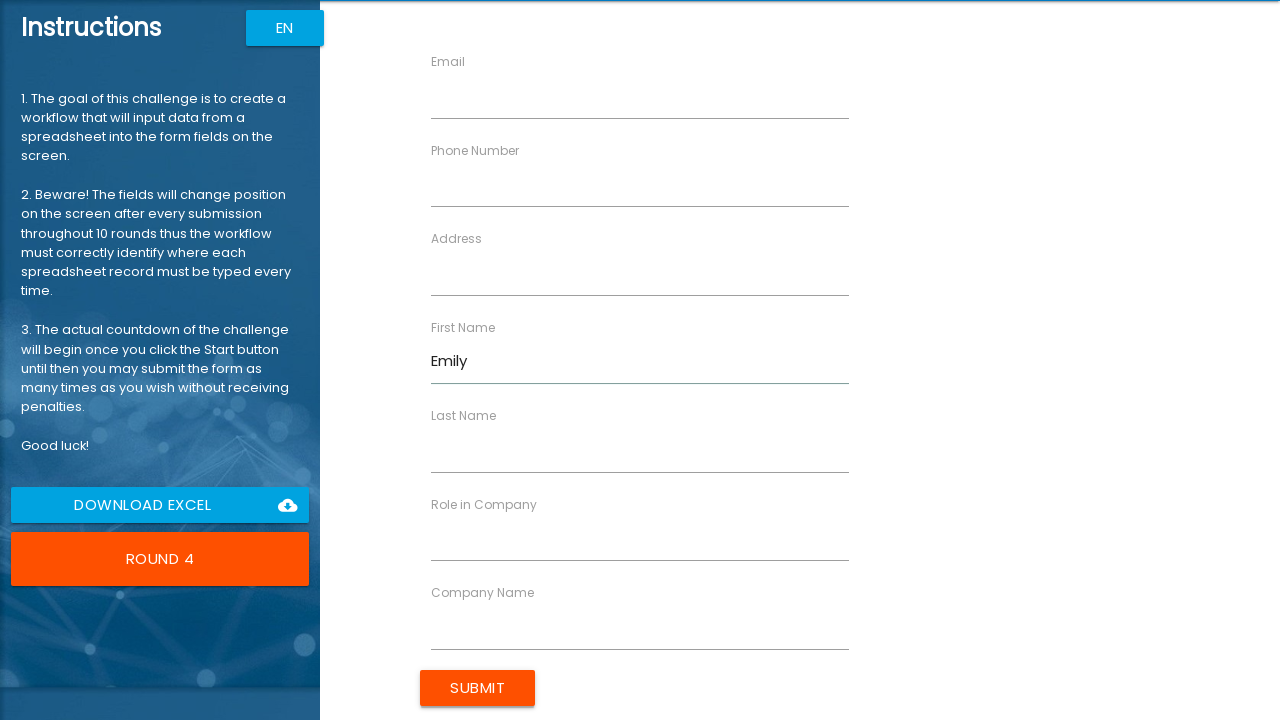

Filled lastName field with 'Brown' on input[ng-reflect-name='labelLastName']
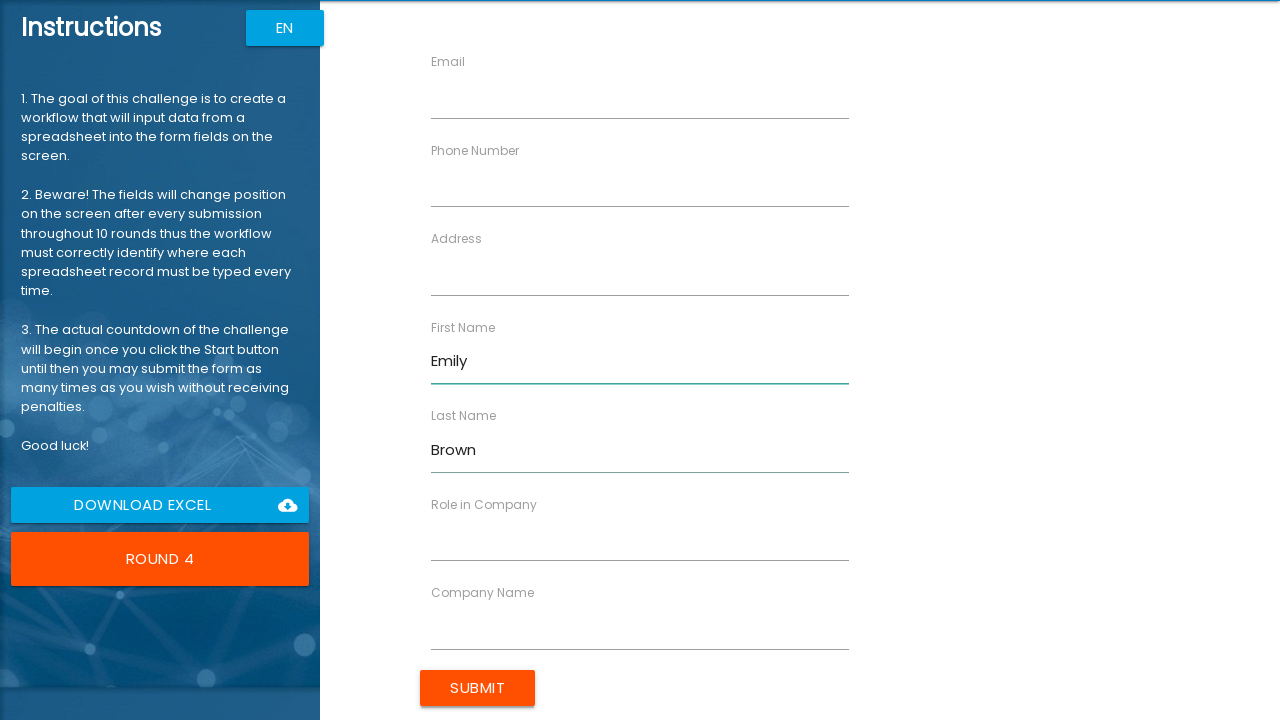

Filled companyName field with 'Data Systems' on input[ng-reflect-name='labelCompanyName']
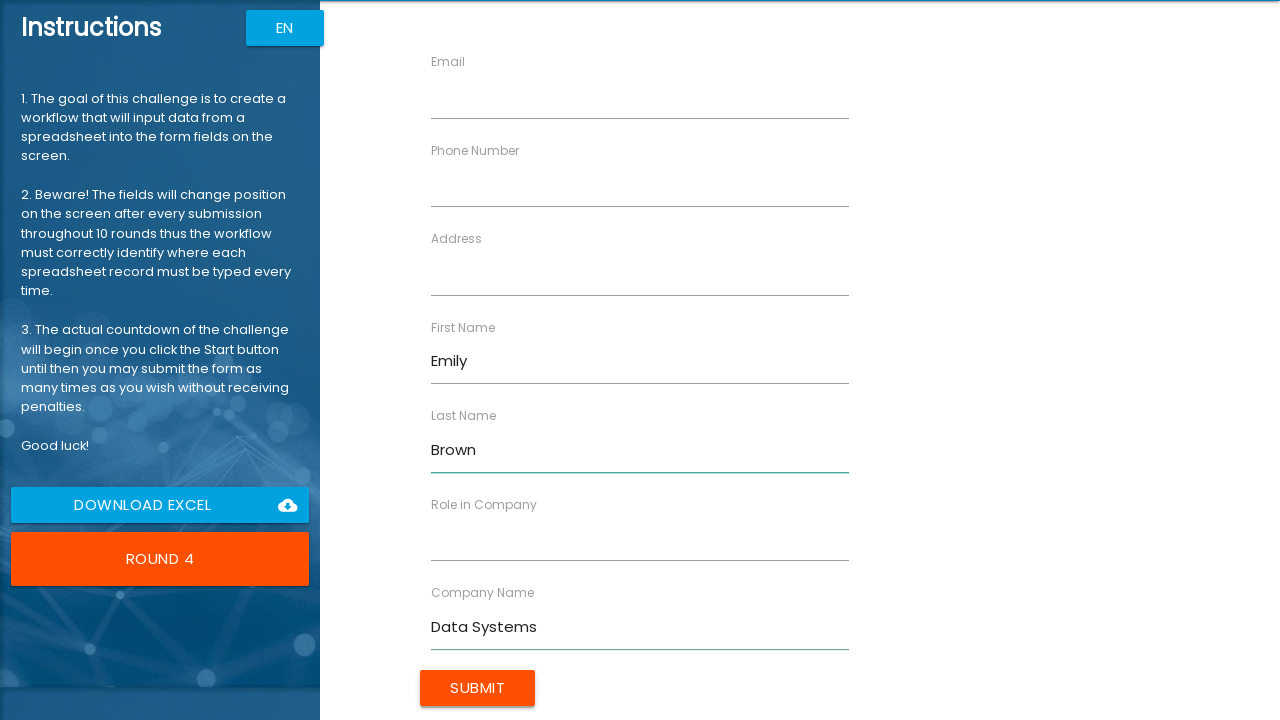

Filled role field with 'Engineer' on input[ng-reflect-name='labelRole']
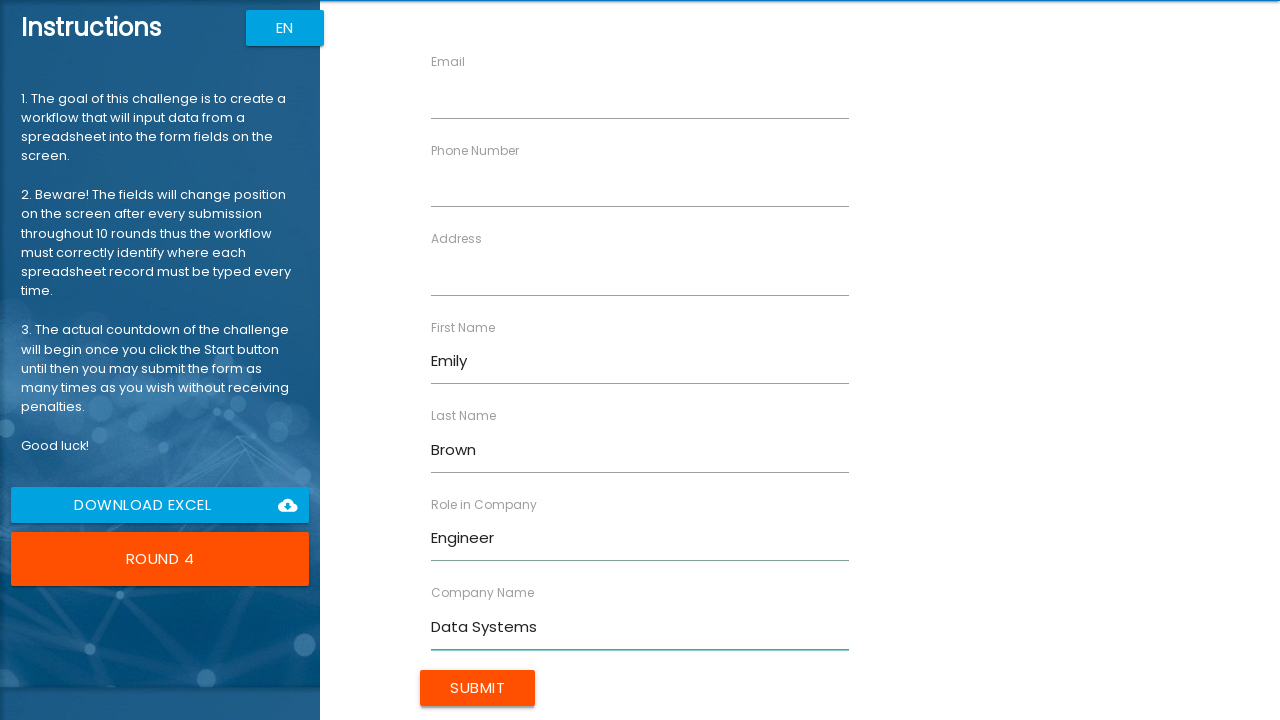

Filled address field with '321 Elm St' on input[ng-reflect-name='labelAddress']
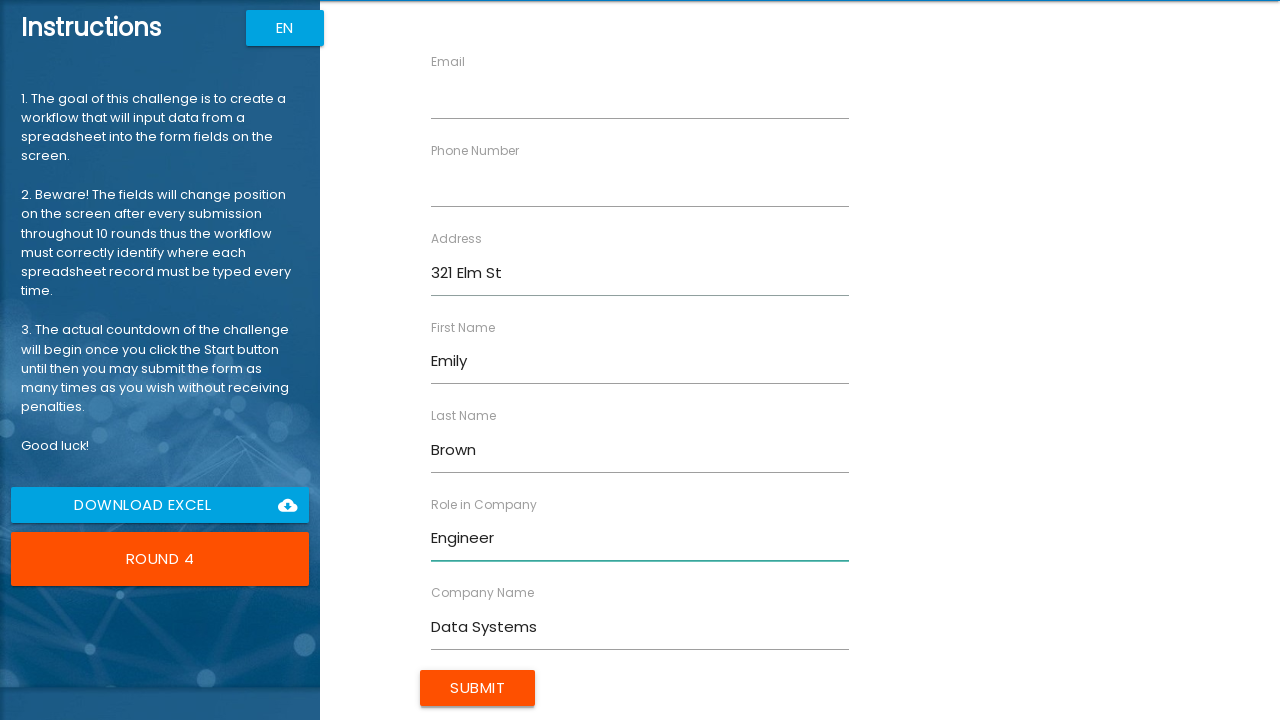

Filled email field with 'emily.b@datasys.com' on input[ng-reflect-name='labelEmail']
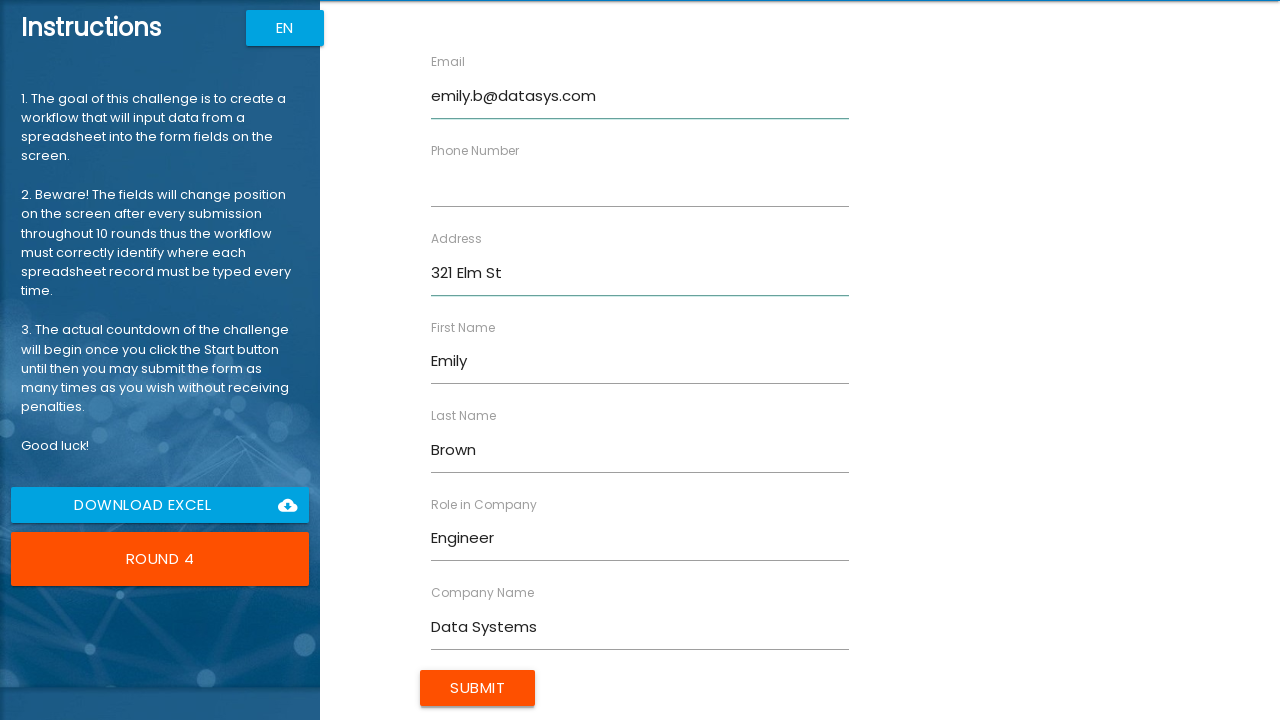

Filled phone field with '5557891234' on input[ng-reflect-name='labelPhone']
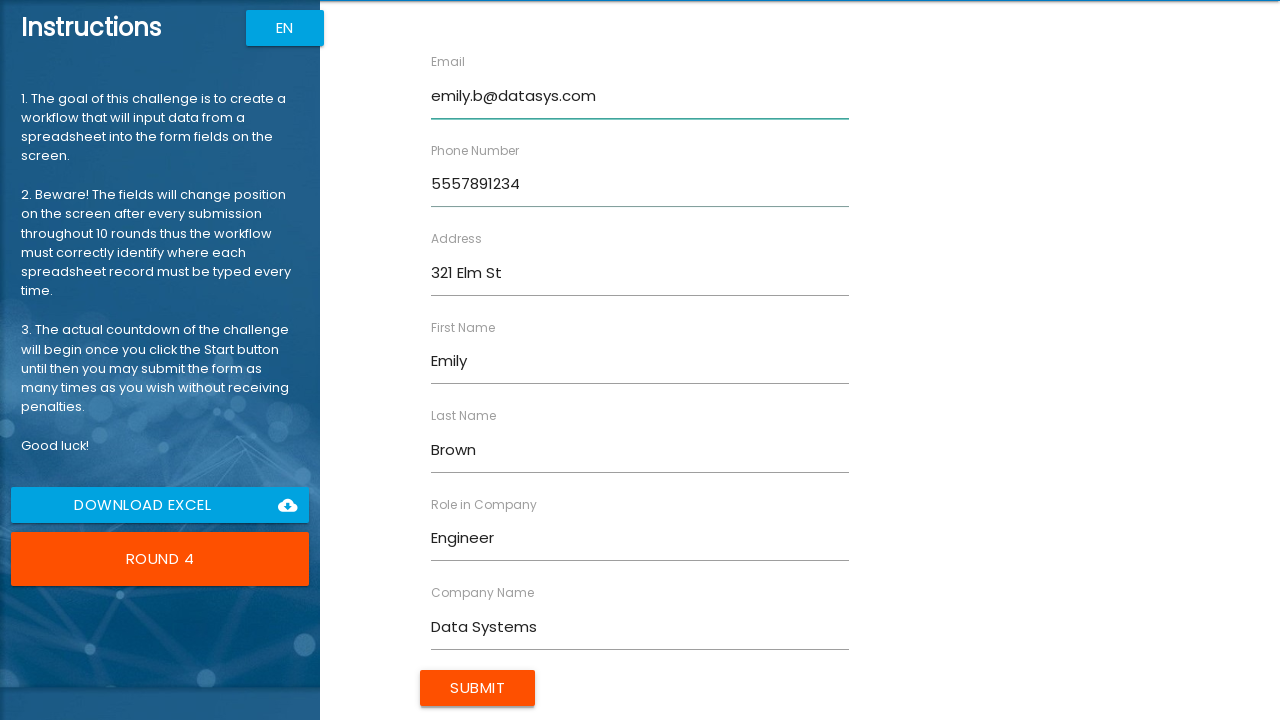

Clicked the Submit button to submit the form at (478, 688) on input[type='submit']
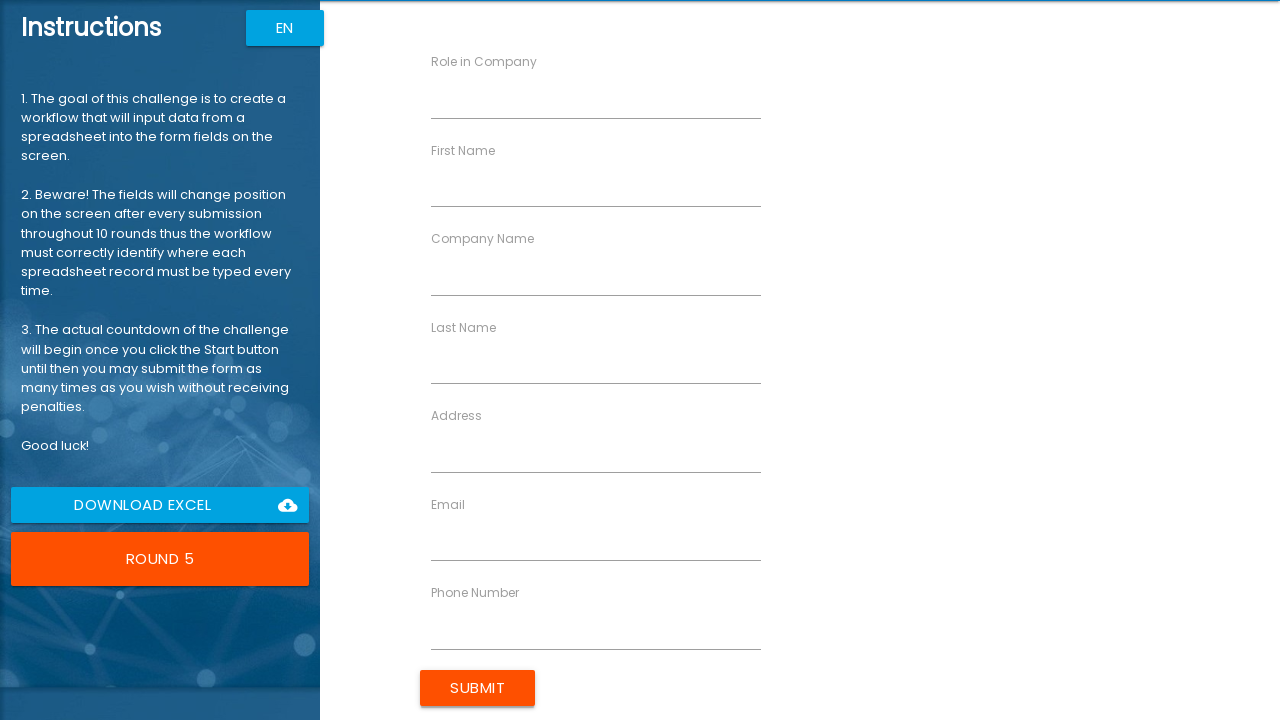

Waited for next form to load
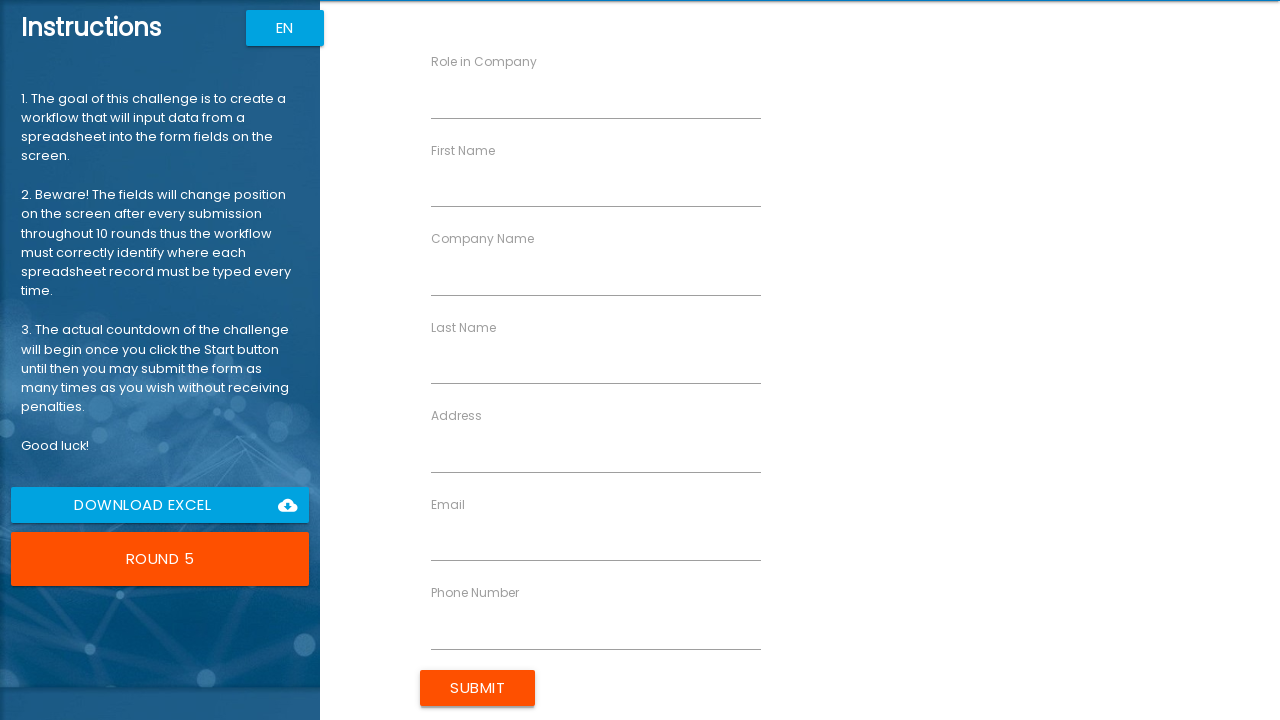

Filled firstName field with 'Michael' on input[ng-reflect-name='labelFirstName']
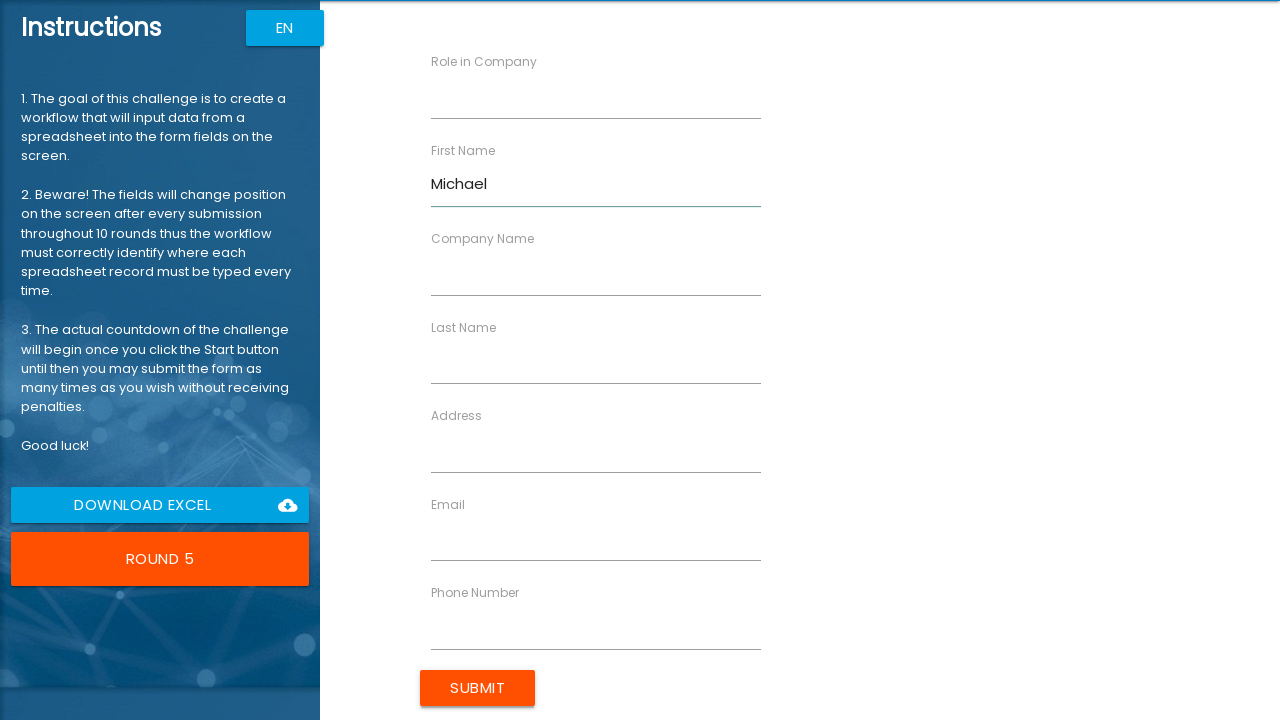

Filled lastName field with 'Wilson' on input[ng-reflect-name='labelLastName']
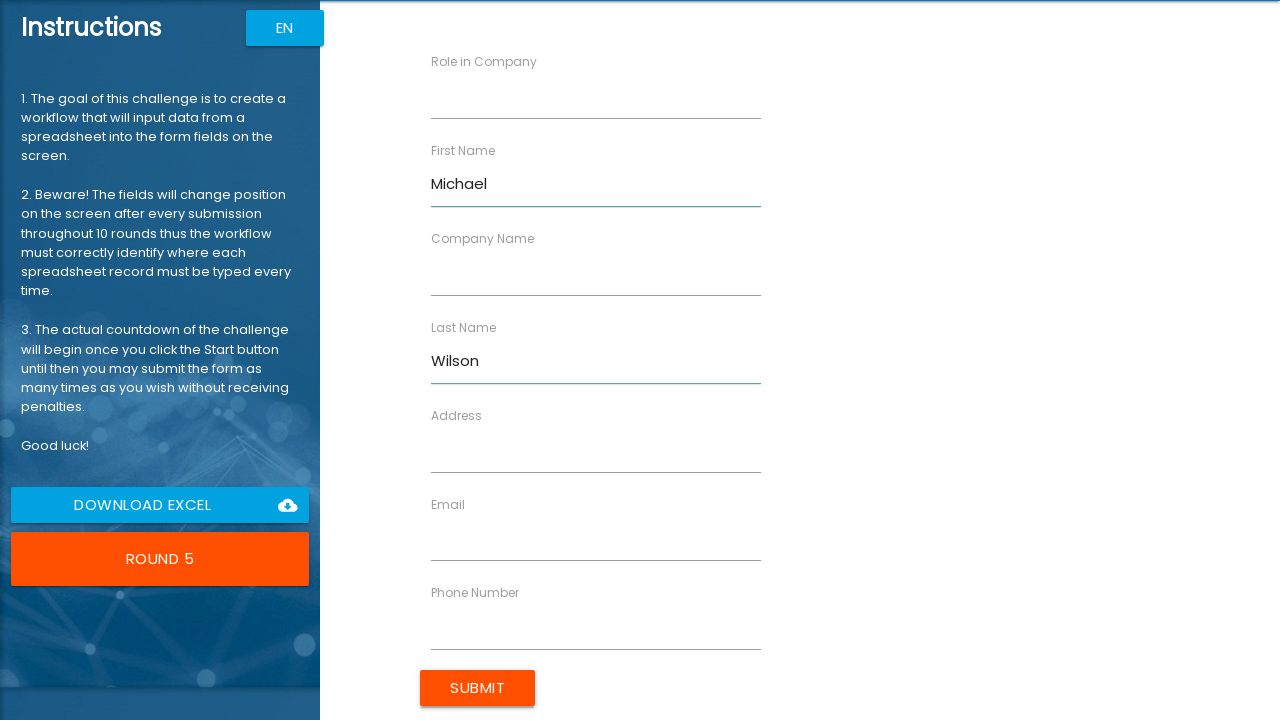

Filled companyName field with 'Cloud Nine' on input[ng-reflect-name='labelCompanyName']
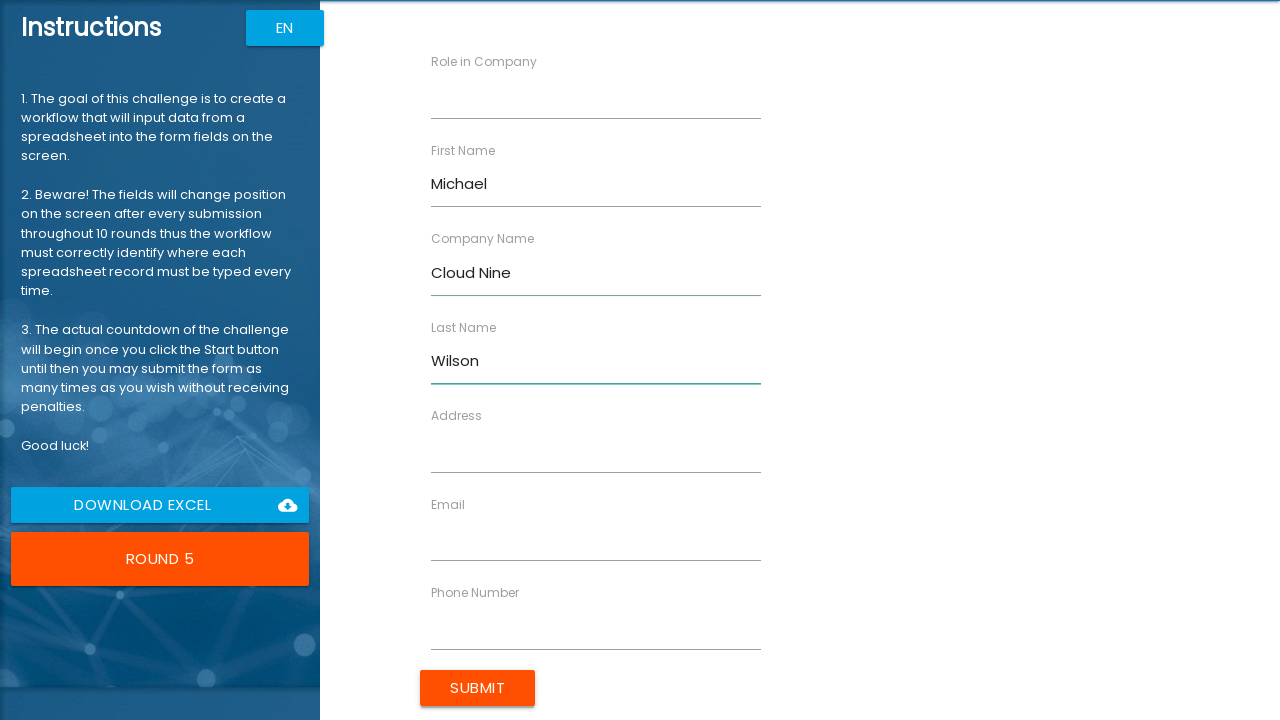

Filled role field with 'Director' on input[ng-reflect-name='labelRole']
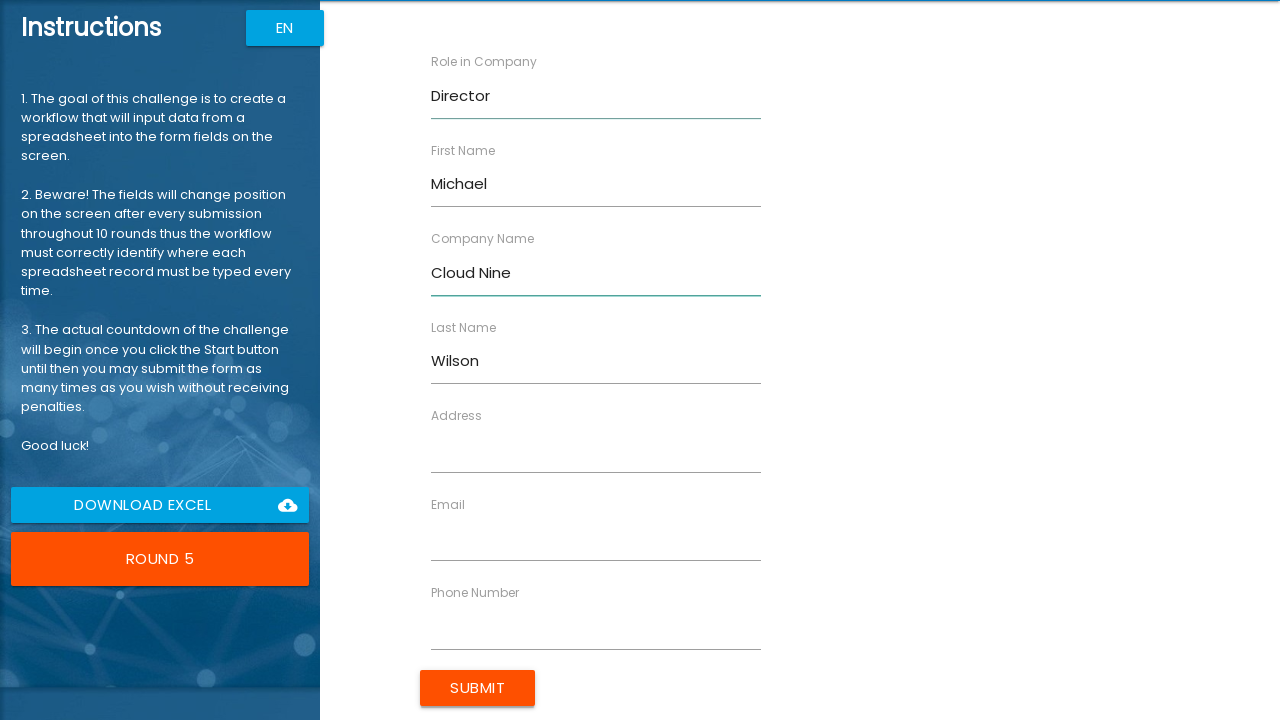

Filled address field with '654 Maple Dr' on input[ng-reflect-name='labelAddress']
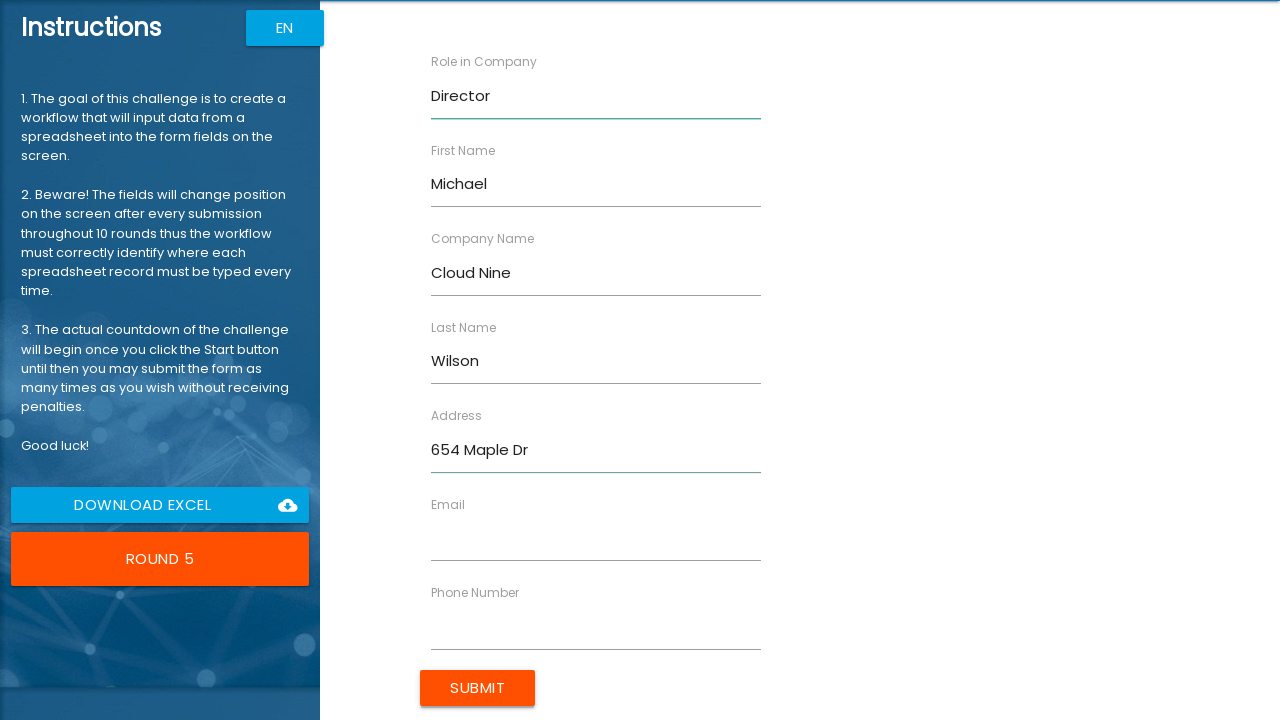

Filled email field with 'm.wilson@cloud9.com' on input[ng-reflect-name='labelEmail']
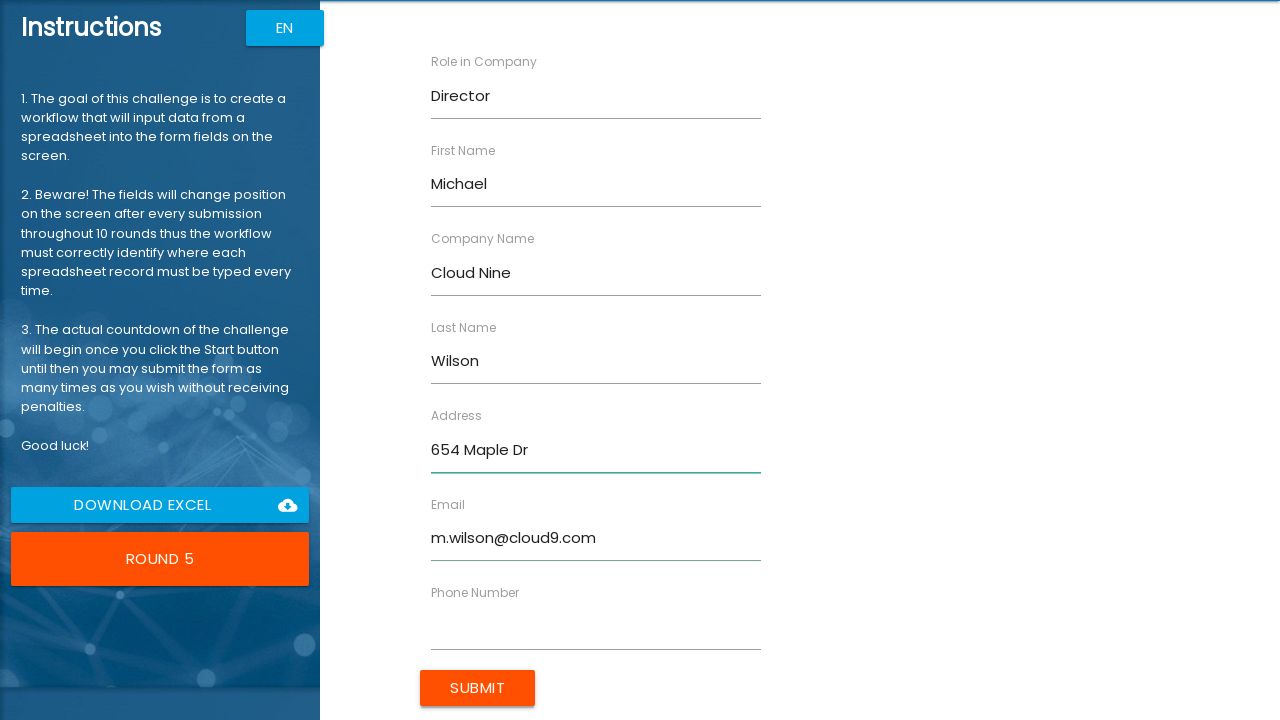

Filled phone field with '5552345678' on input[ng-reflect-name='labelPhone']
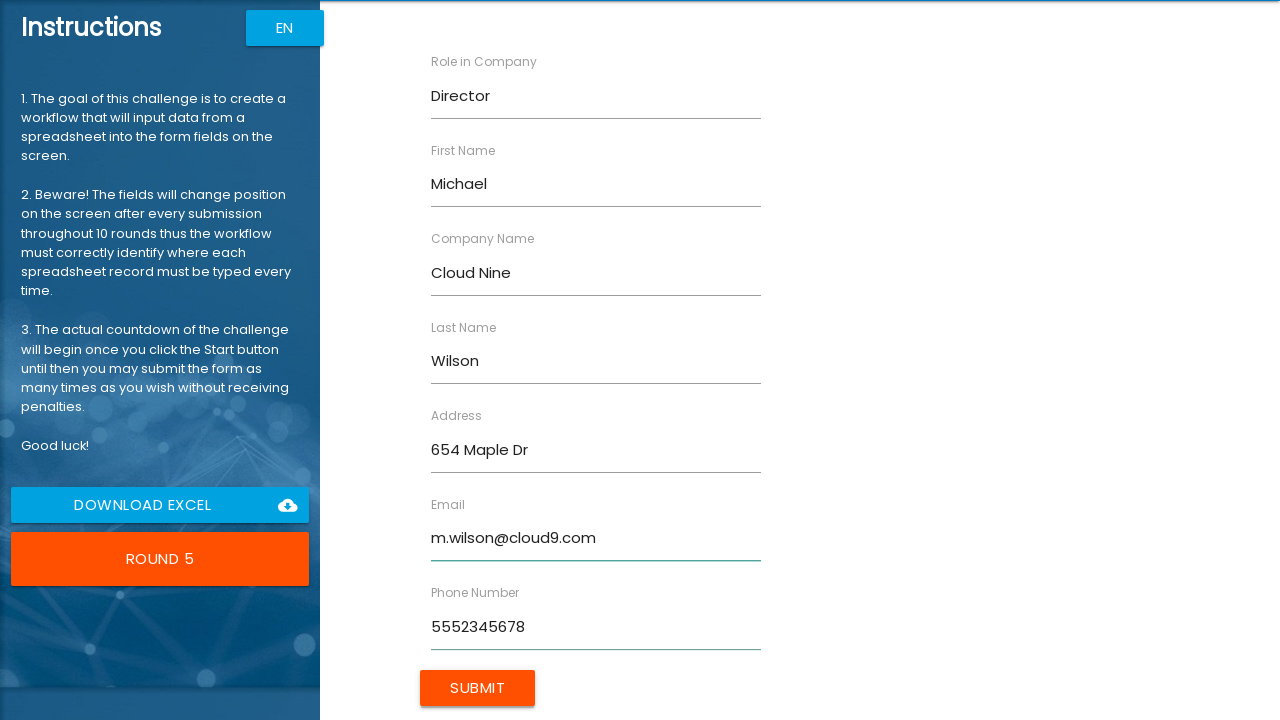

Clicked the Submit button to submit the form at (478, 688) on input[type='submit']
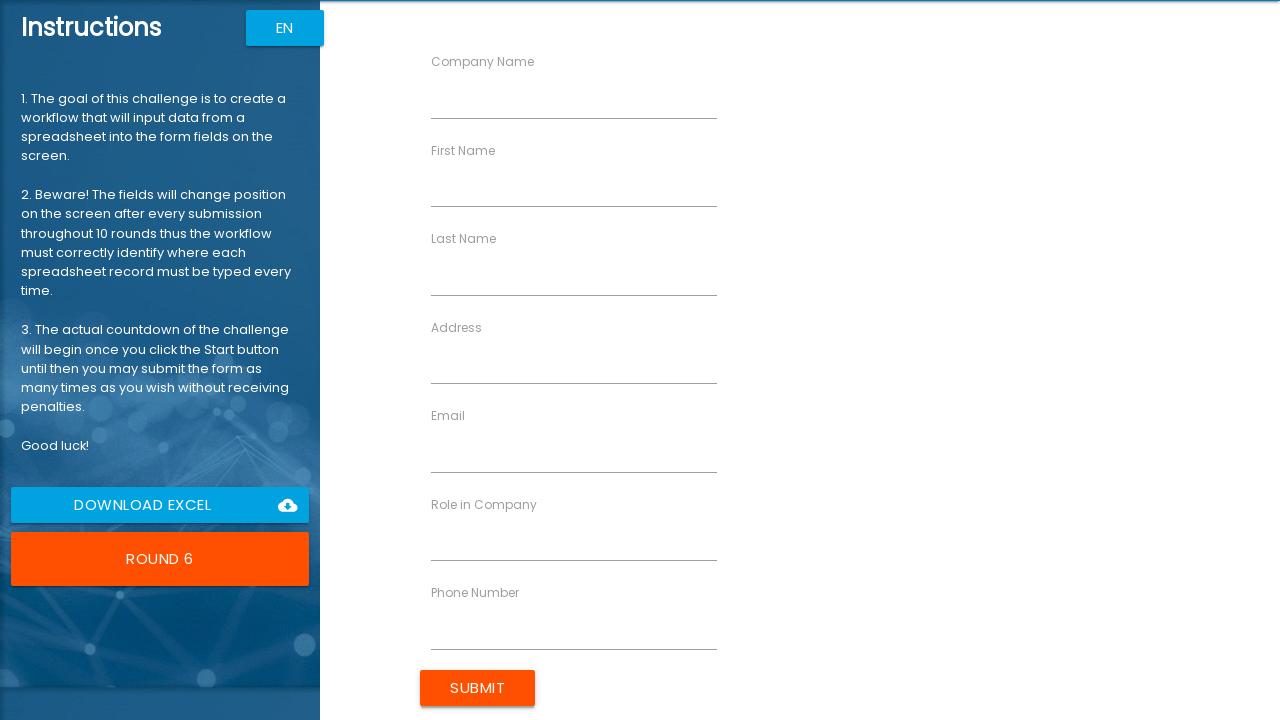

Waited for next form to load
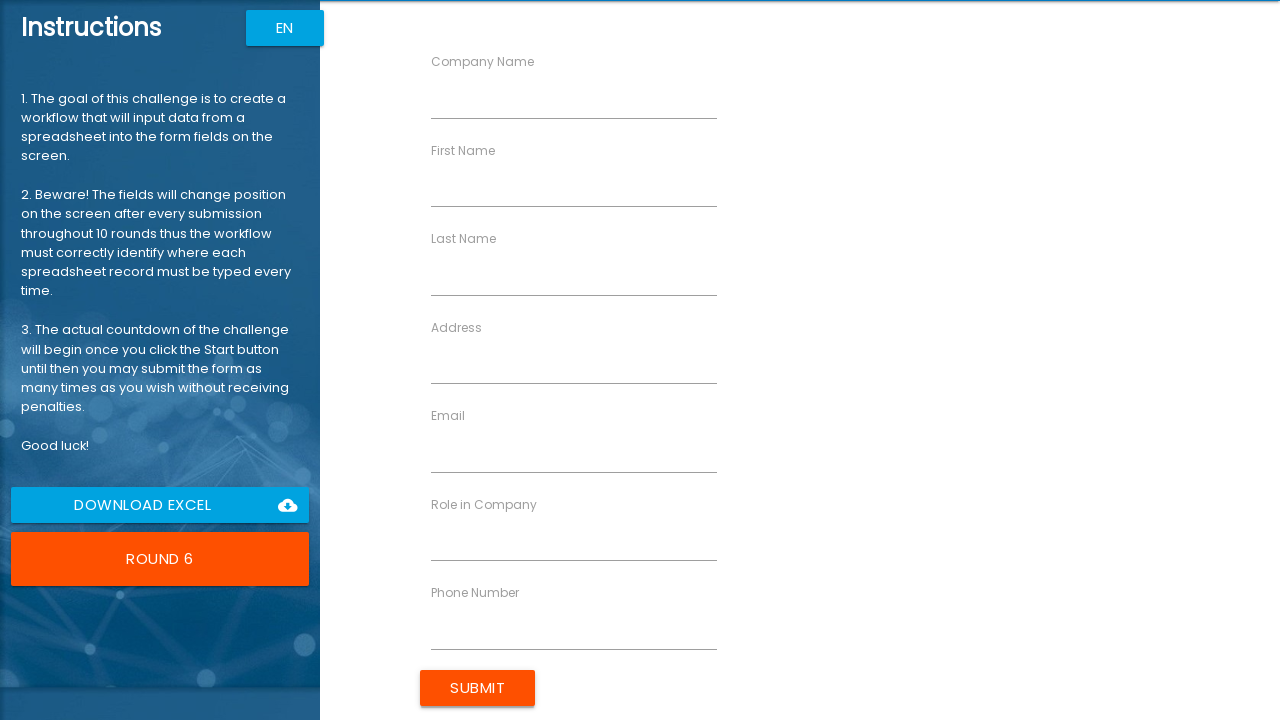

Filled firstName field with 'Sarah' on input[ng-reflect-name='labelFirstName']
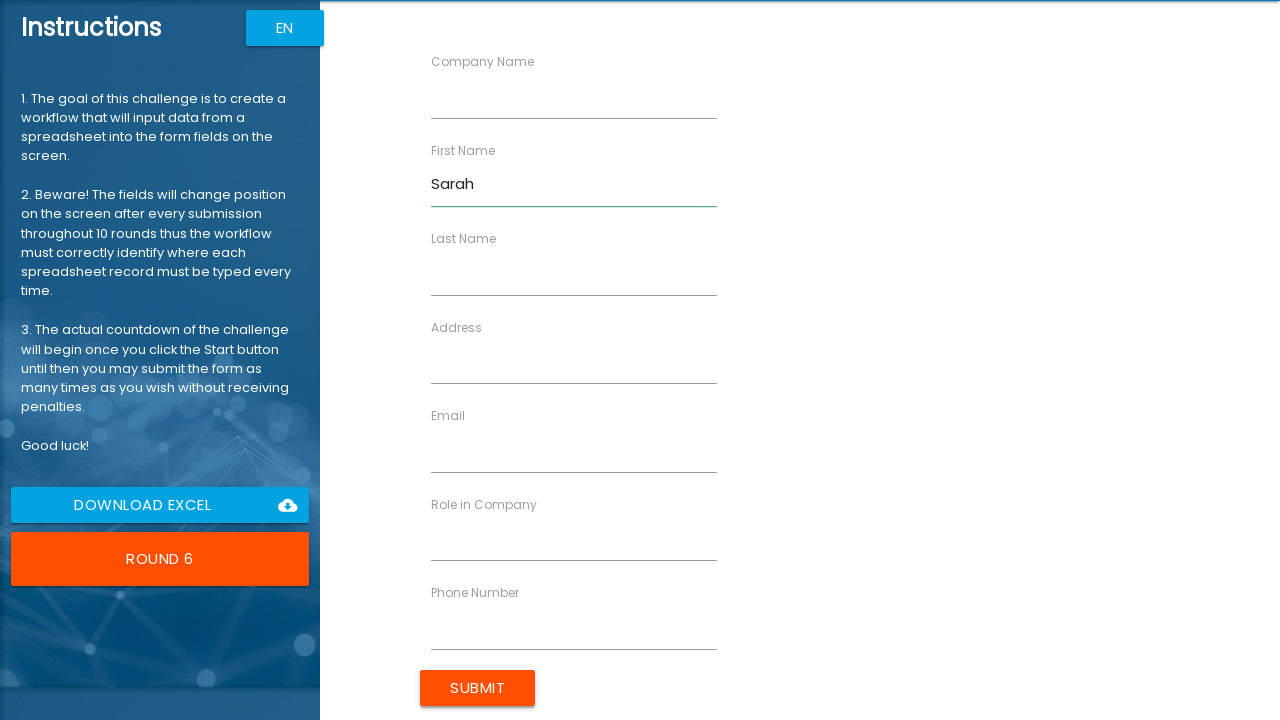

Filled lastName field with 'Davis' on input[ng-reflect-name='labelLastName']
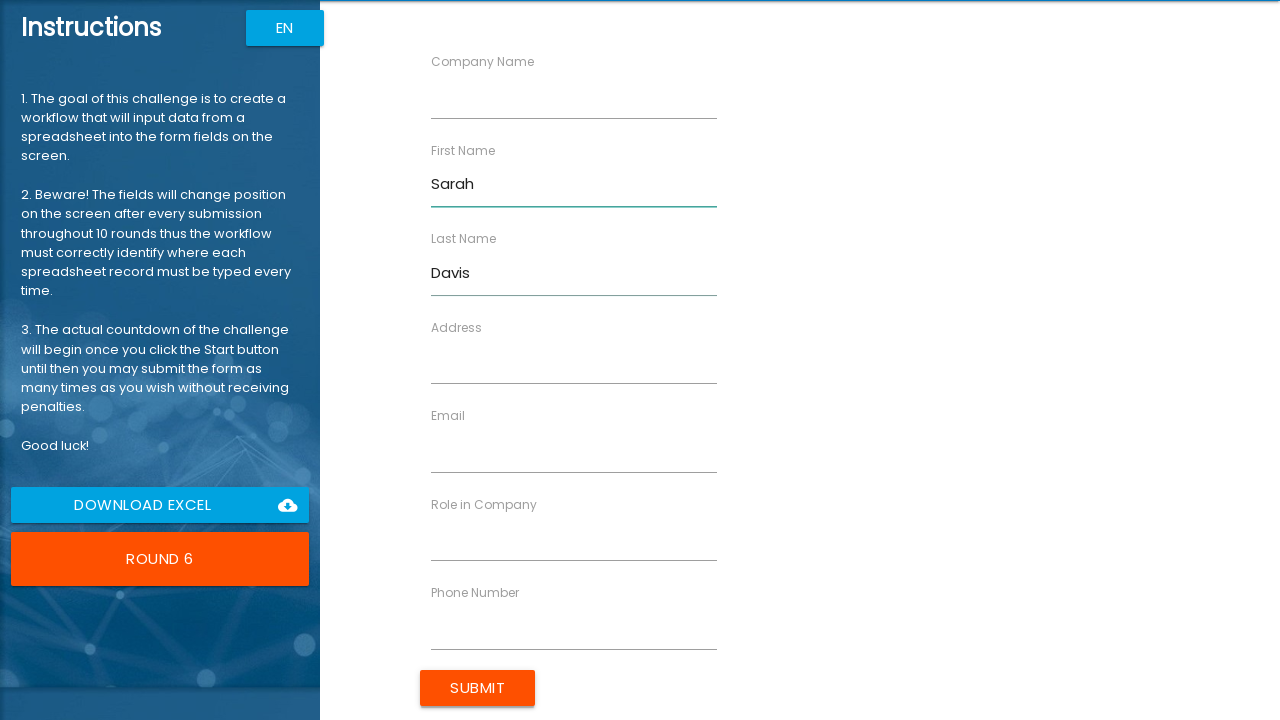

Filled companyName field with 'Net Solutions' on input[ng-reflect-name='labelCompanyName']
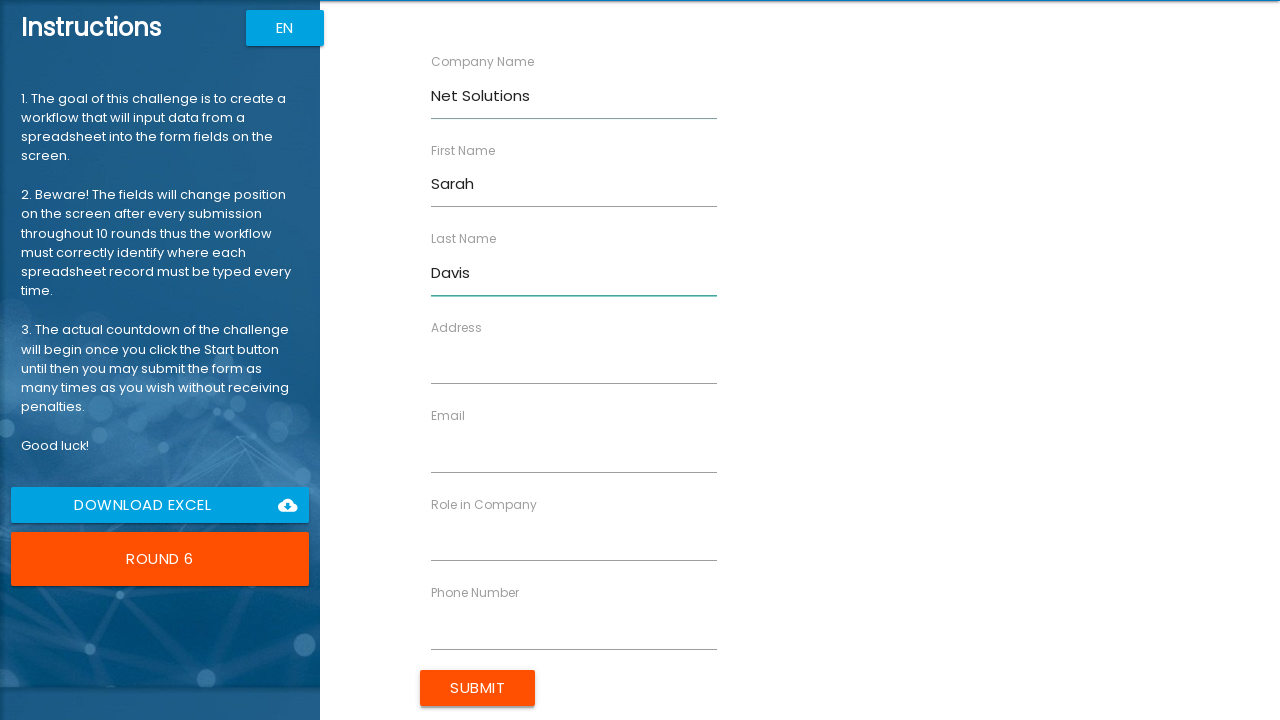

Filled role field with 'Designer' on input[ng-reflect-name='labelRole']
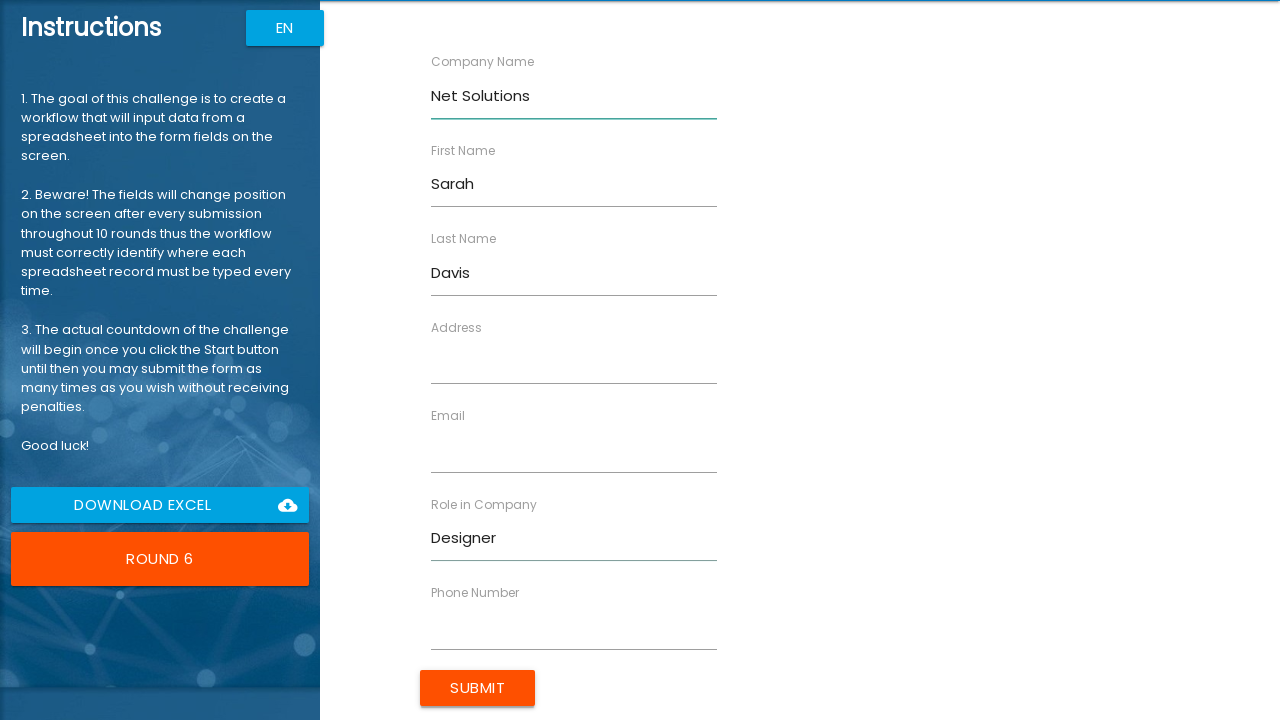

Filled address field with '987 Cedar Ln' on input[ng-reflect-name='labelAddress']
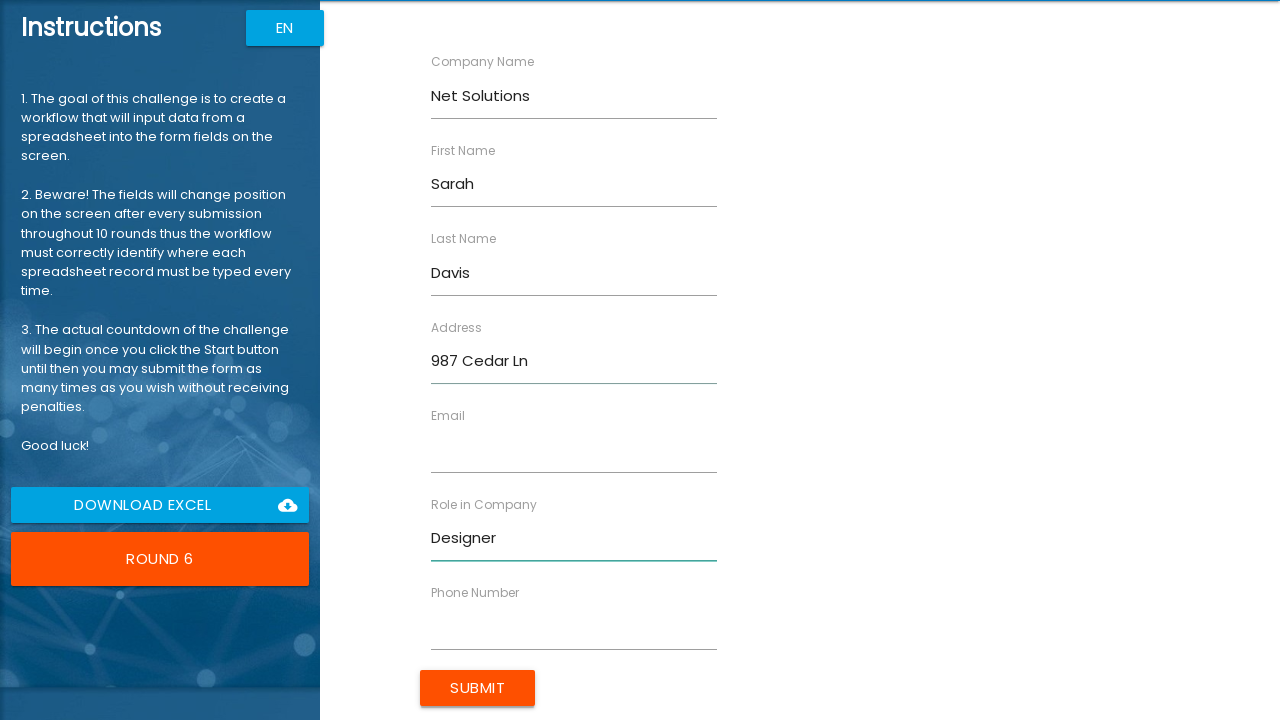

Filled email field with 'sarah.d@netsol.com' on input[ng-reflect-name='labelEmail']
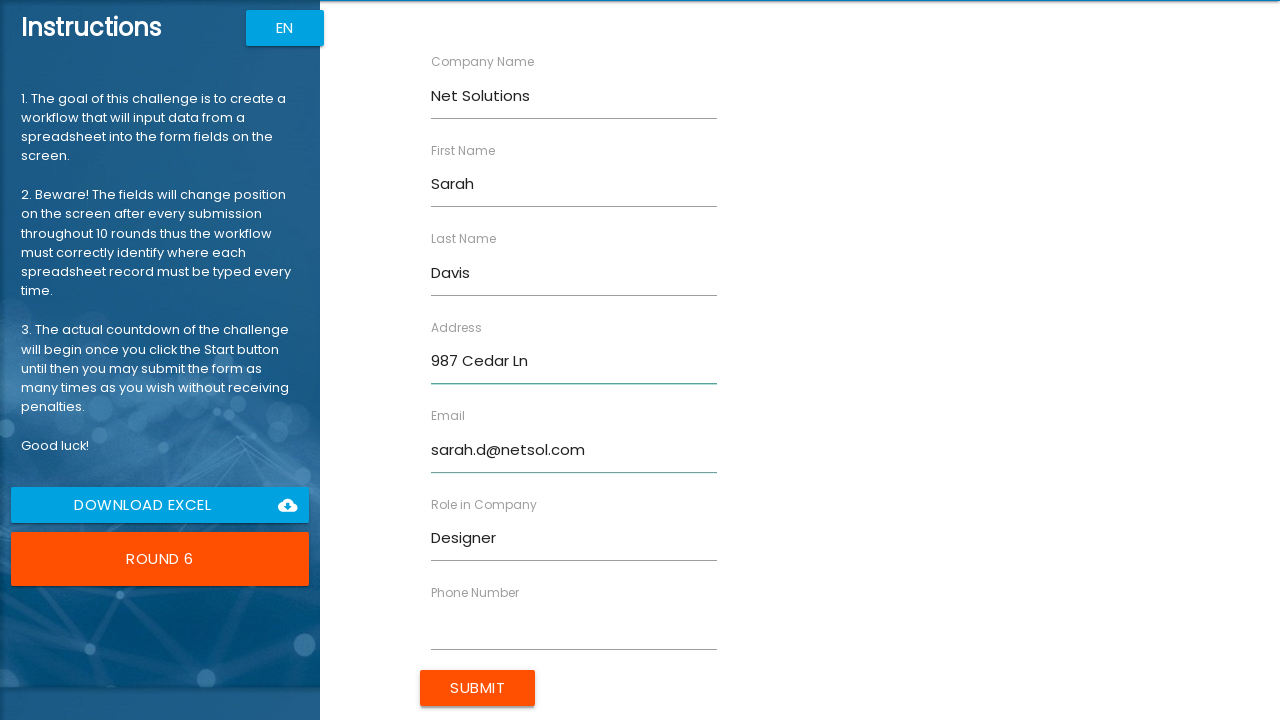

Filled phone field with '5558901234' on input[ng-reflect-name='labelPhone']
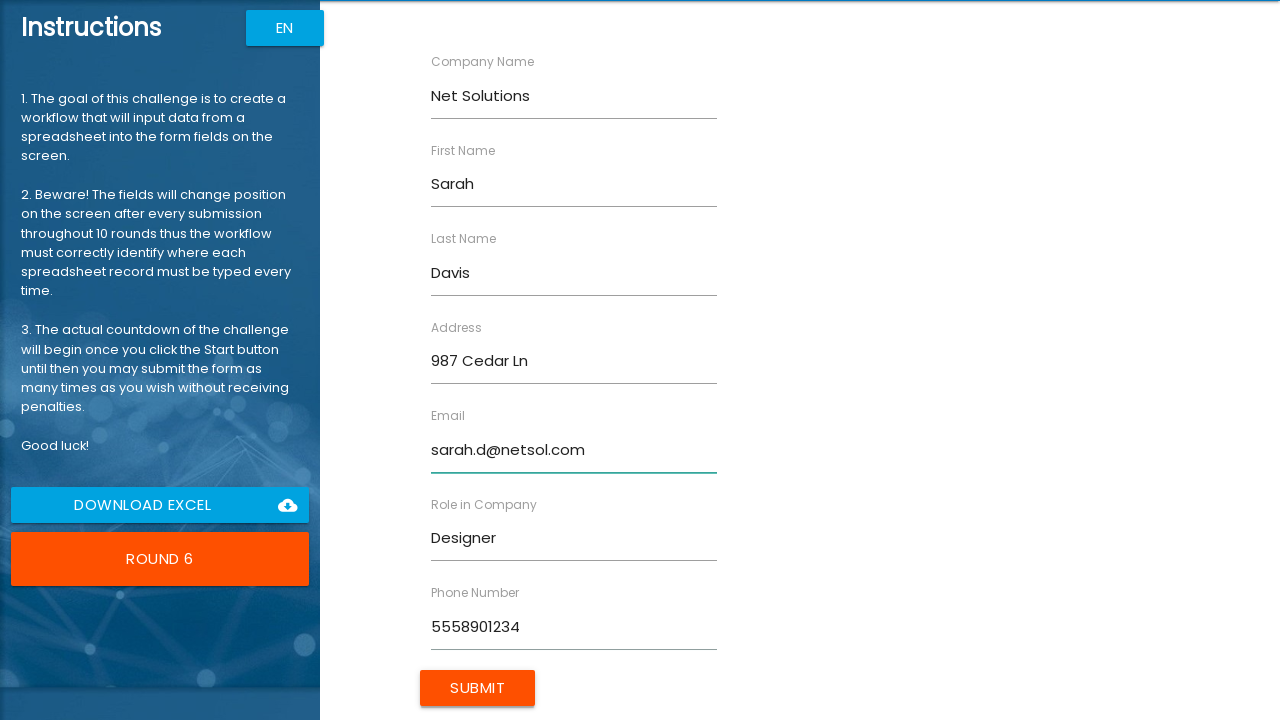

Clicked the Submit button to submit the form at (478, 688) on input[type='submit']
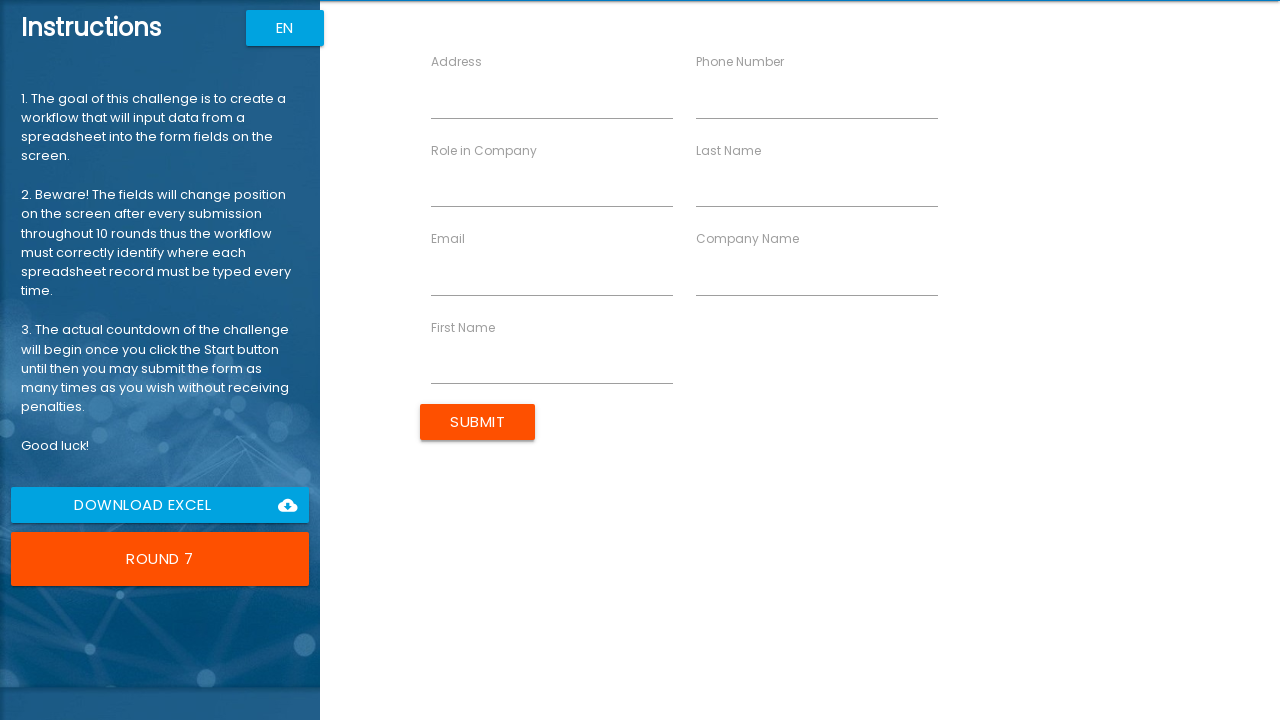

Waited for next form to load
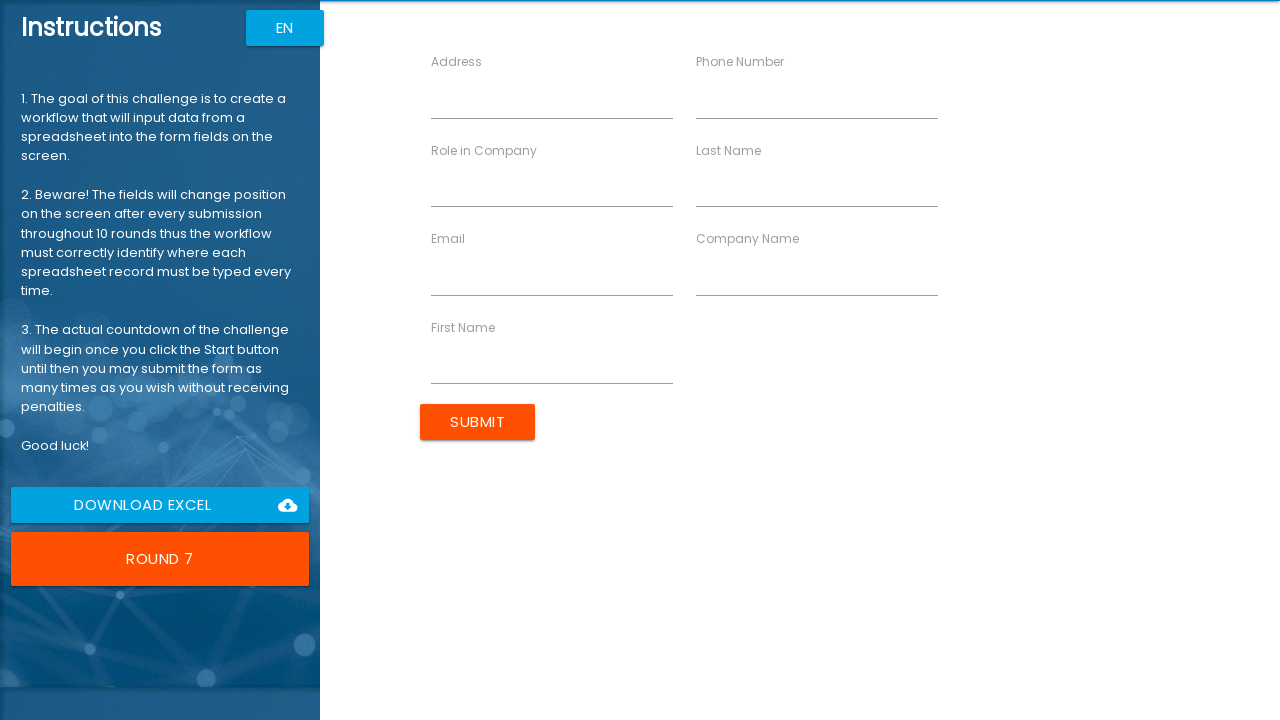

Filled firstName field with 'David' on input[ng-reflect-name='labelFirstName']
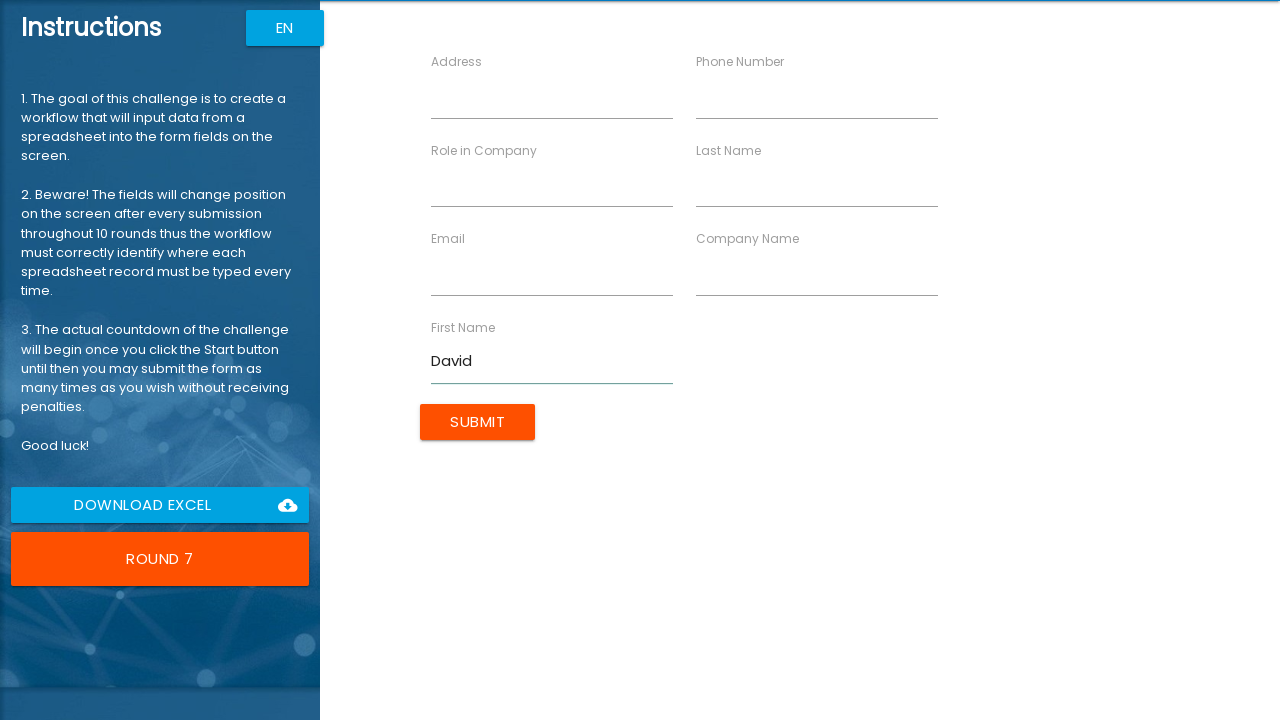

Filled lastName field with 'Miller' on input[ng-reflect-name='labelLastName']
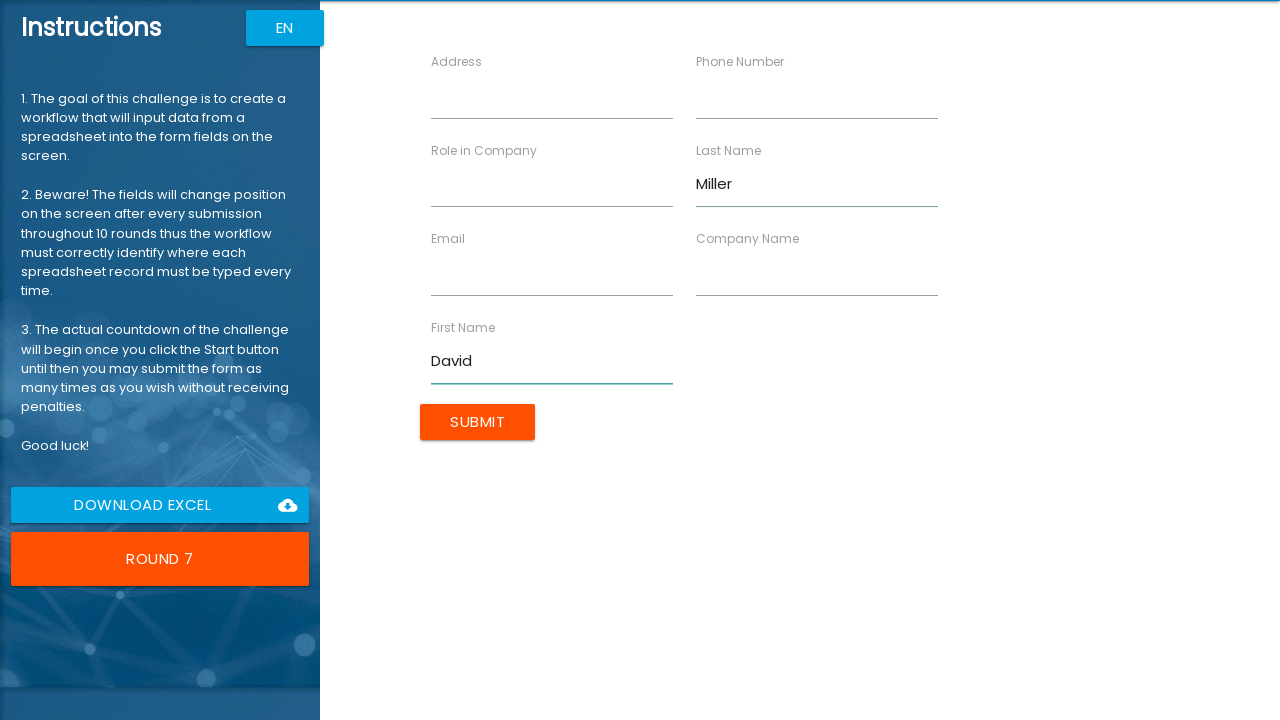

Filled companyName field with 'Web Works' on input[ng-reflect-name='labelCompanyName']
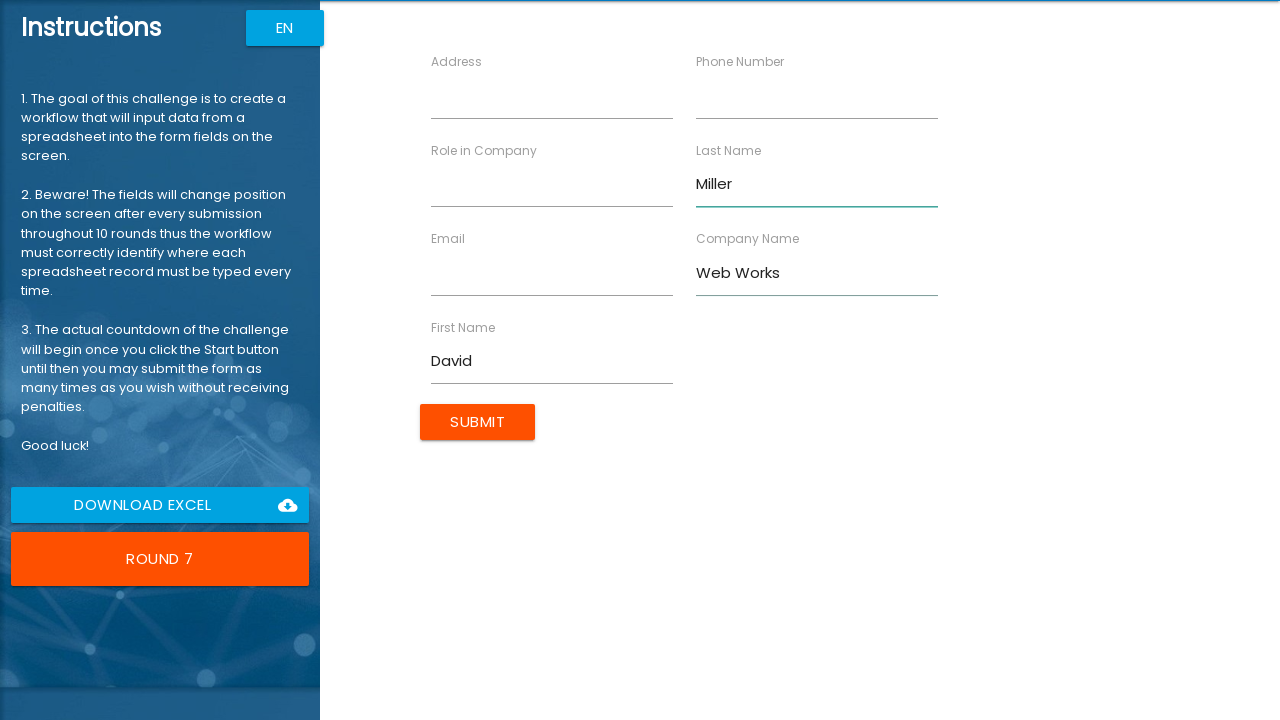

Filled role field with 'Consultant' on input[ng-reflect-name='labelRole']
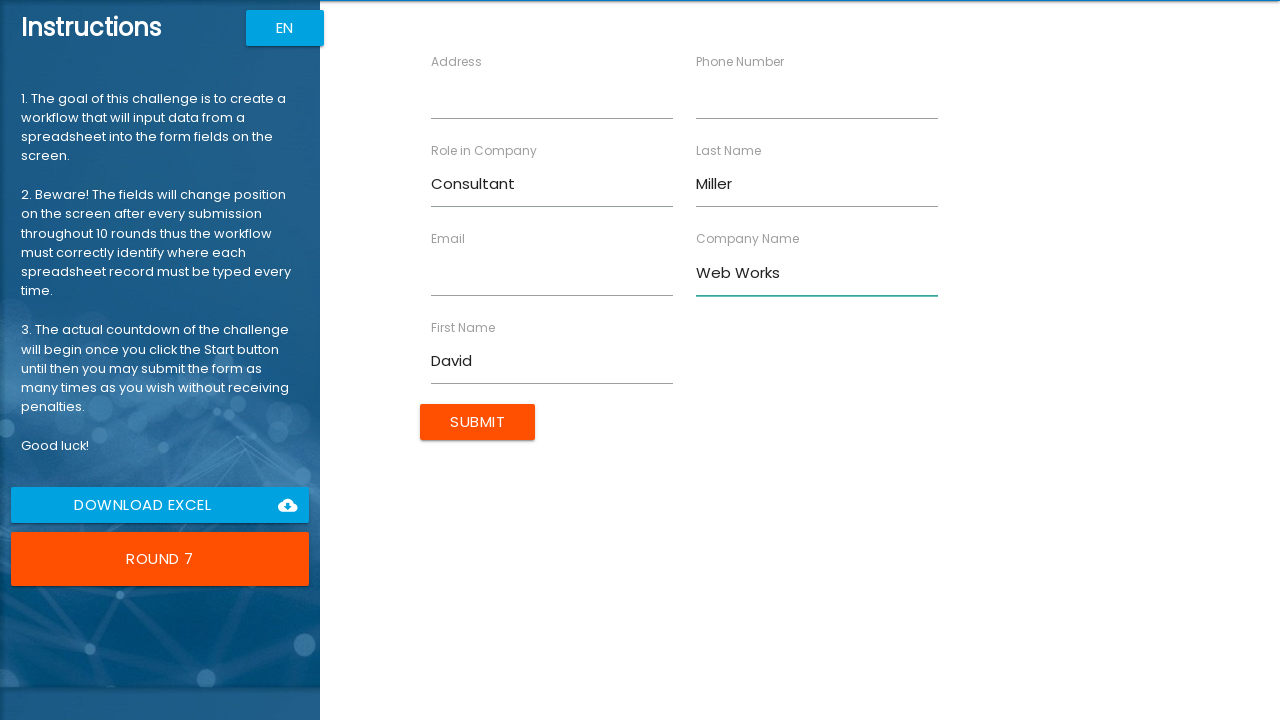

Filled address field with '147 Birch Blvd' on input[ng-reflect-name='labelAddress']
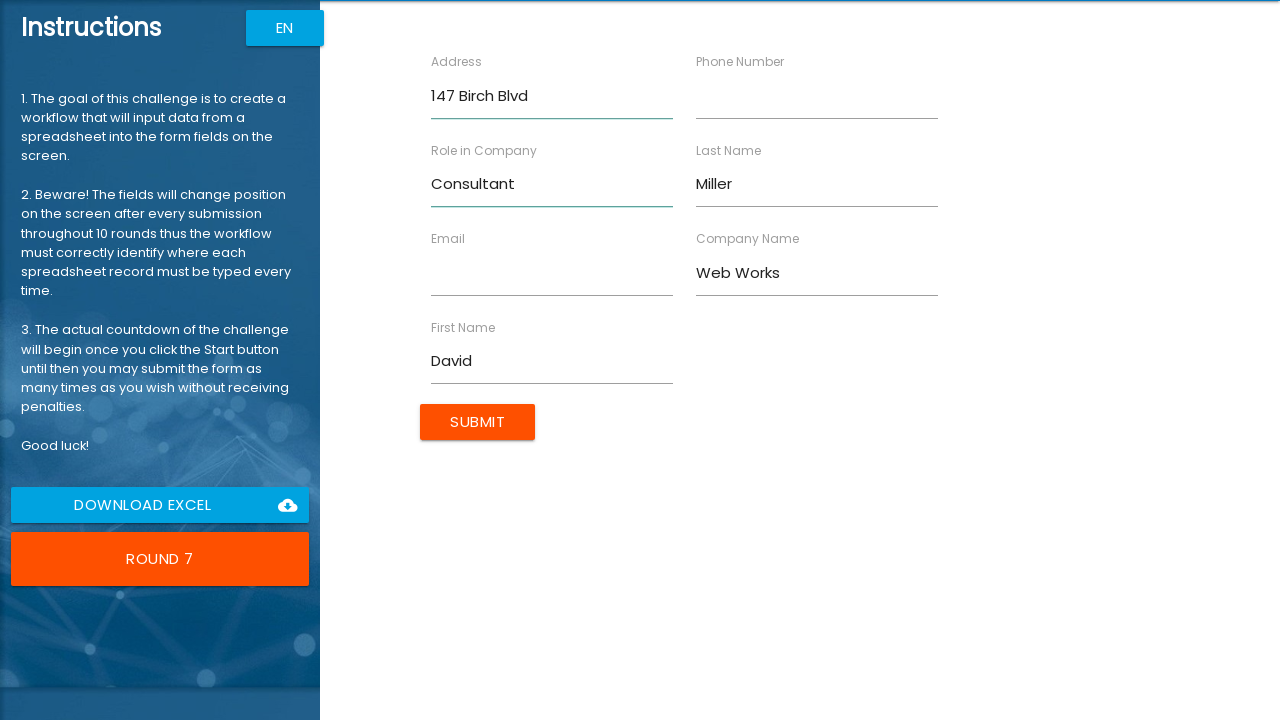

Filled email field with 'david.m@webworks.com' on input[ng-reflect-name='labelEmail']
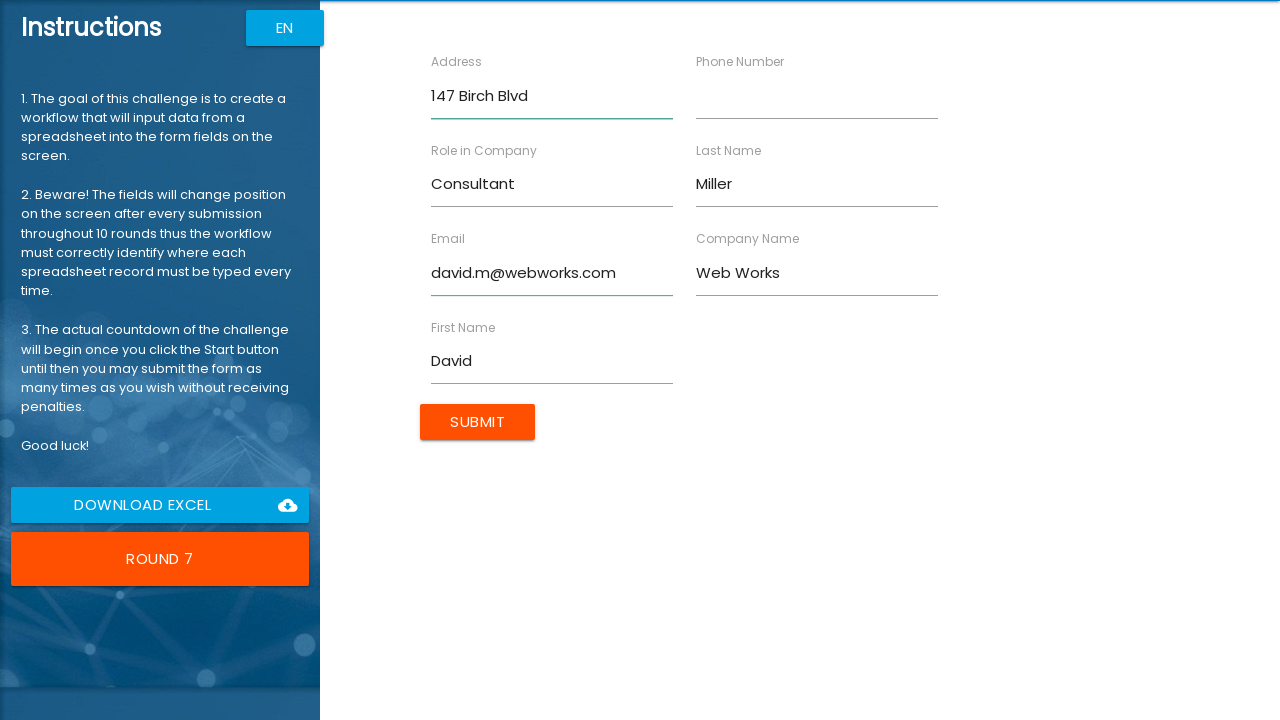

Filled phone field with '5553456789' on input[ng-reflect-name='labelPhone']
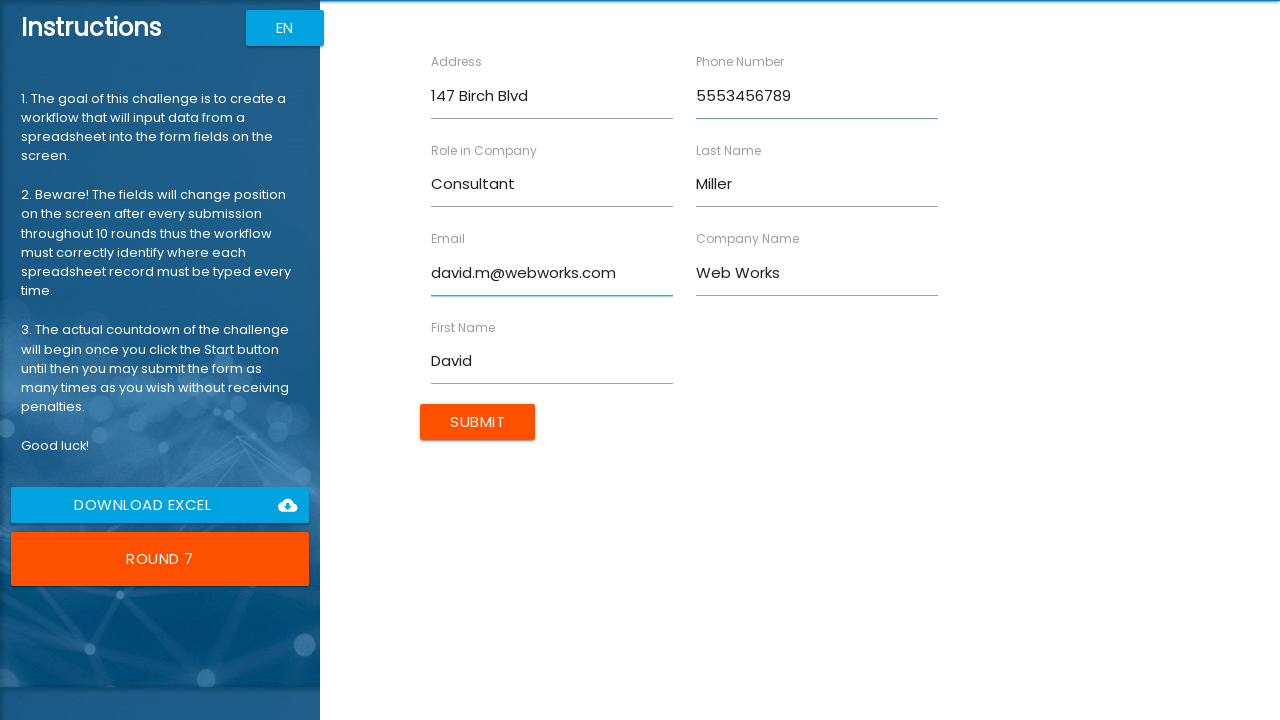

Clicked the Submit button to submit the form at (478, 422) on input[type='submit']
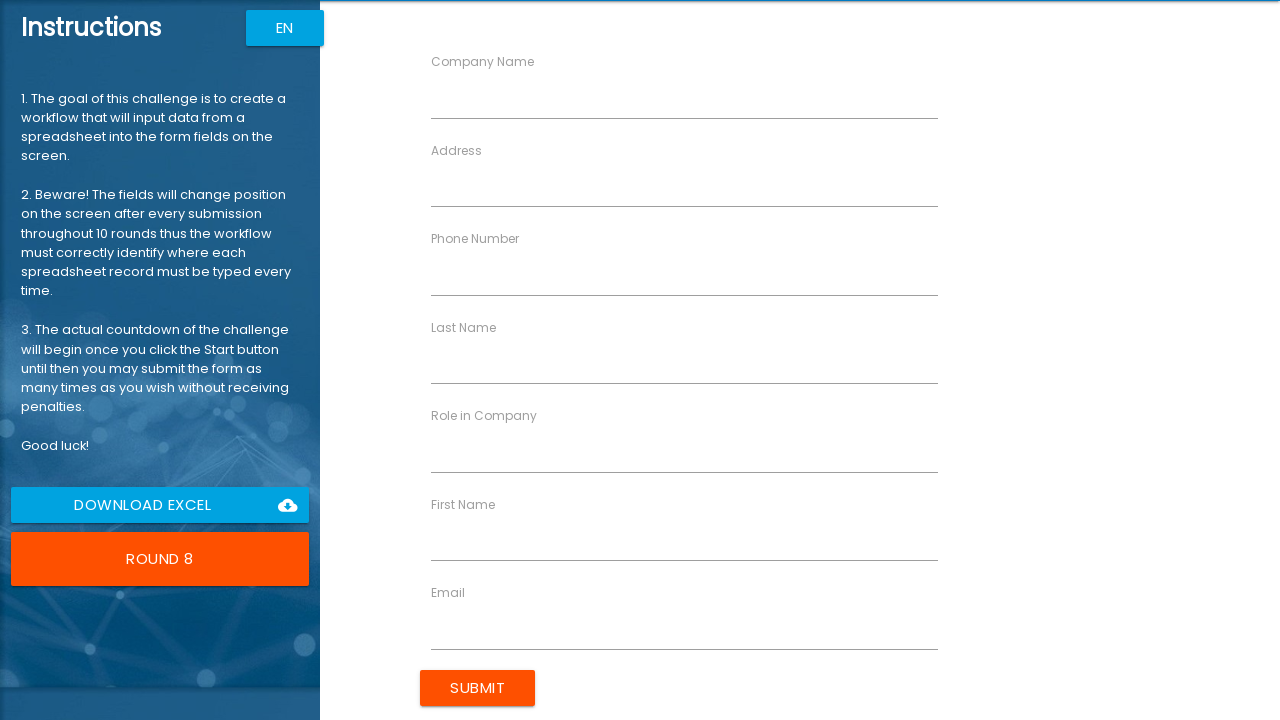

Waited for next form to load
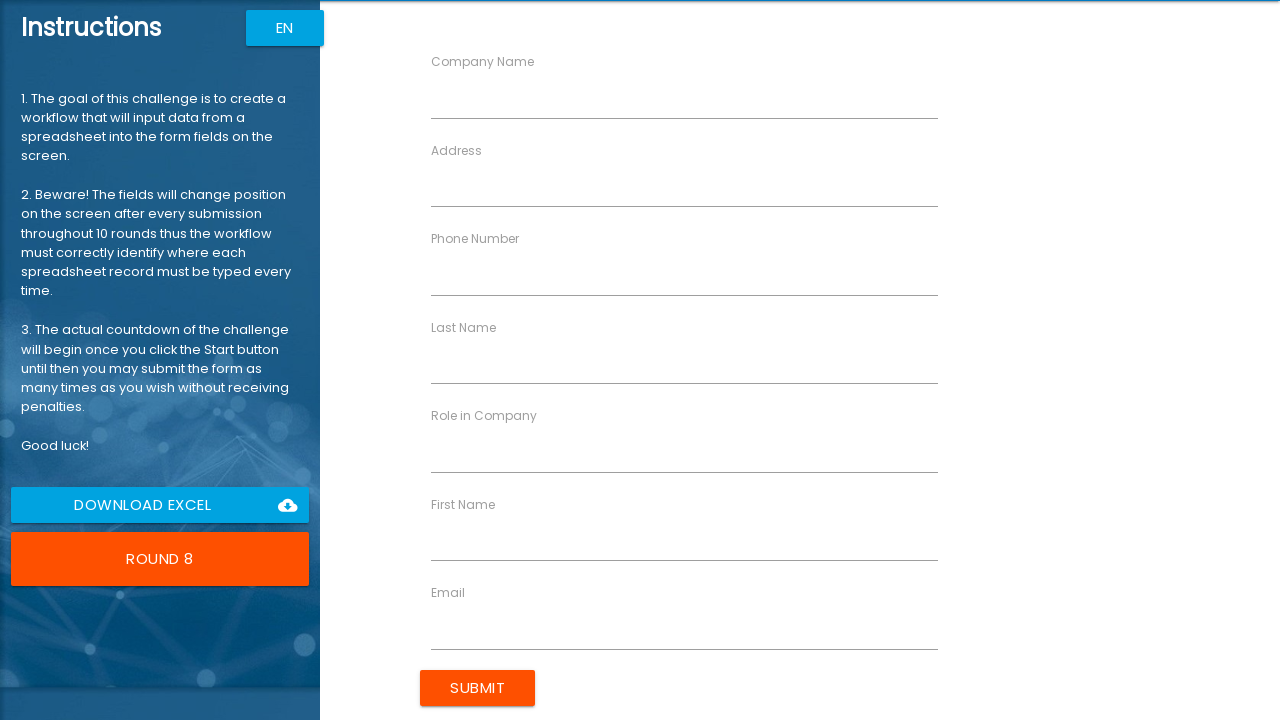

Filled firstName field with 'Lisa' on input[ng-reflect-name='labelFirstName']
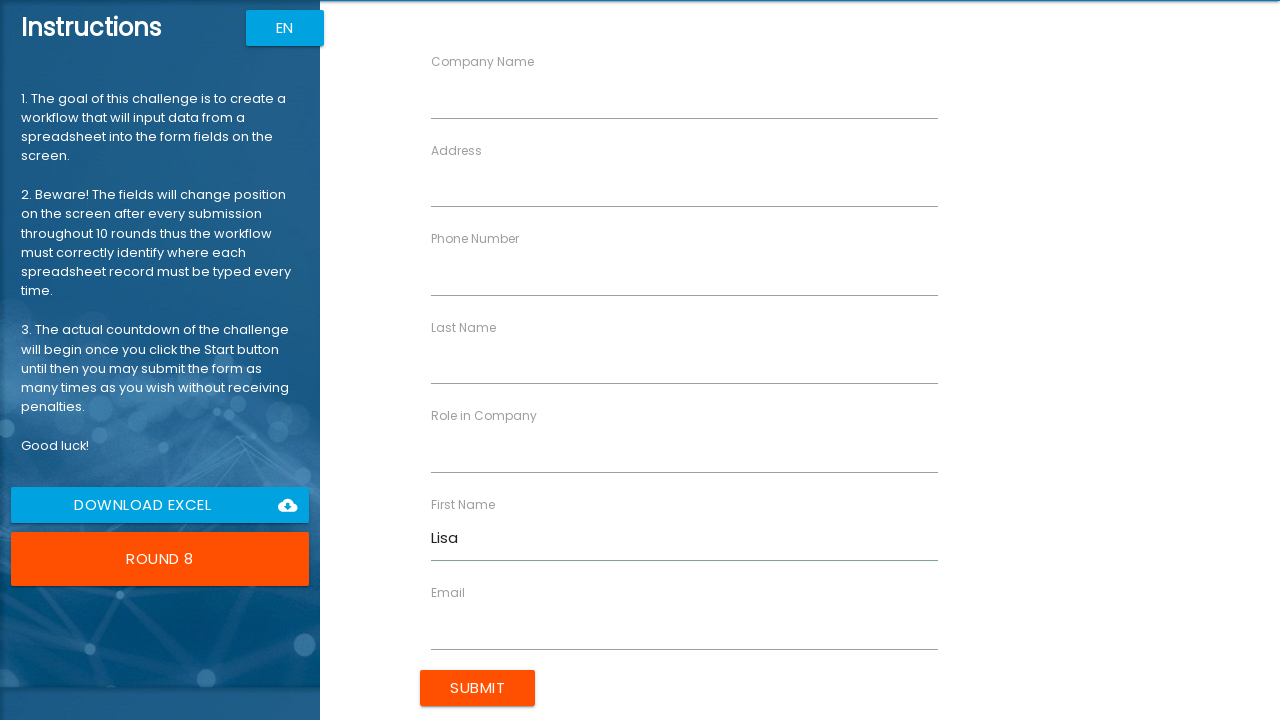

Filled lastName field with 'Garcia' on input[ng-reflect-name='labelLastName']
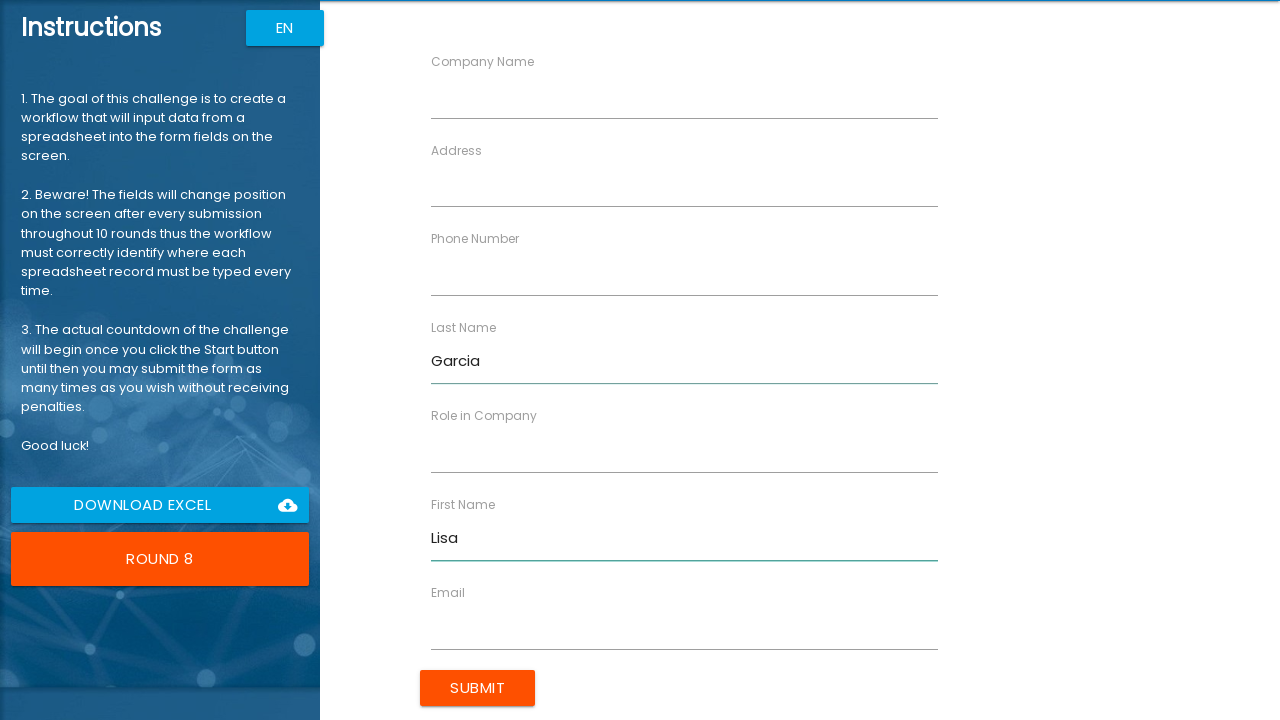

Filled companyName field with 'Digital Hub' on input[ng-reflect-name='labelCompanyName']
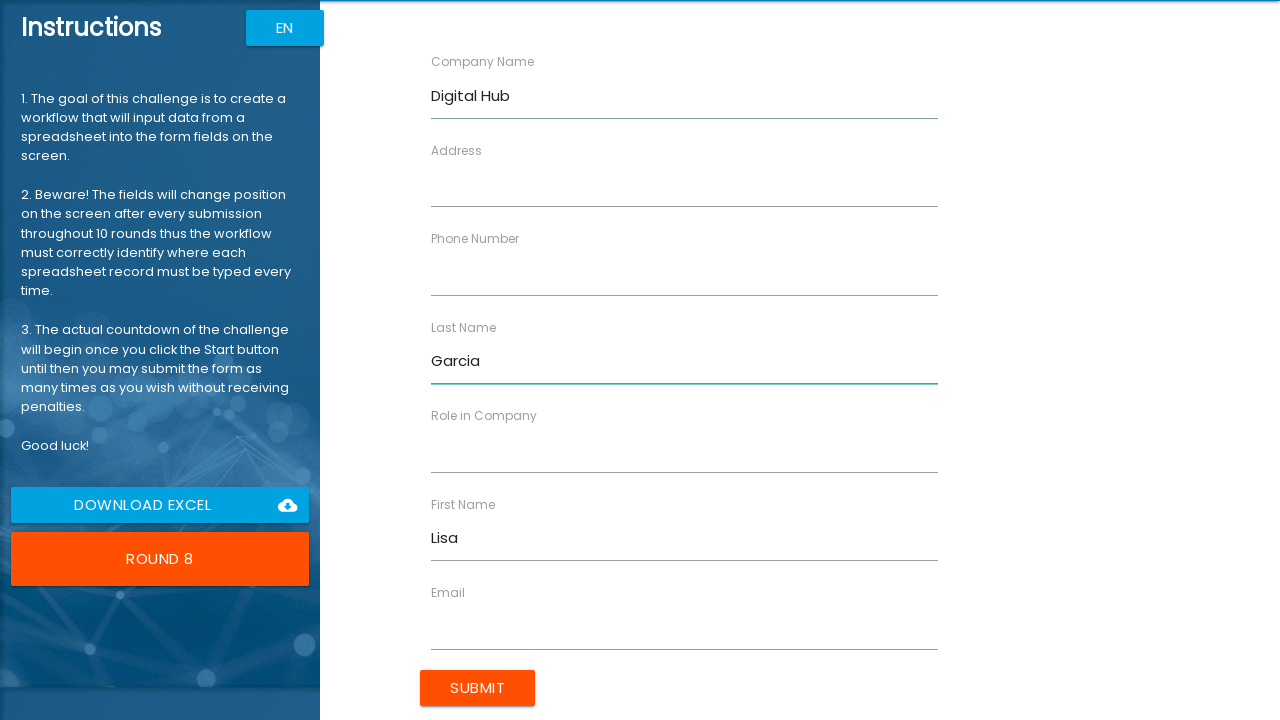

Filled role field with 'Specialist' on input[ng-reflect-name='labelRole']
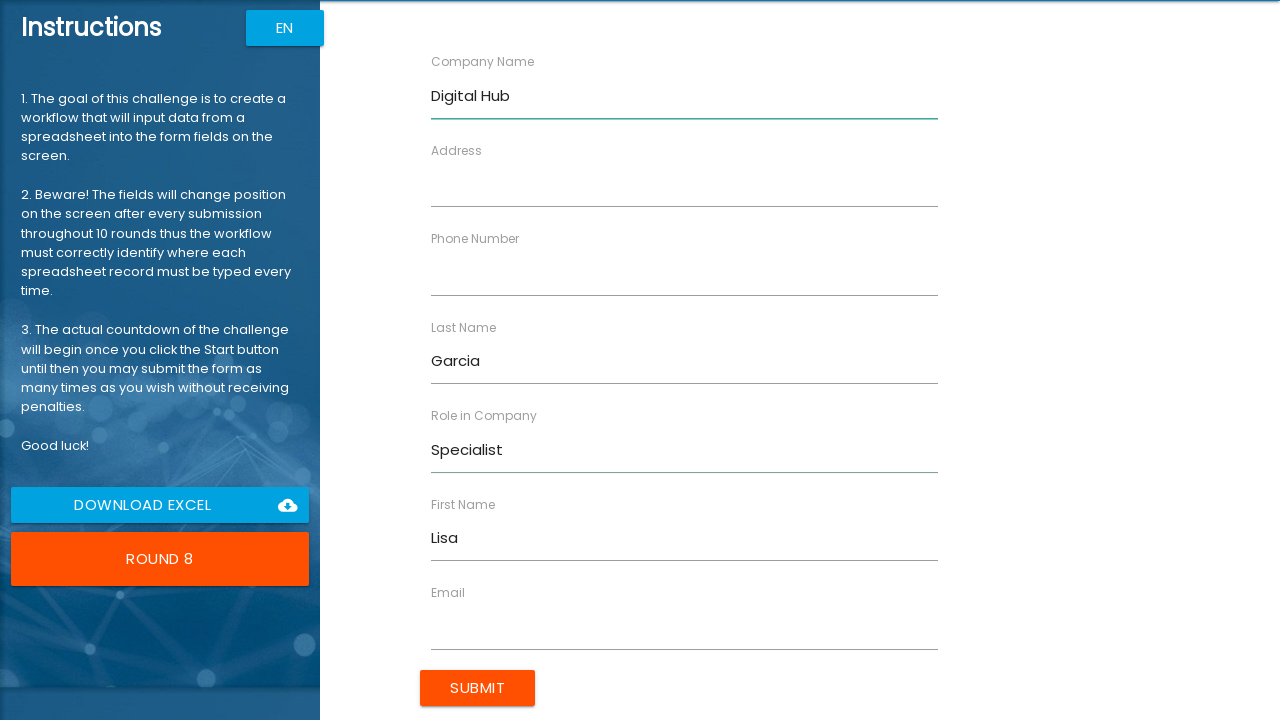

Filled address field with '258 Spruce Way' on input[ng-reflect-name='labelAddress']
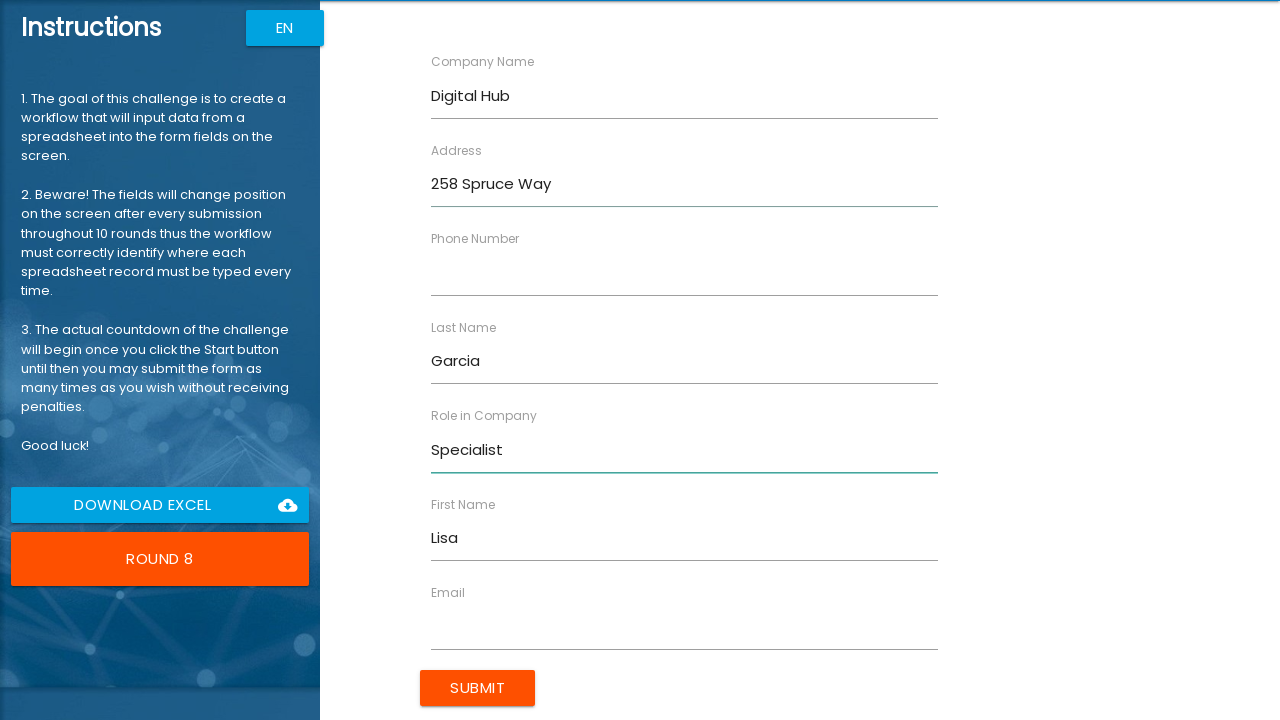

Filled email field with 'lisa.g@dighub.com' on input[ng-reflect-name='labelEmail']
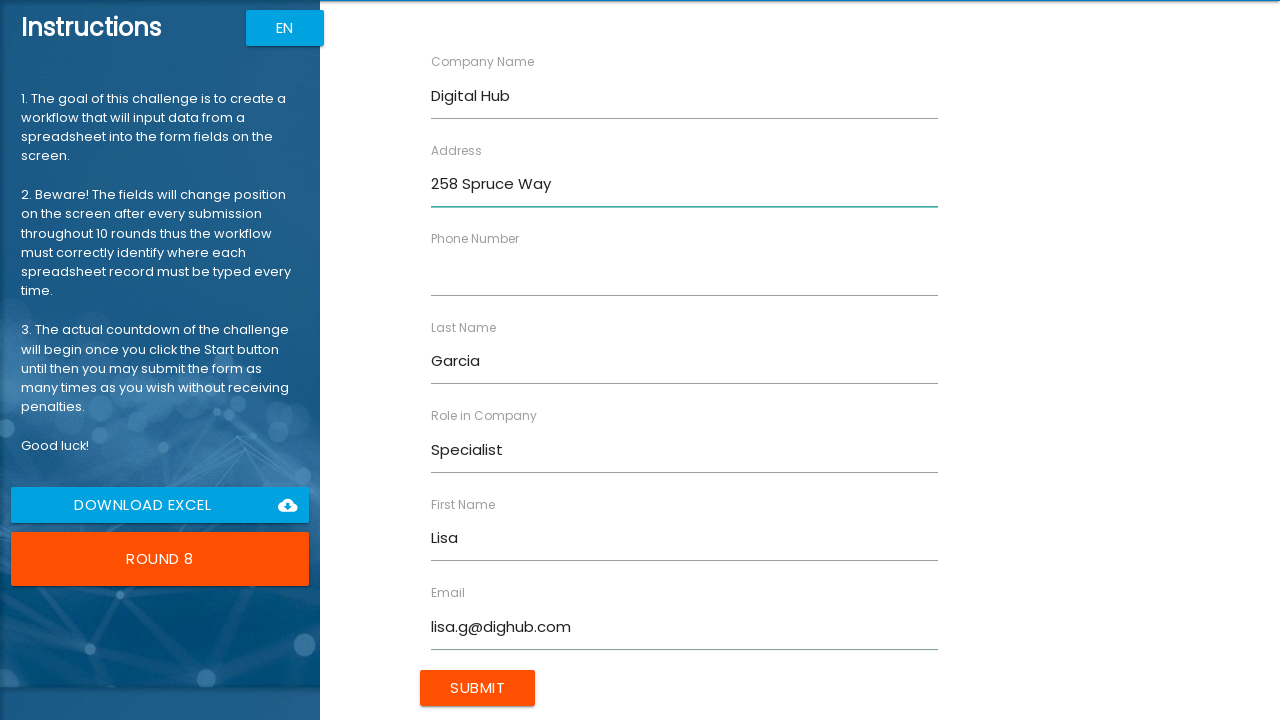

Filled phone field with '5556789012' on input[ng-reflect-name='labelPhone']
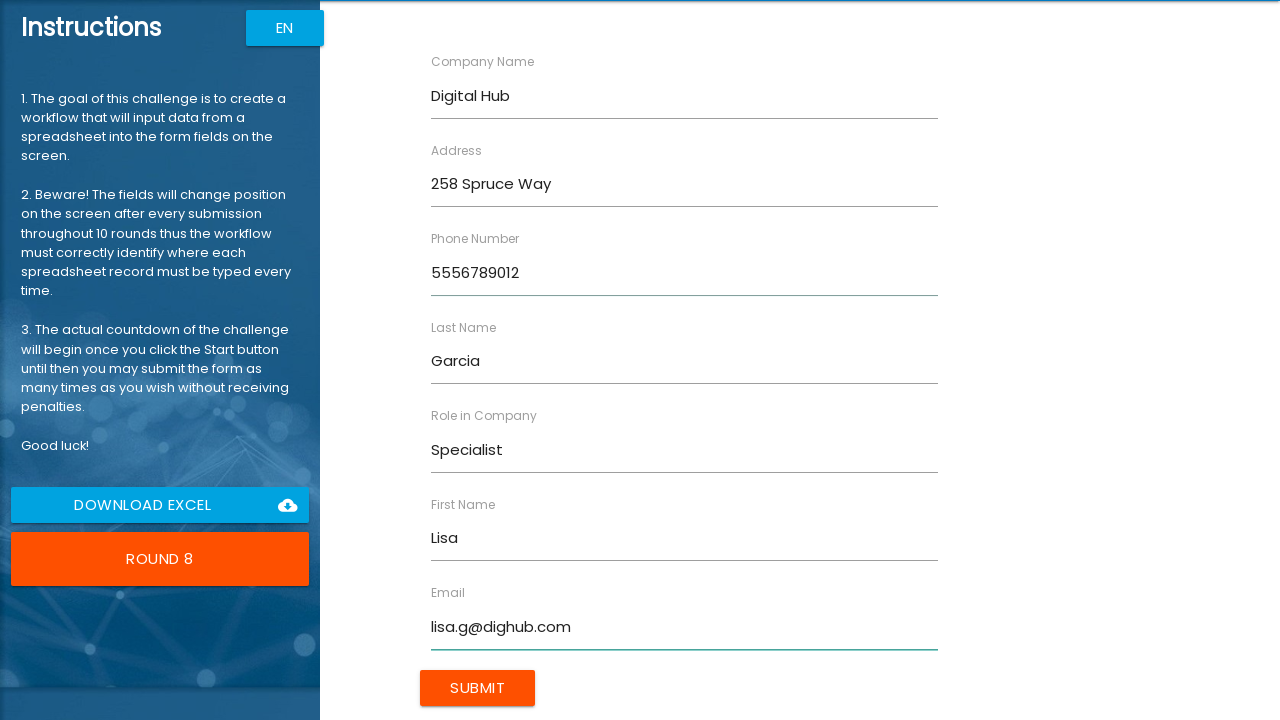

Clicked the Submit button to submit the form at (478, 688) on input[type='submit']
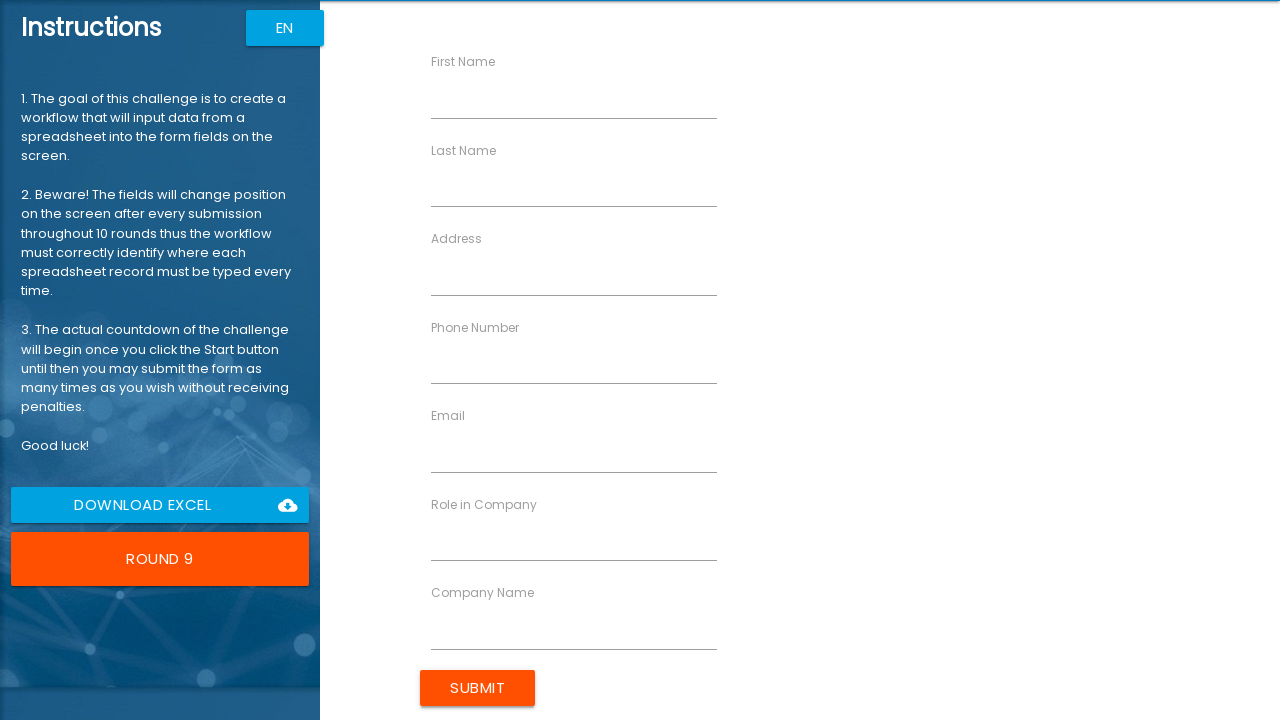

Waited for next form to load
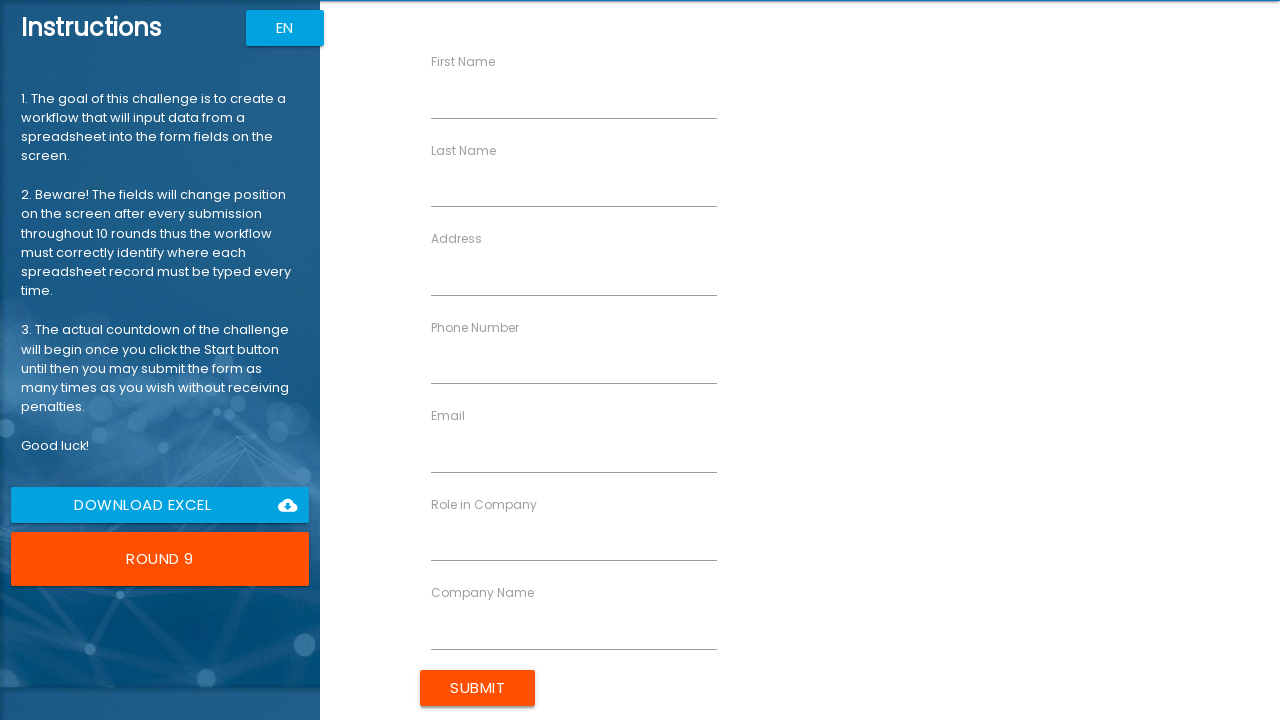

Filled firstName field with 'James' on input[ng-reflect-name='labelFirstName']
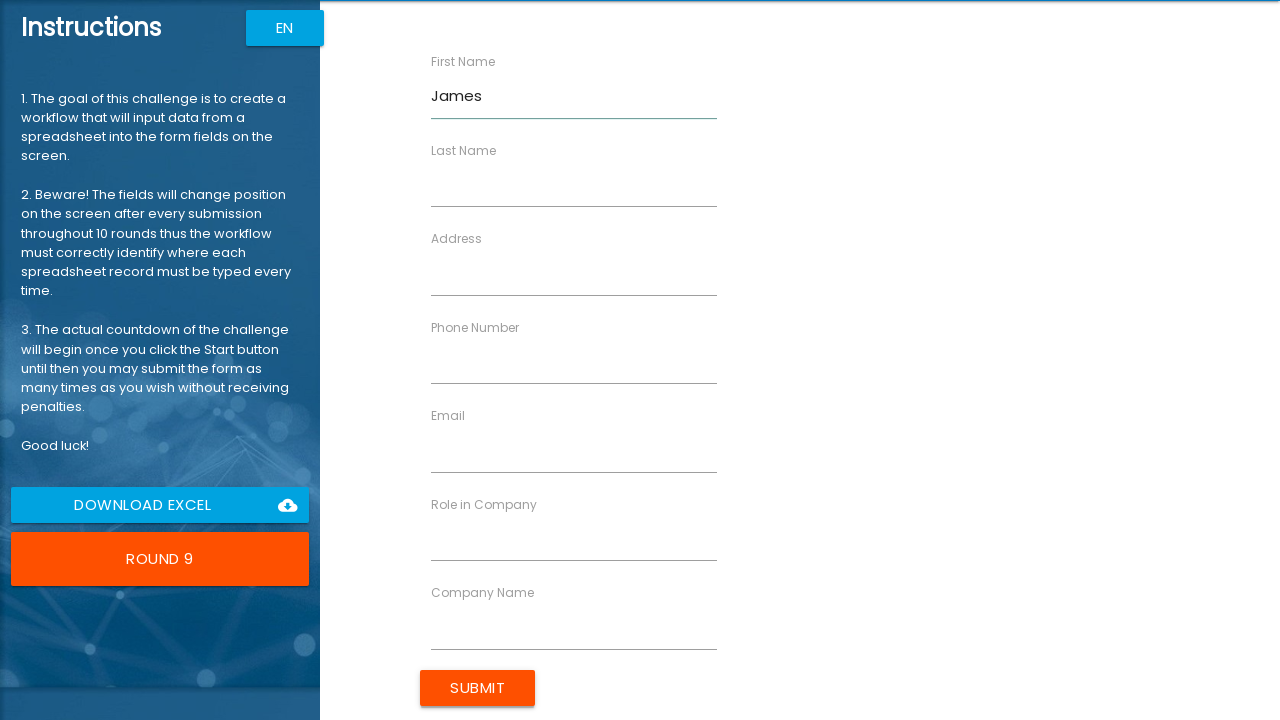

Filled lastName field with 'Martinez' on input[ng-reflect-name='labelLastName']
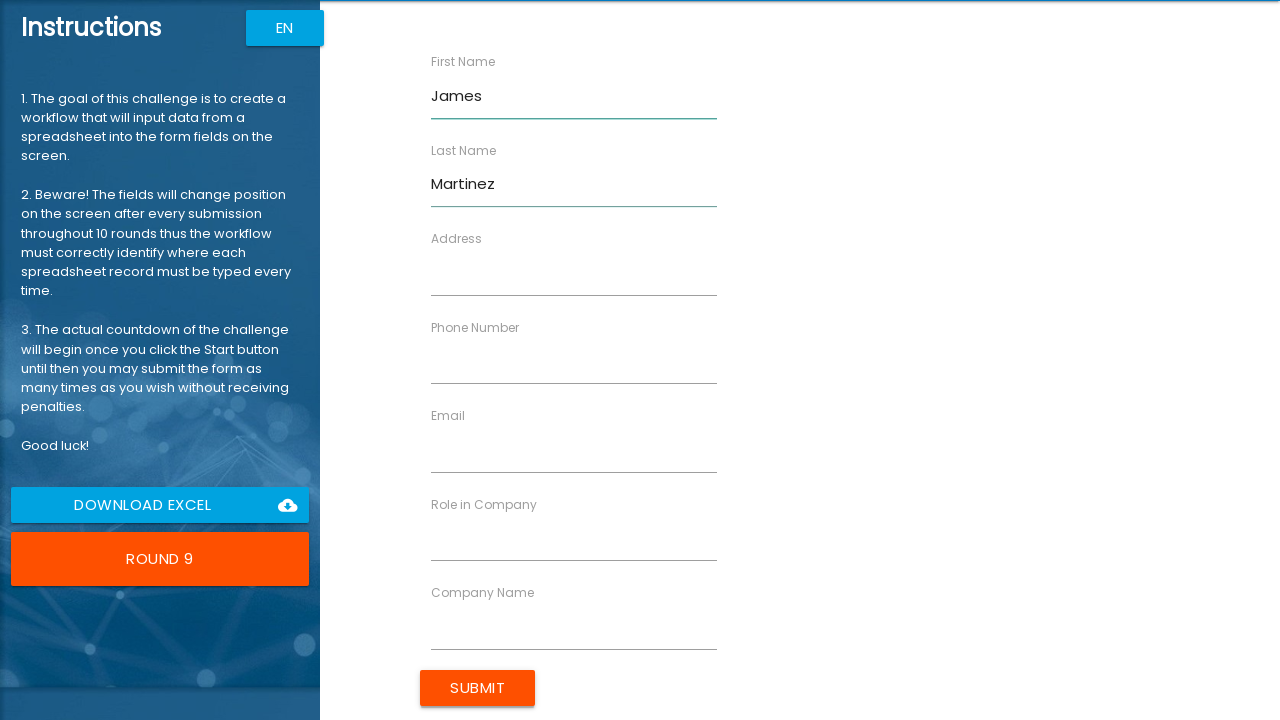

Filled companyName field with 'Info Tech' on input[ng-reflect-name='labelCompanyName']
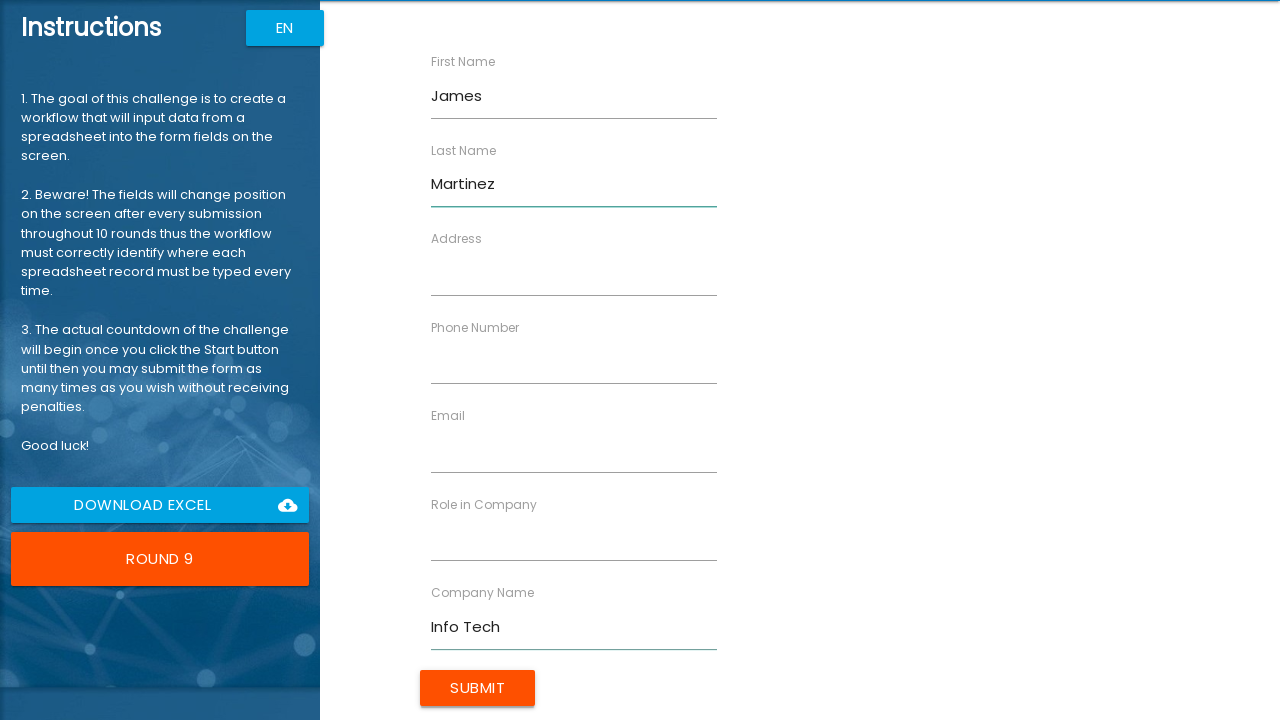

Filled role field with 'Coordinator' on input[ng-reflect-name='labelRole']
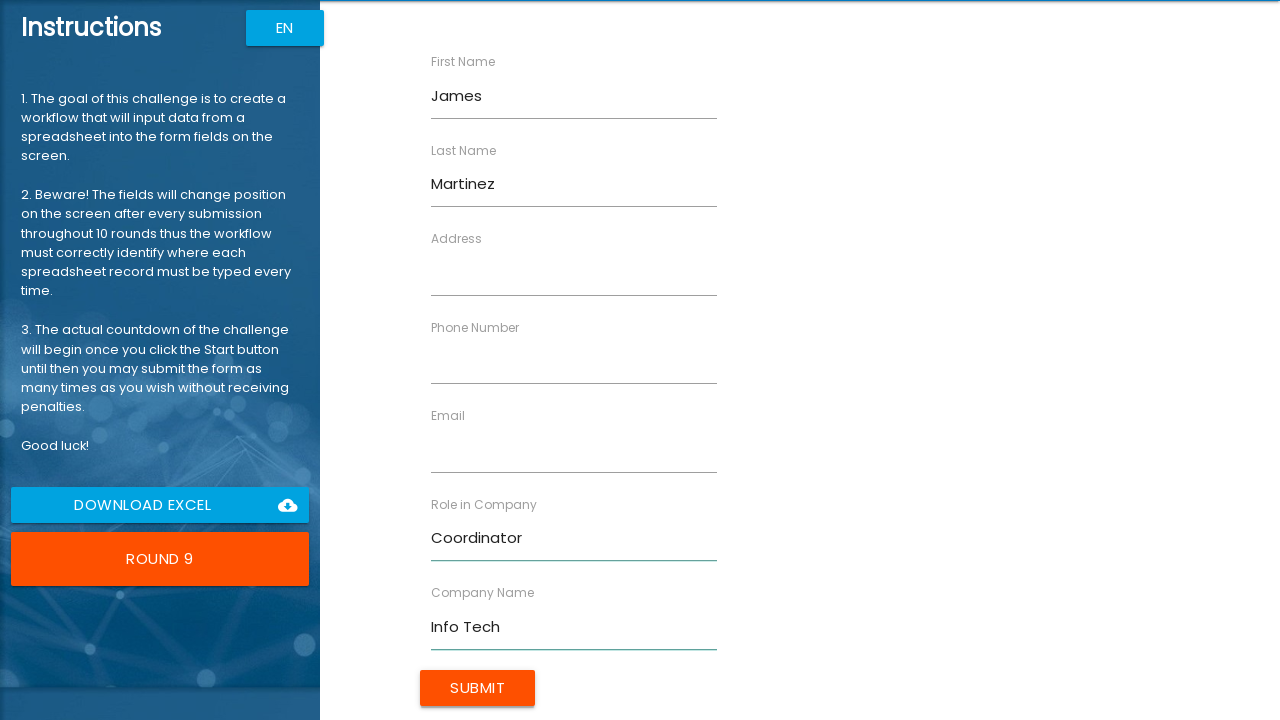

Filled address field with '369 Willow Ct' on input[ng-reflect-name='labelAddress']
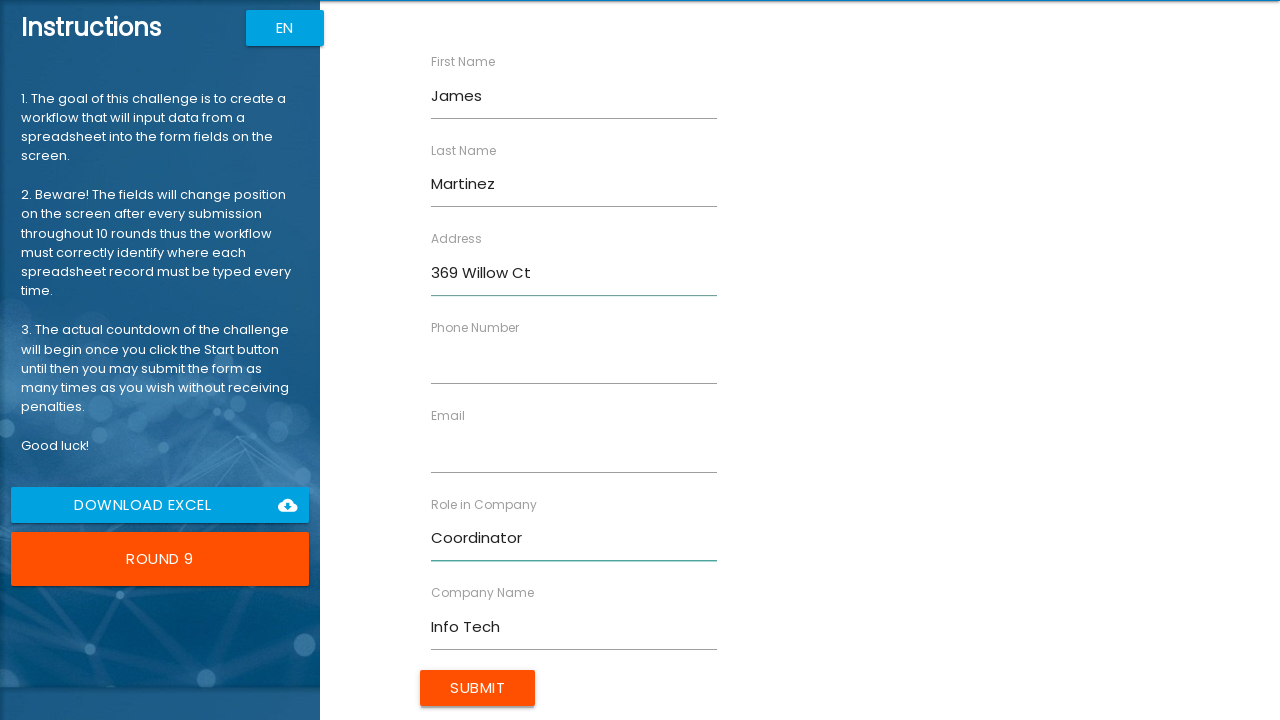

Filled email field with 'james.m@infotech.com' on input[ng-reflect-name='labelEmail']
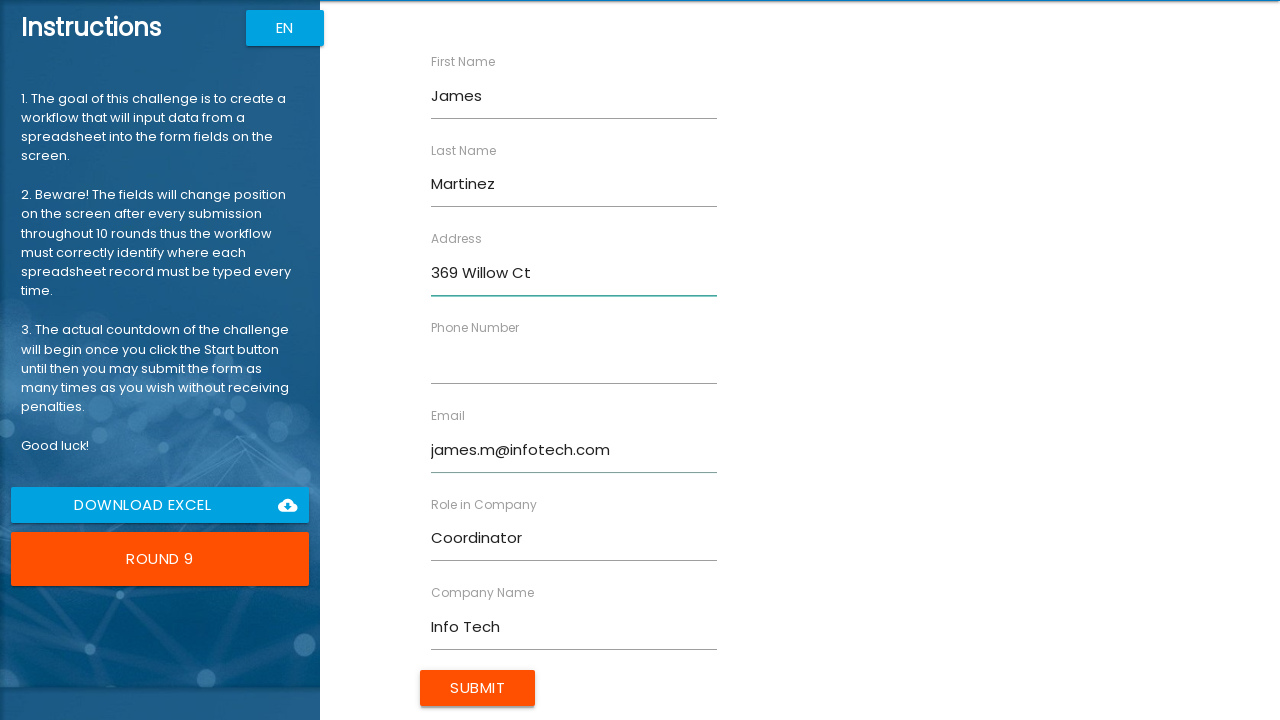

Filled phone field with '5551237890' on input[ng-reflect-name='labelPhone']
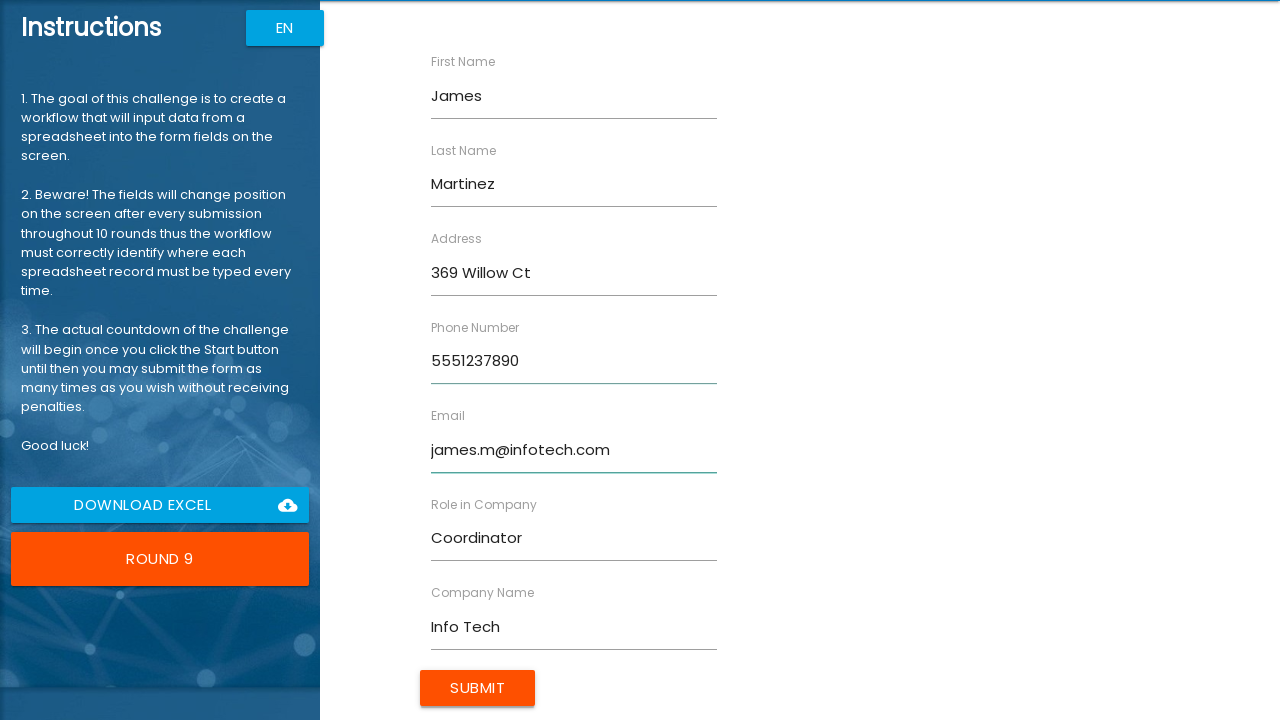

Clicked the Submit button to submit the form at (478, 688) on input[type='submit']
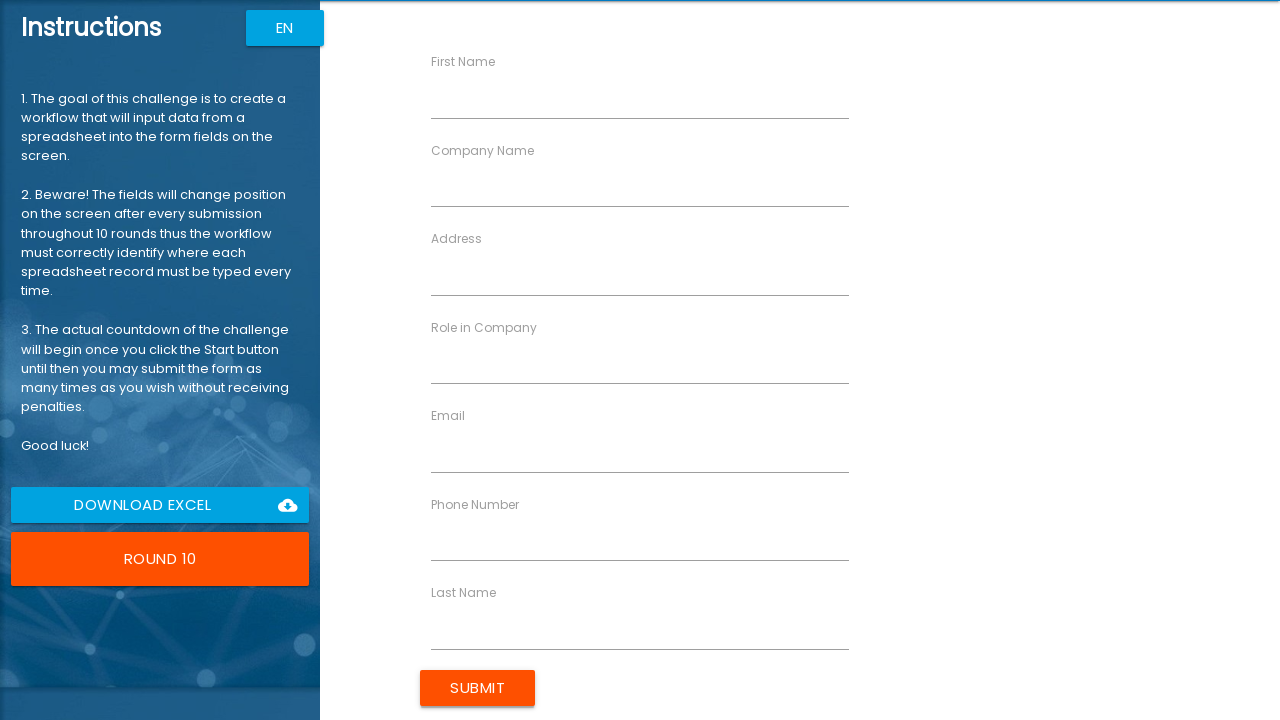

Waited for next form to load
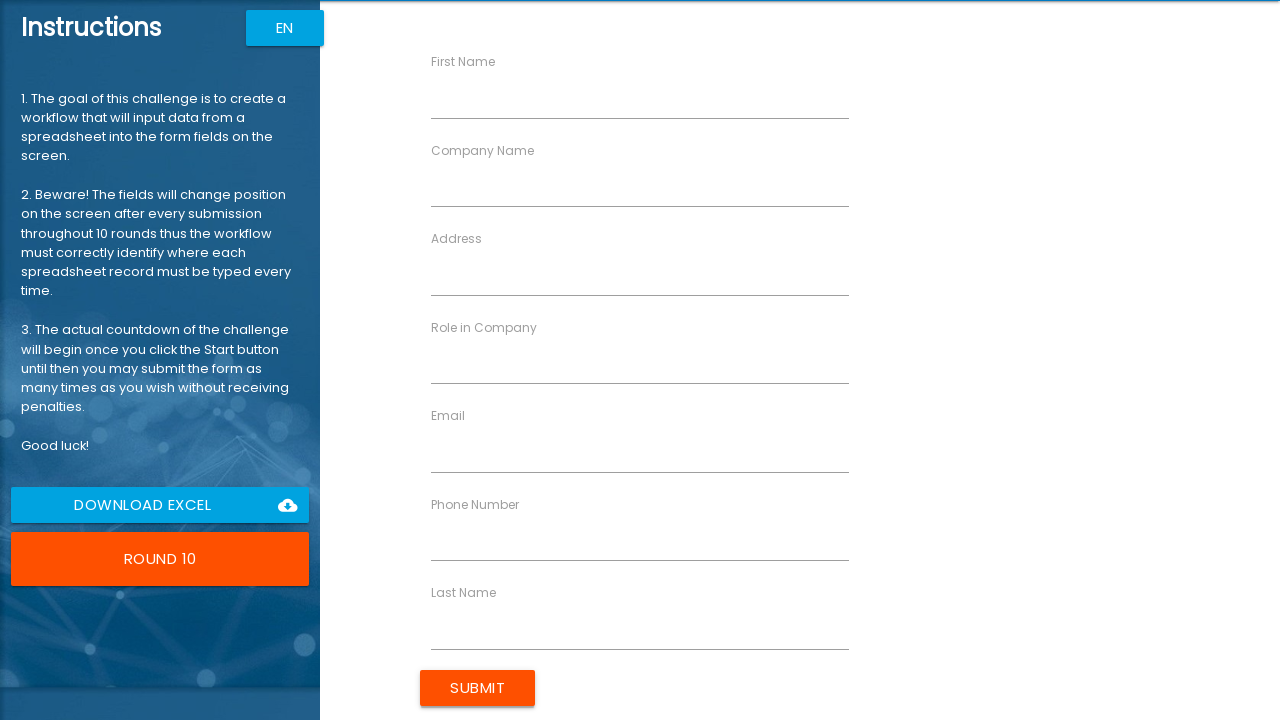

Filled firstName field with 'Amanda' on input[ng-reflect-name='labelFirstName']
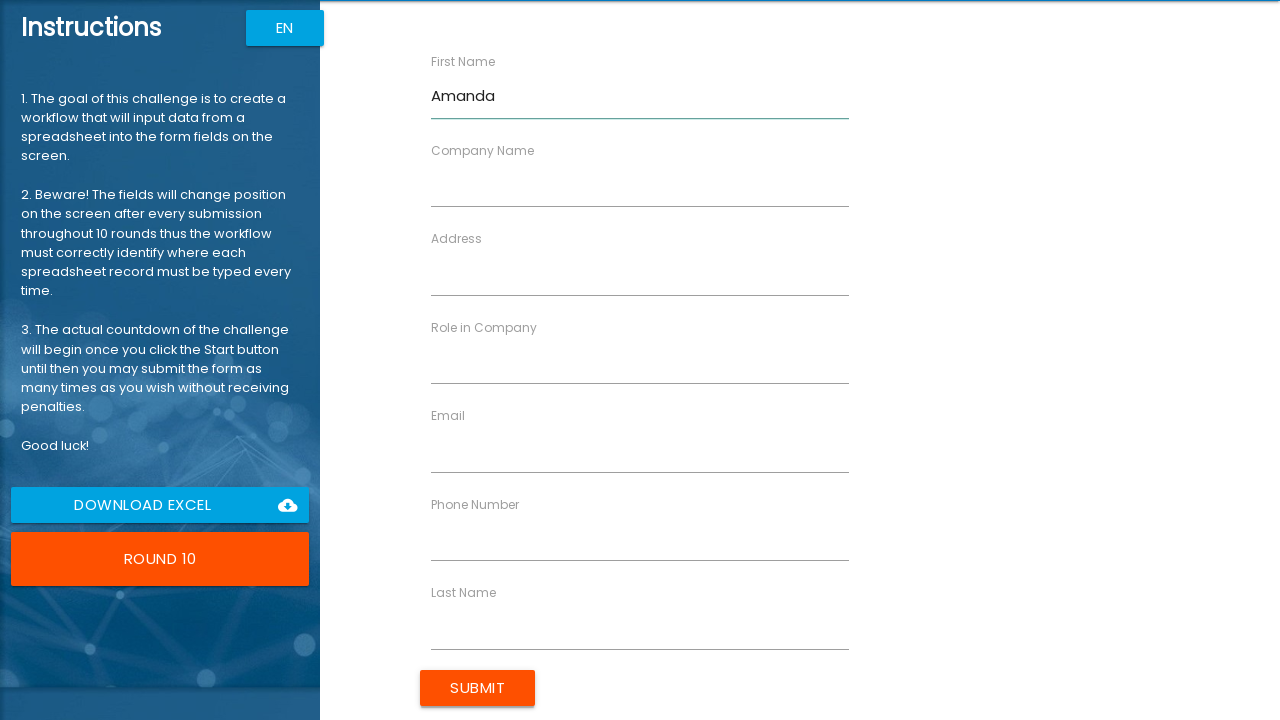

Filled lastName field with 'Anderson' on input[ng-reflect-name='labelLastName']
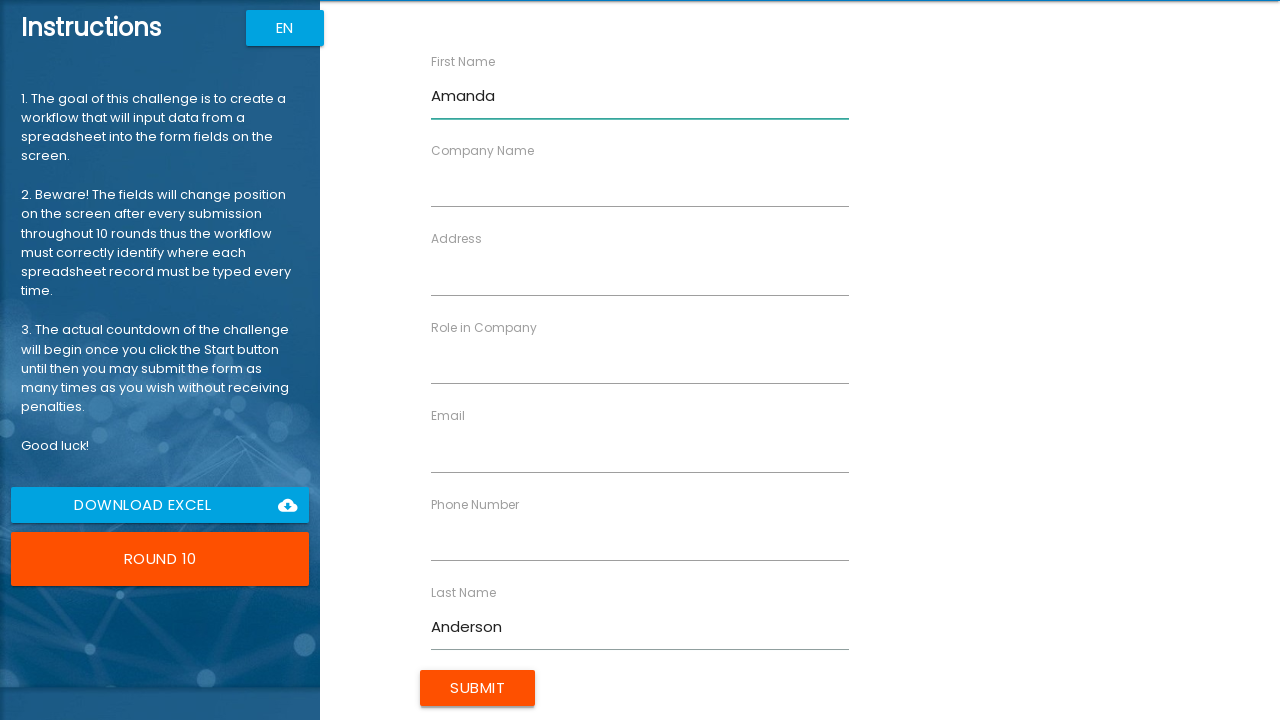

Filled companyName field with 'Smart Systems' on input[ng-reflect-name='labelCompanyName']
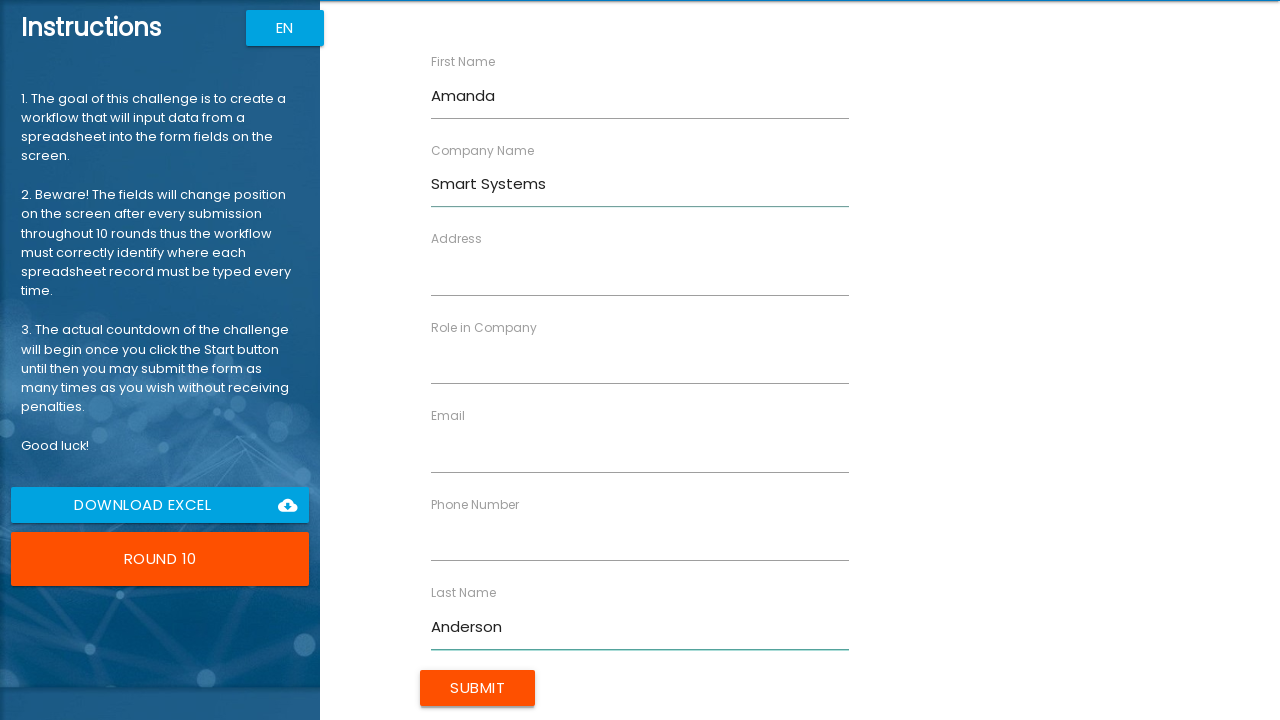

Filled role field with 'Administrator' on input[ng-reflect-name='labelRole']
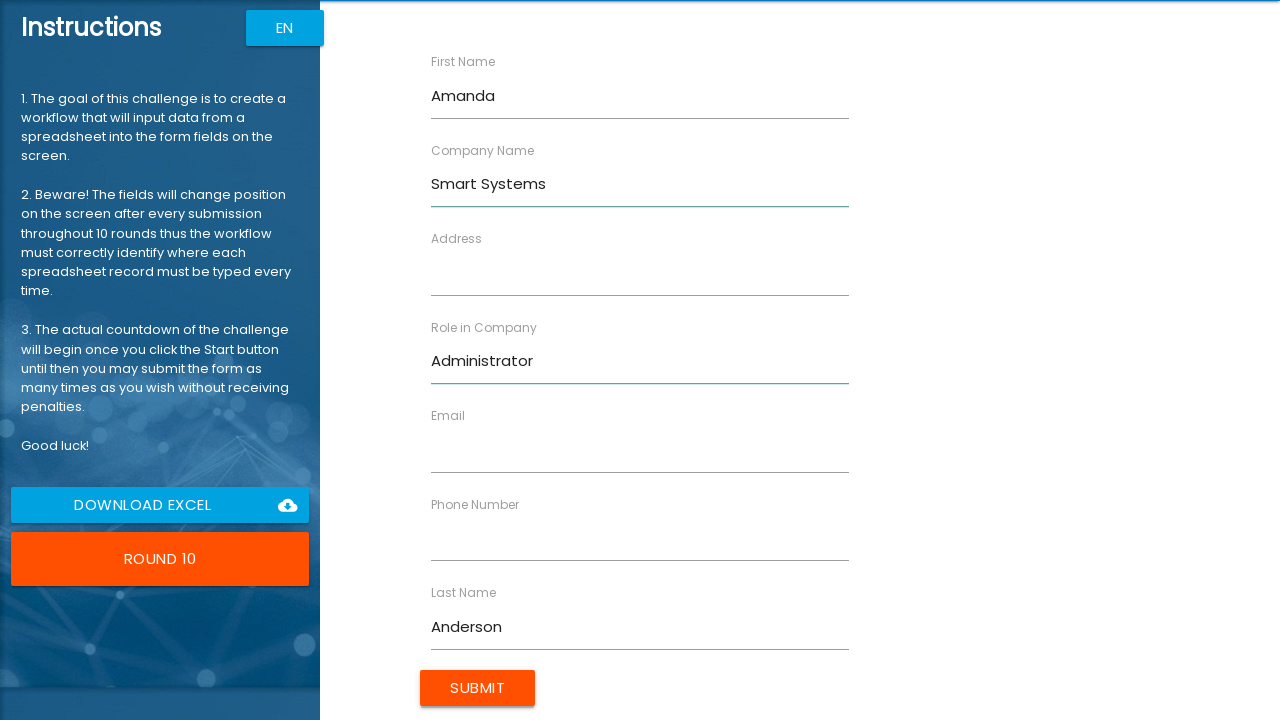

Filled address field with '741 Ash Pl' on input[ng-reflect-name='labelAddress']
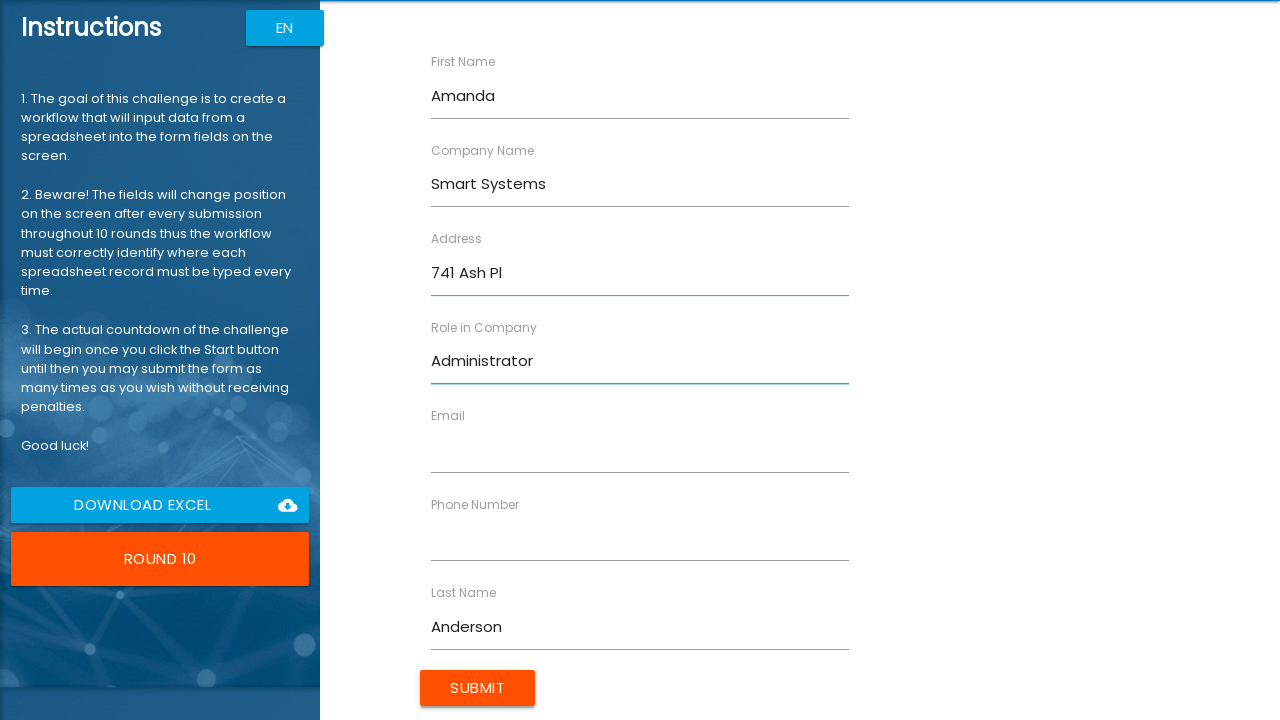

Filled email field with 'amanda.a@smartsys.com' on input[ng-reflect-name='labelEmail']
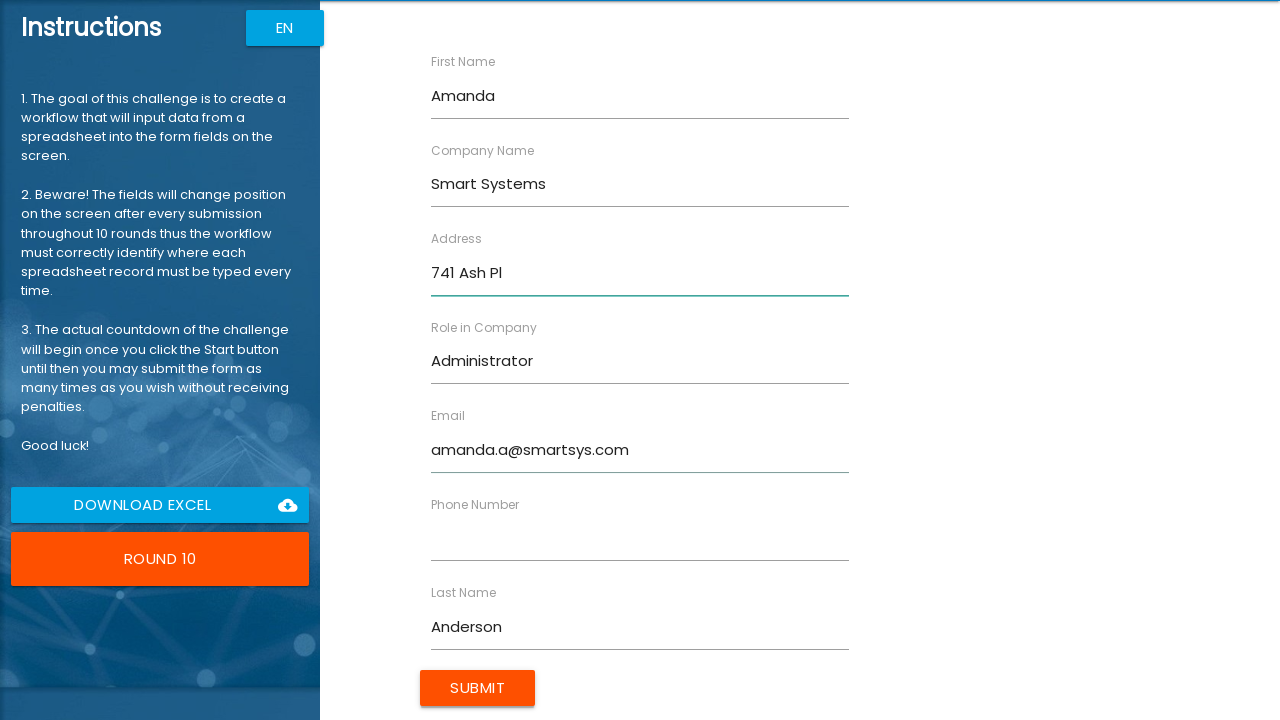

Filled phone field with '5559012345' on input[ng-reflect-name='labelPhone']
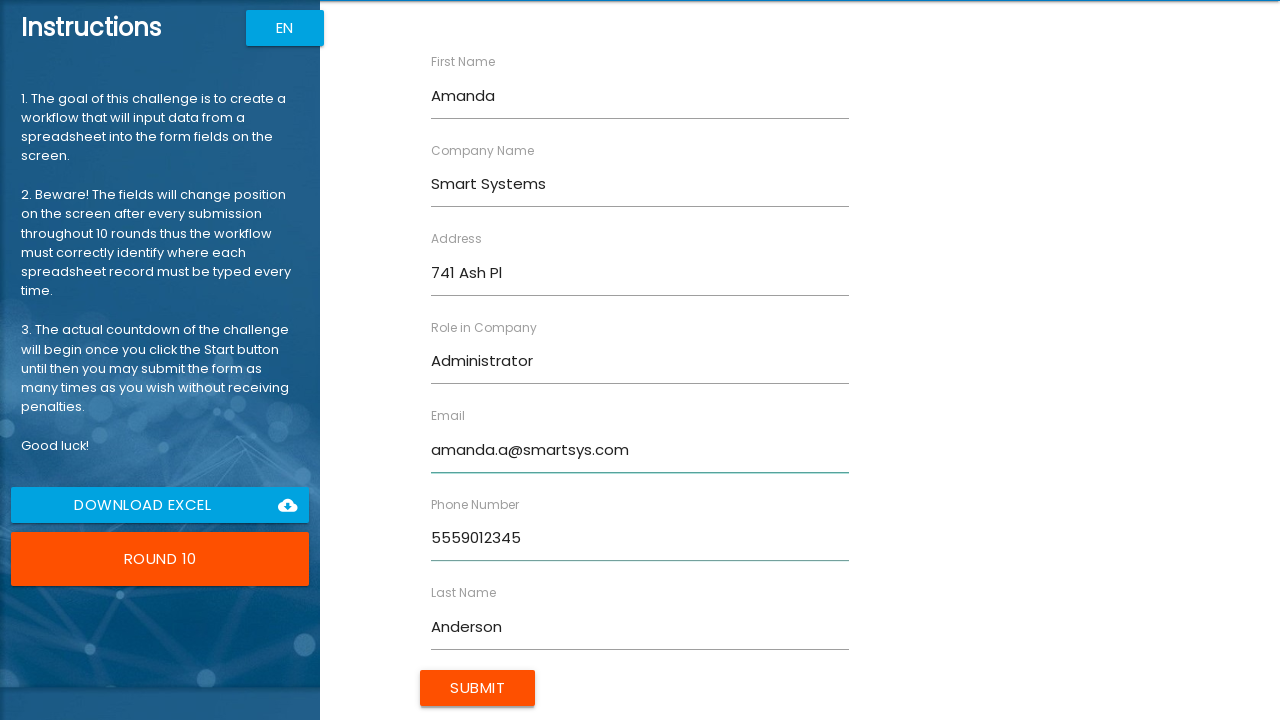

Clicked the Submit button to submit the form at (478, 688) on input[type='submit']
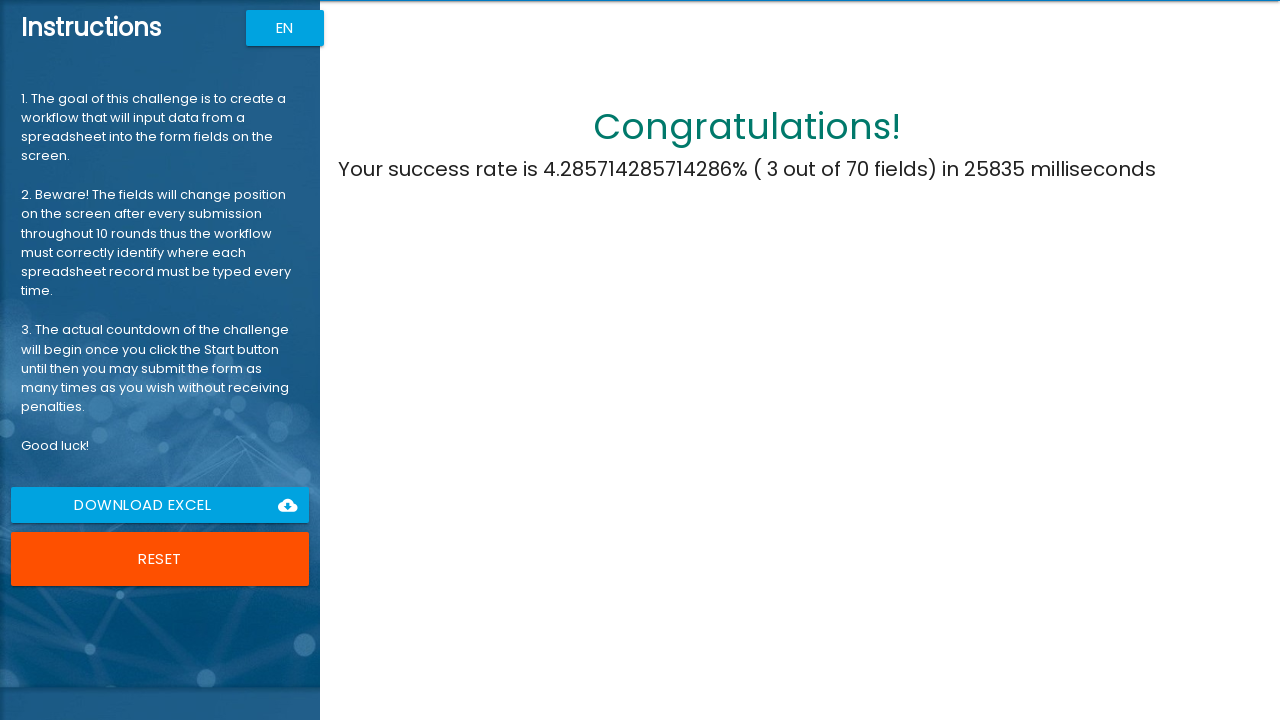

Waited for next form to load
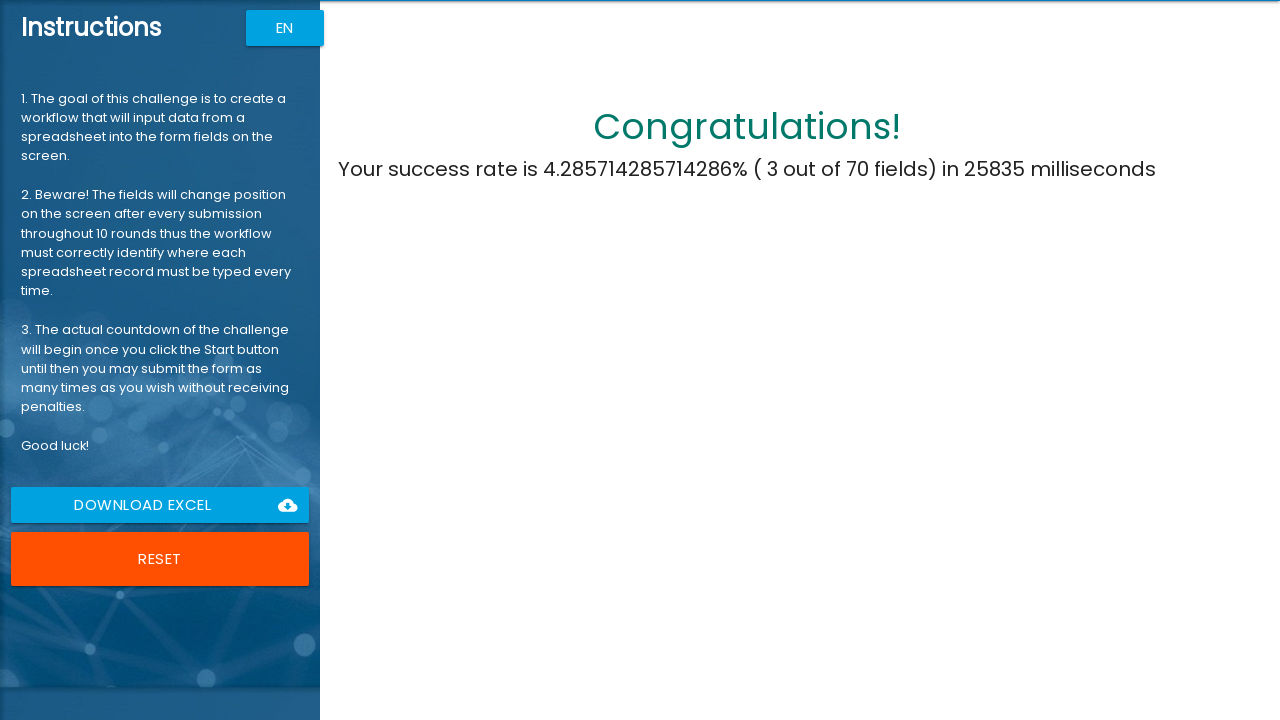

RPA Challenge completion message appeared
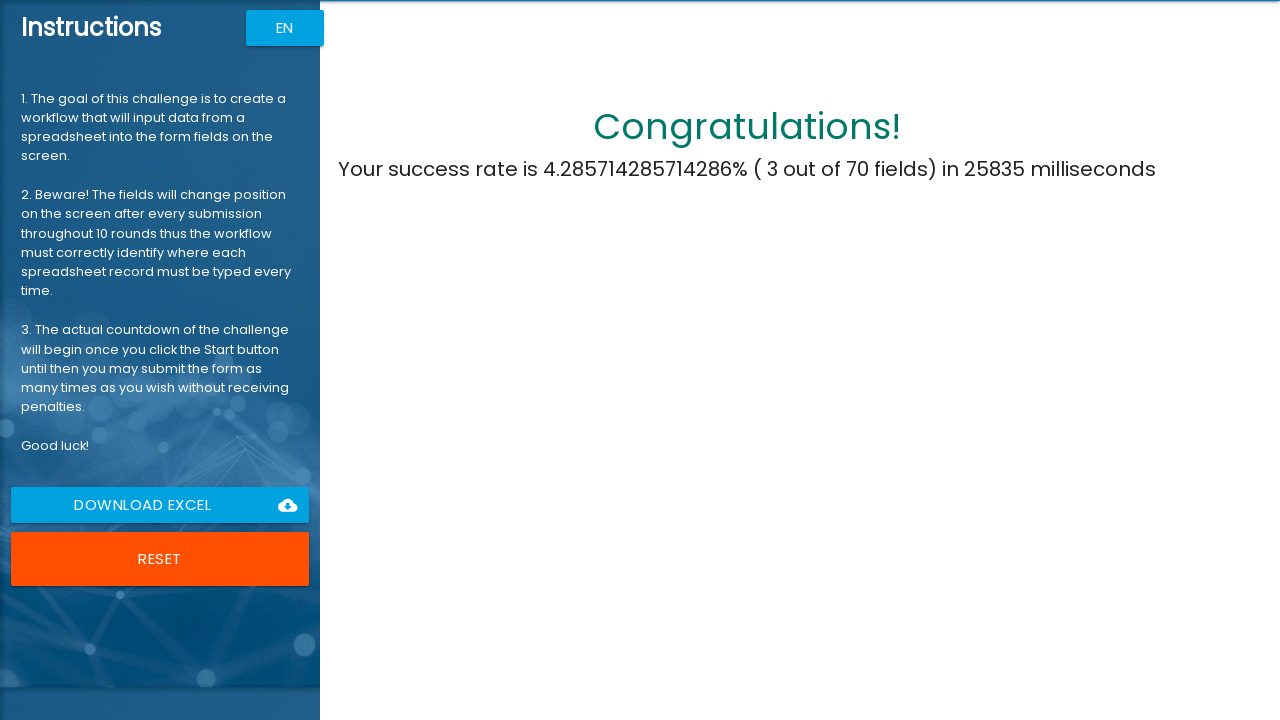

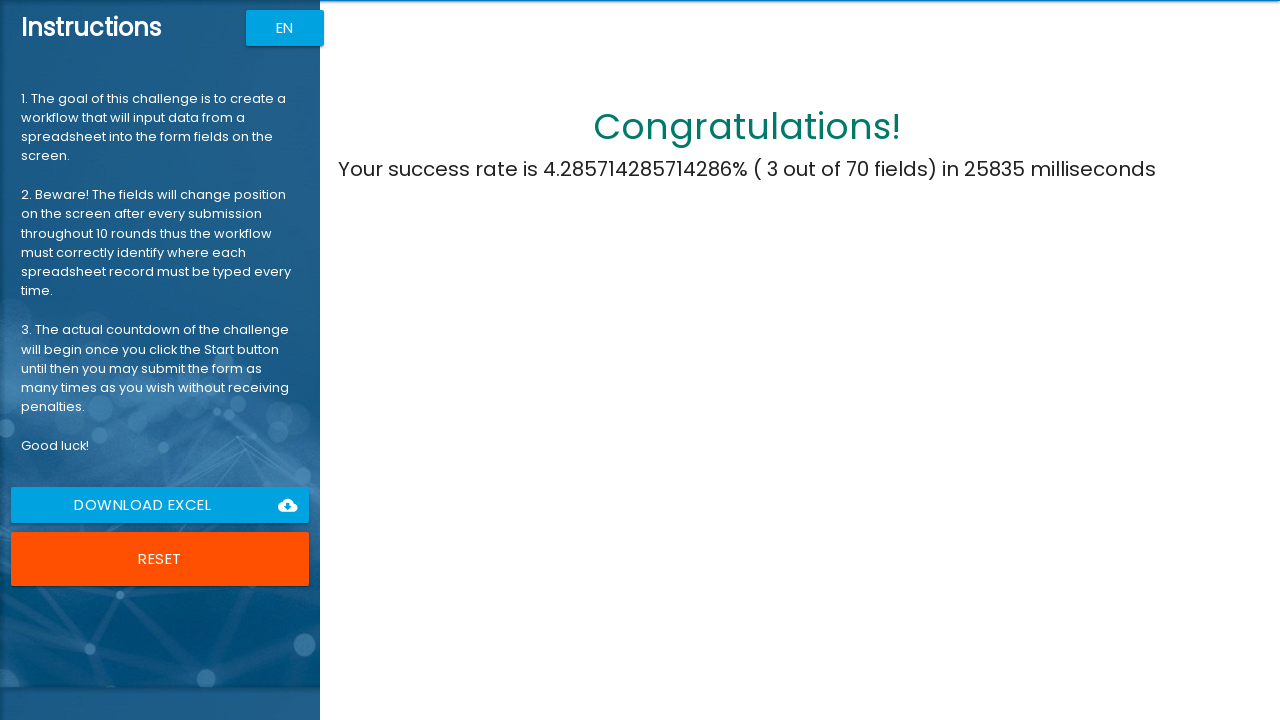